Tests the add/remove elements functionality by clicking a button 100 times to add elements, then removes all added elements using JavaScript and verifies the operations succeeded

Starting URL: https://the-internet.herokuapp.com/add_remove_elements/

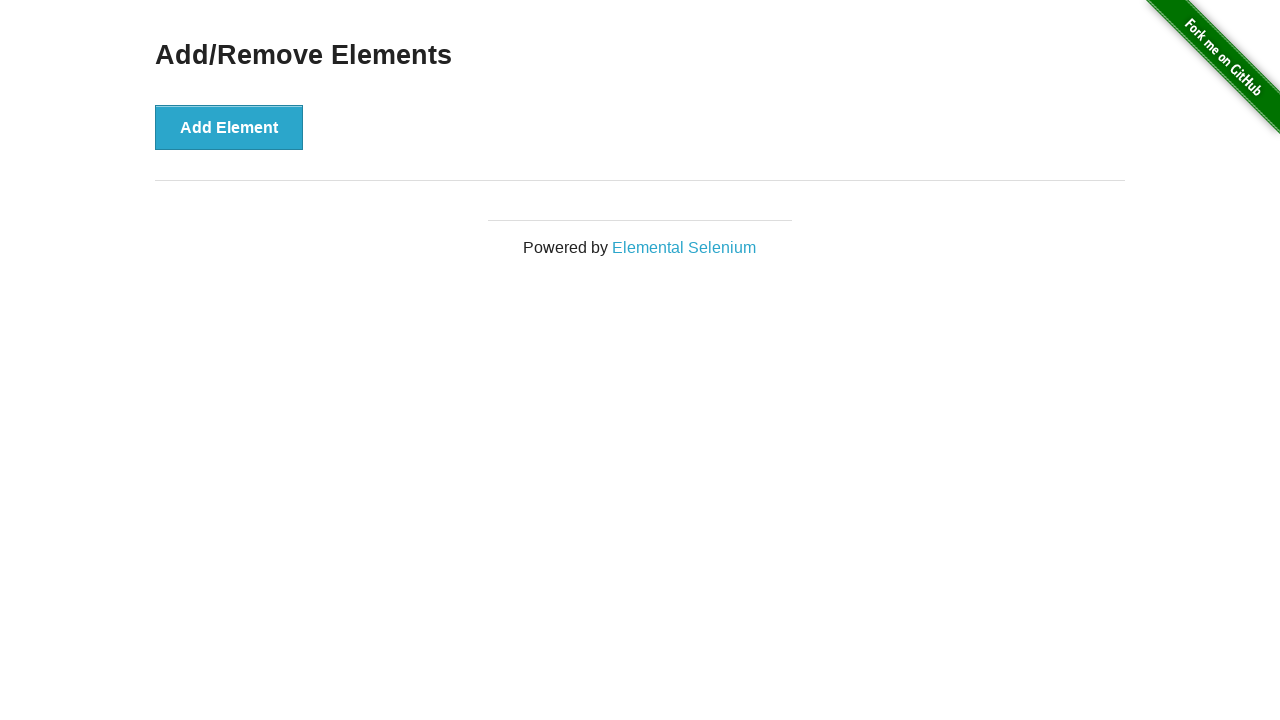

Clicked 'Add Element' button (iteration 1/100) at (229, 127) on xpath=//*[@id="content"]/div/button
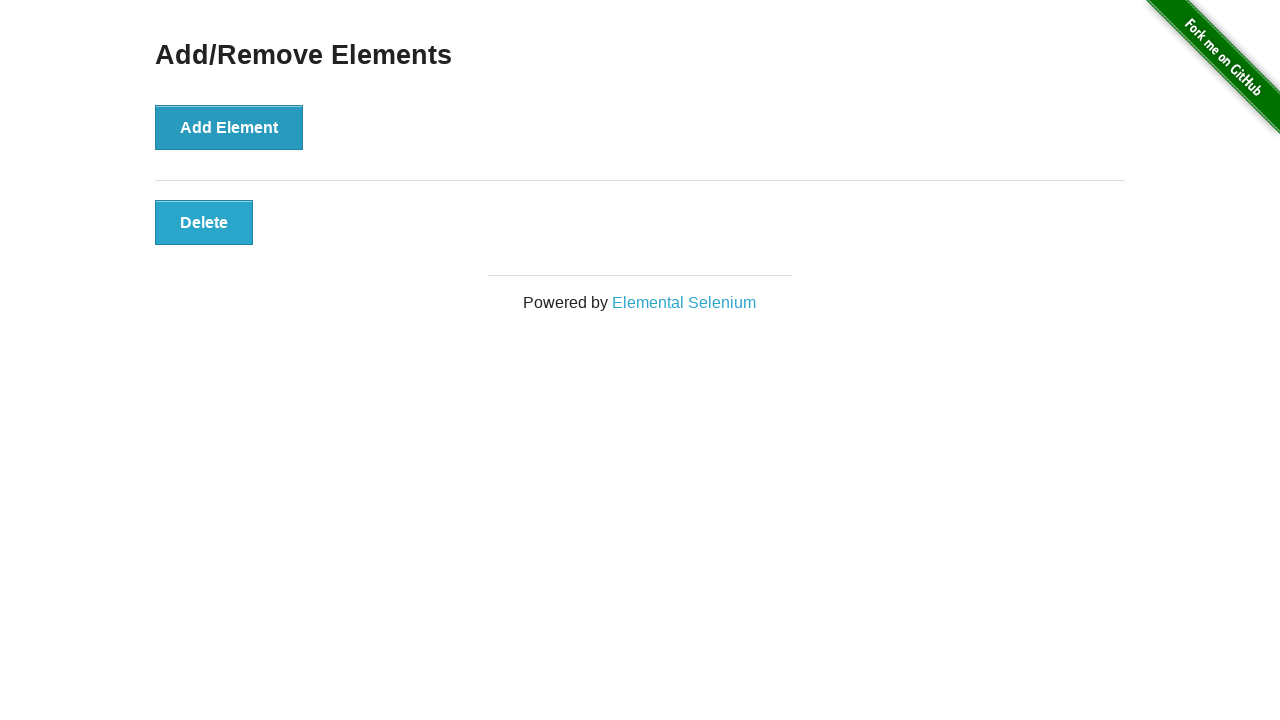

Clicked 'Add Element' button (iteration 2/100) at (229, 127) on xpath=//*[@id="content"]/div/button
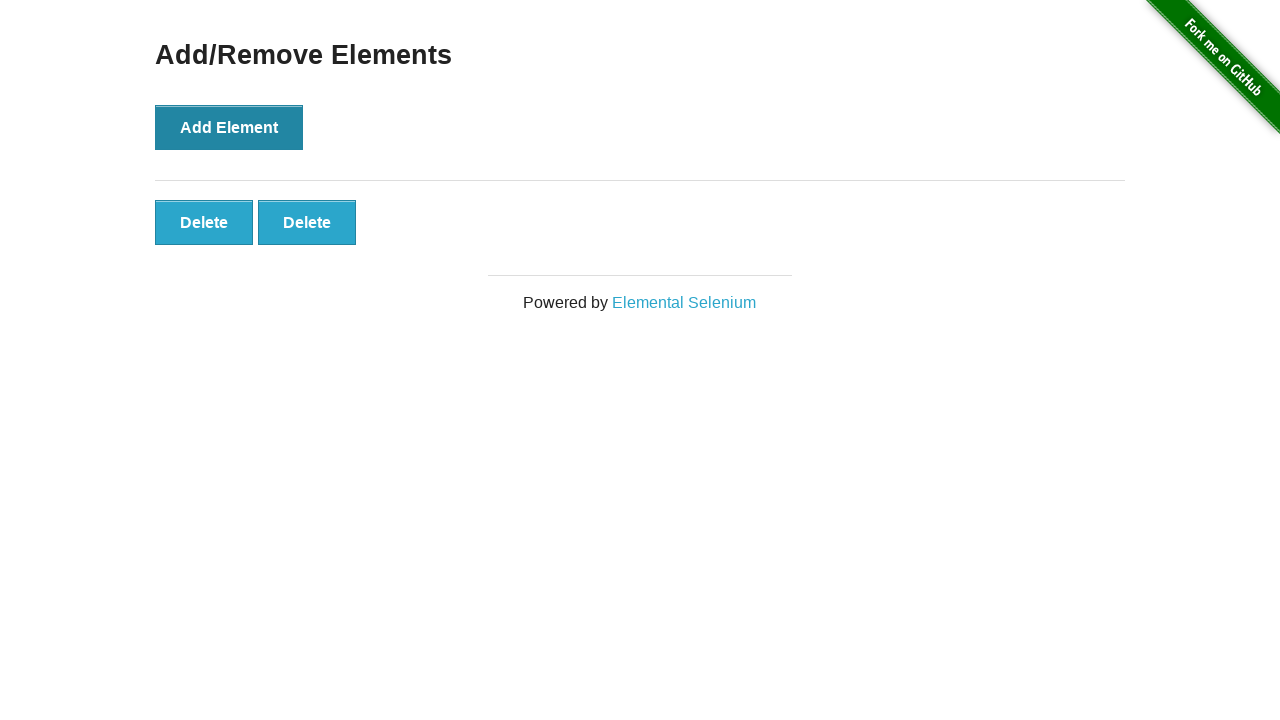

Clicked 'Add Element' button (iteration 3/100) at (229, 127) on xpath=//*[@id="content"]/div/button
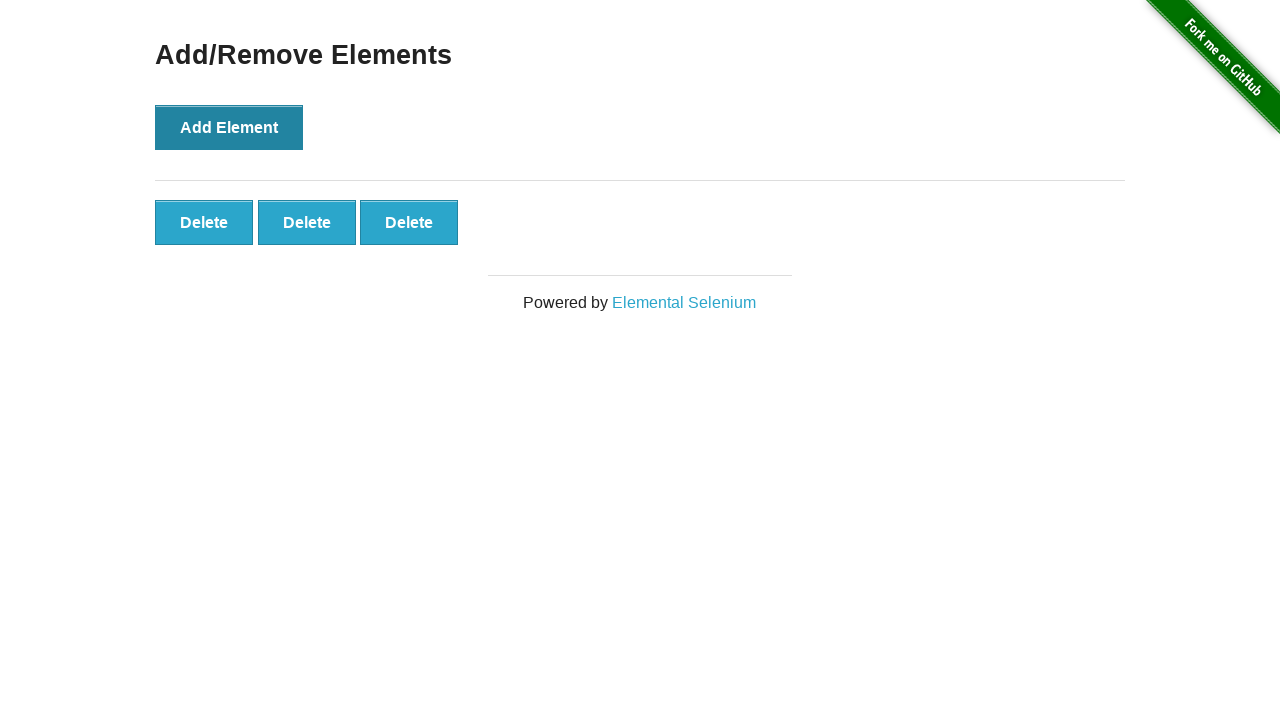

Clicked 'Add Element' button (iteration 4/100) at (229, 127) on xpath=//*[@id="content"]/div/button
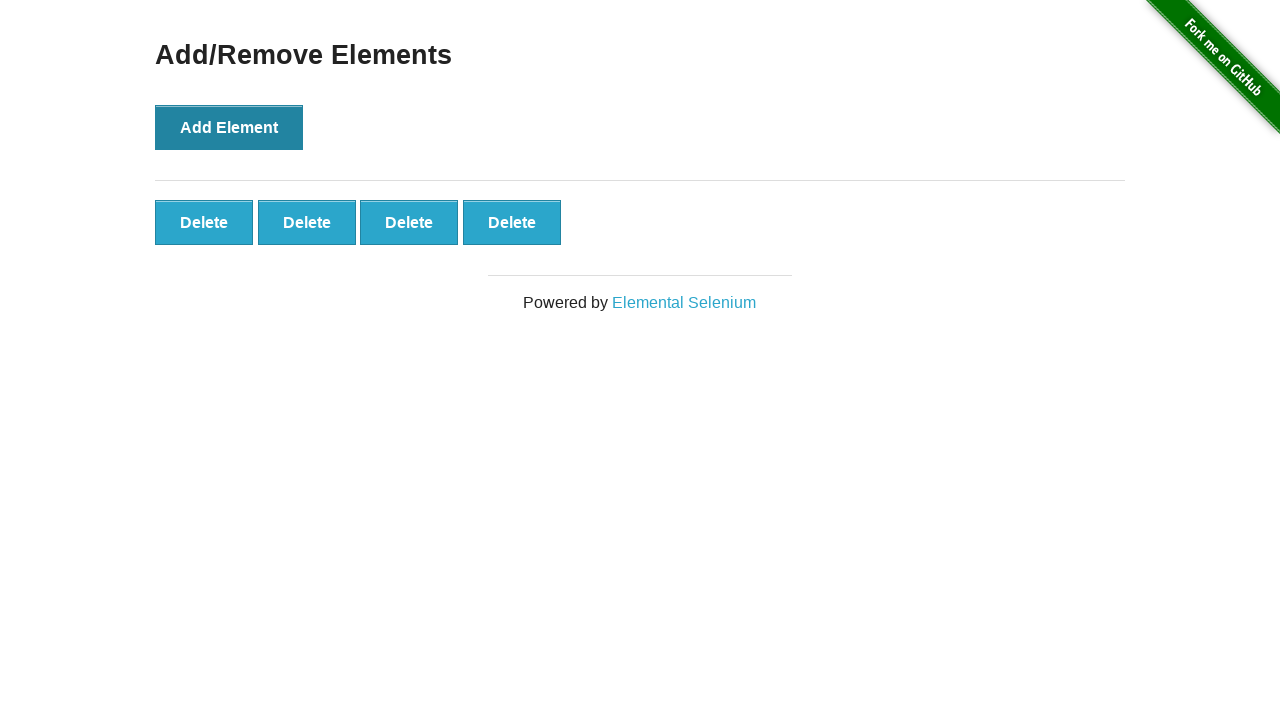

Clicked 'Add Element' button (iteration 5/100) at (229, 127) on xpath=//*[@id="content"]/div/button
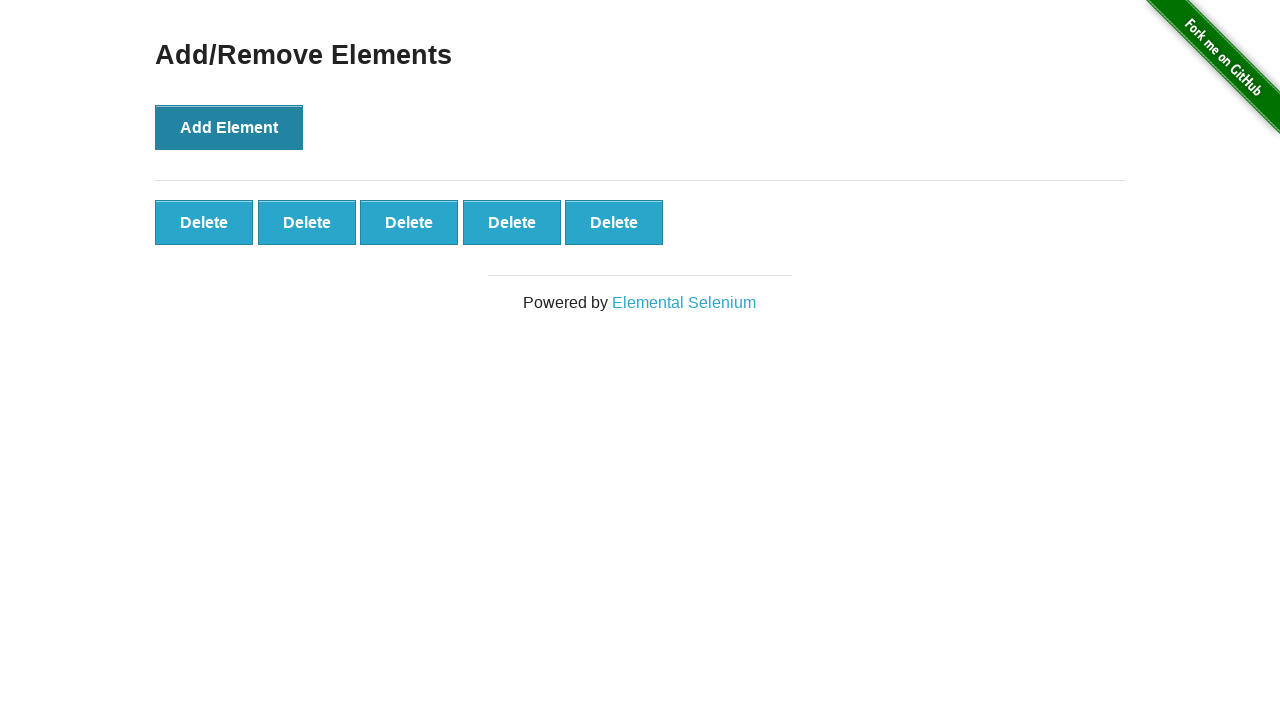

Clicked 'Add Element' button (iteration 6/100) at (229, 127) on xpath=//*[@id="content"]/div/button
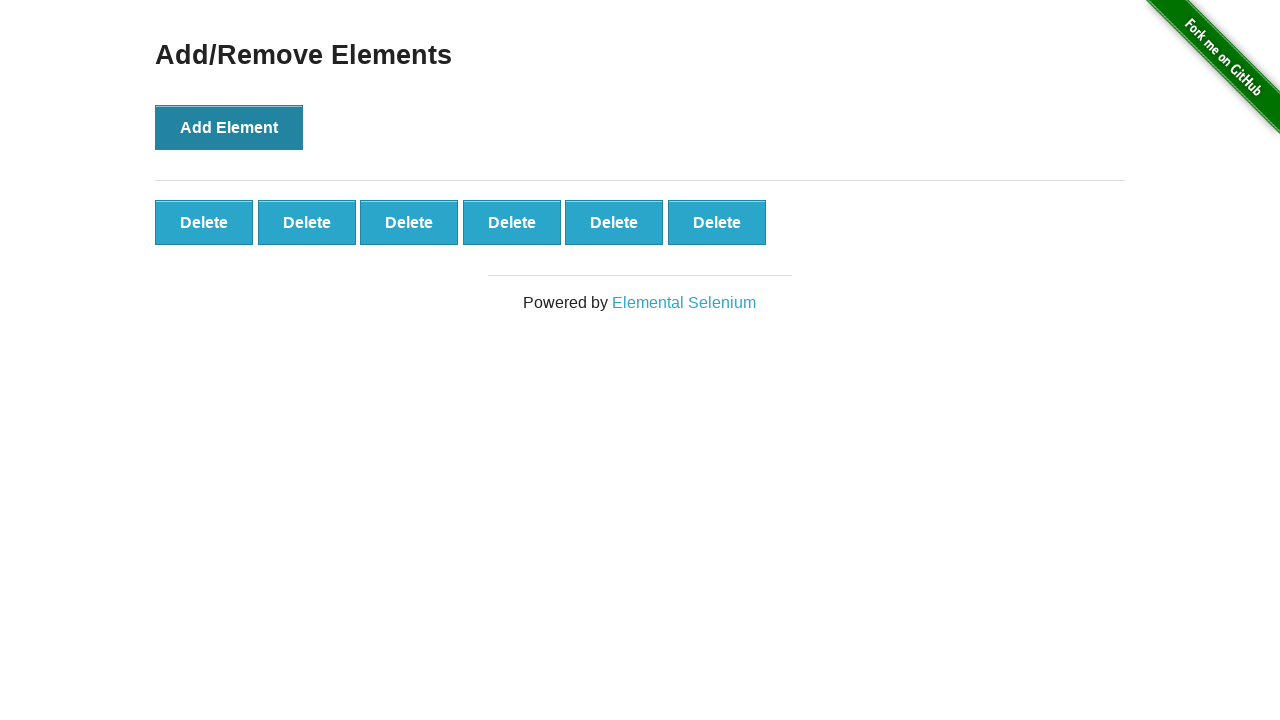

Clicked 'Add Element' button (iteration 7/100) at (229, 127) on xpath=//*[@id="content"]/div/button
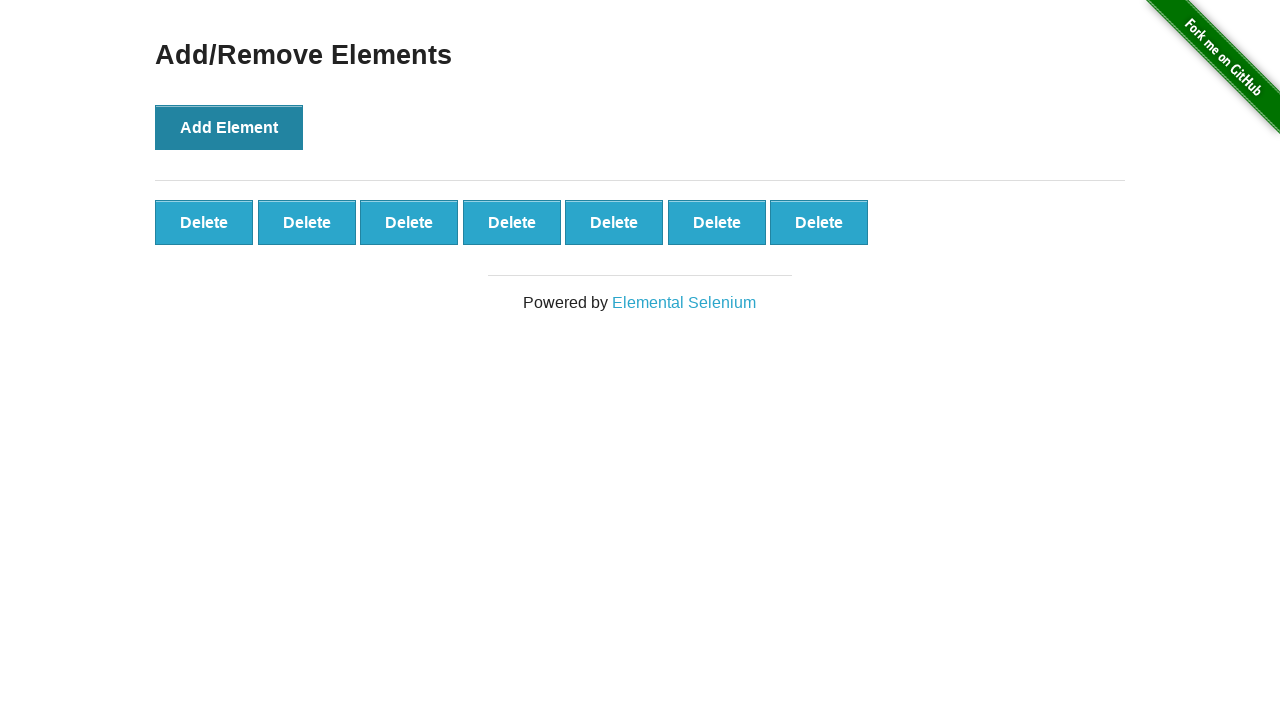

Clicked 'Add Element' button (iteration 8/100) at (229, 127) on xpath=//*[@id="content"]/div/button
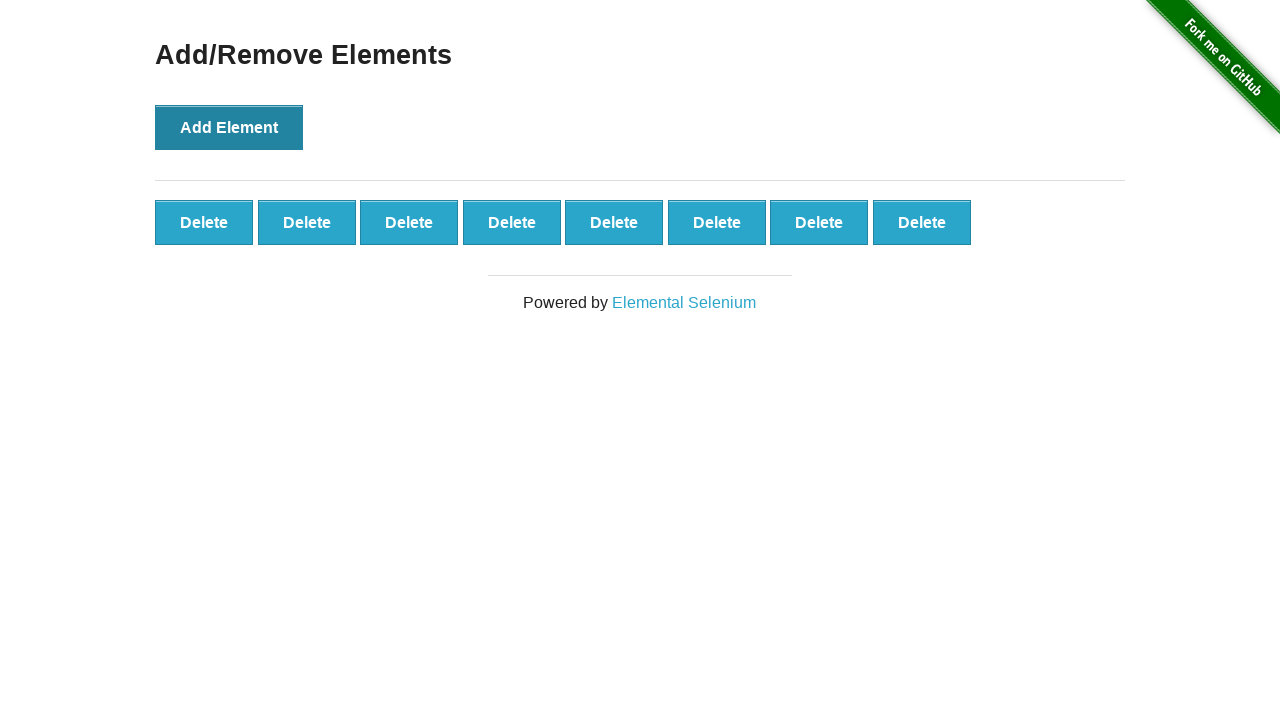

Clicked 'Add Element' button (iteration 9/100) at (229, 127) on xpath=//*[@id="content"]/div/button
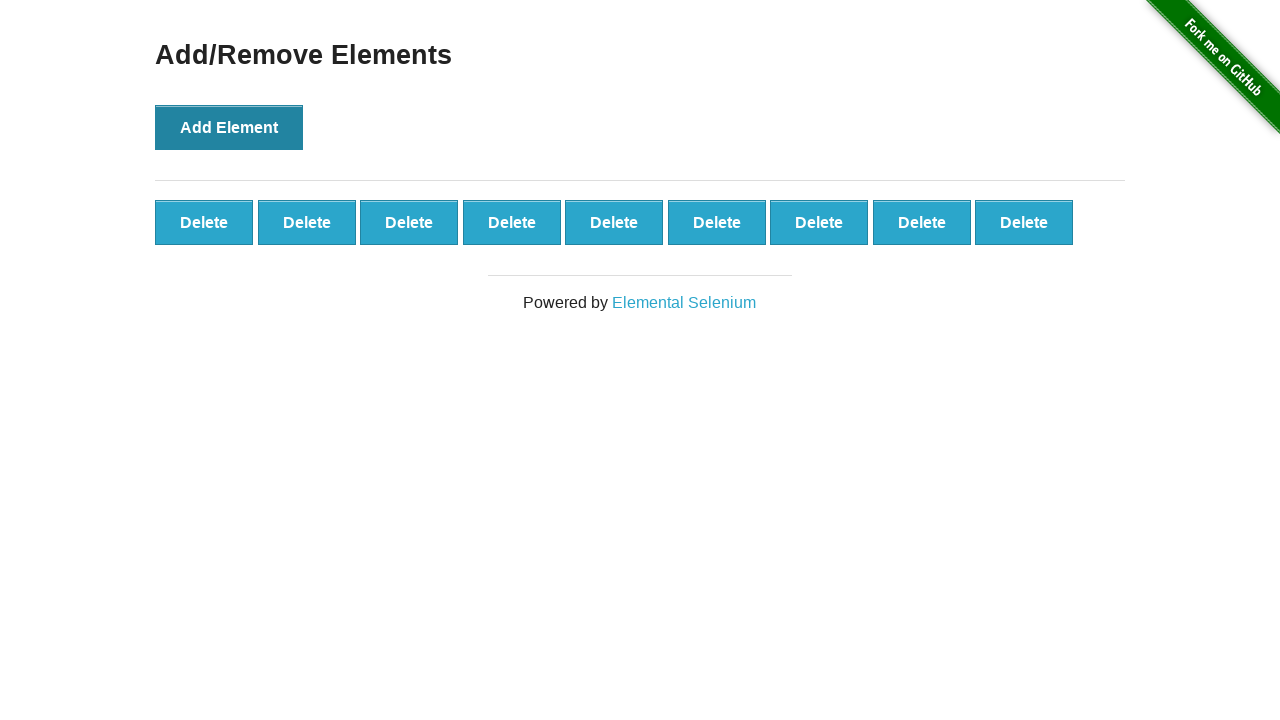

Clicked 'Add Element' button (iteration 10/100) at (229, 127) on xpath=//*[@id="content"]/div/button
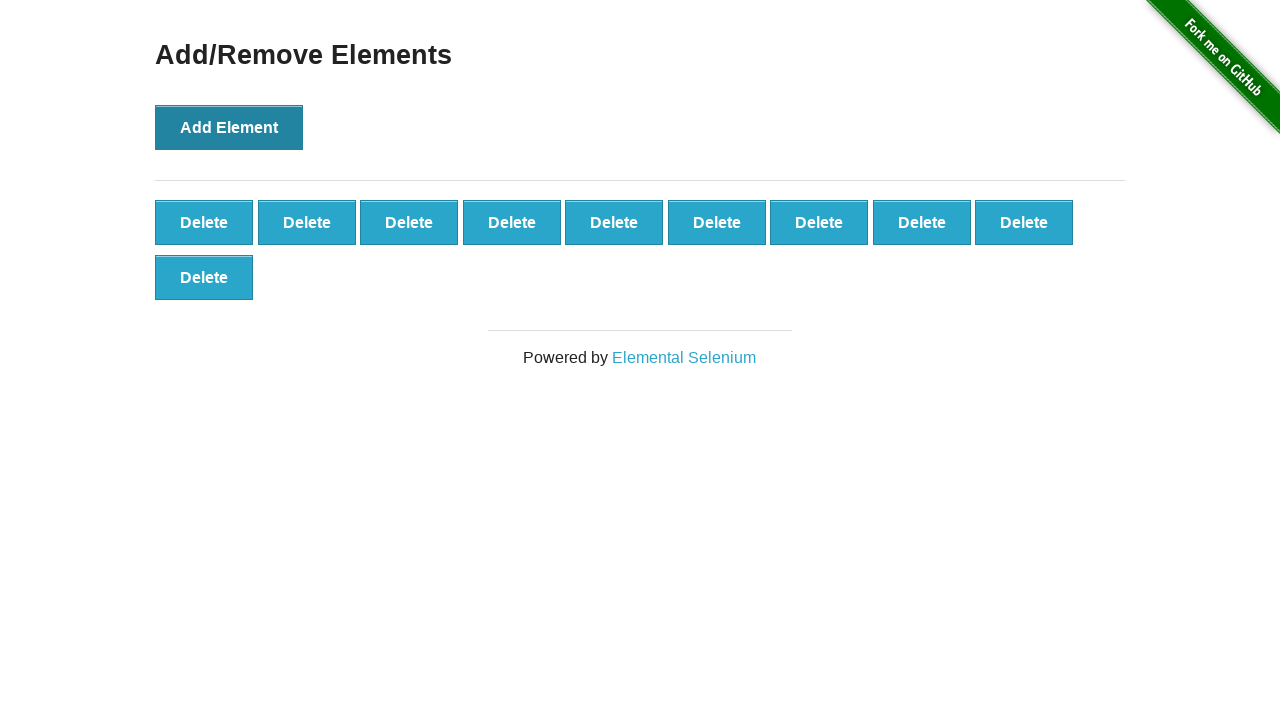

Clicked 'Add Element' button (iteration 11/100) at (229, 127) on xpath=//*[@id="content"]/div/button
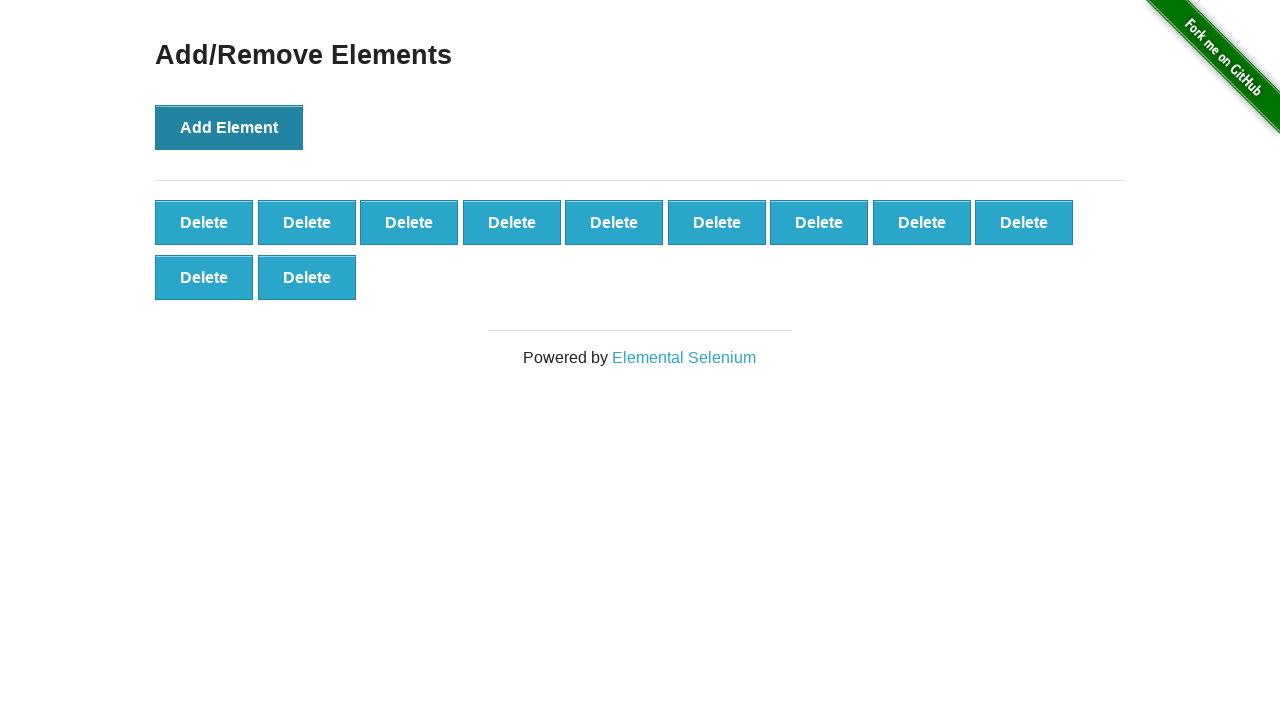

Clicked 'Add Element' button (iteration 12/100) at (229, 127) on xpath=//*[@id="content"]/div/button
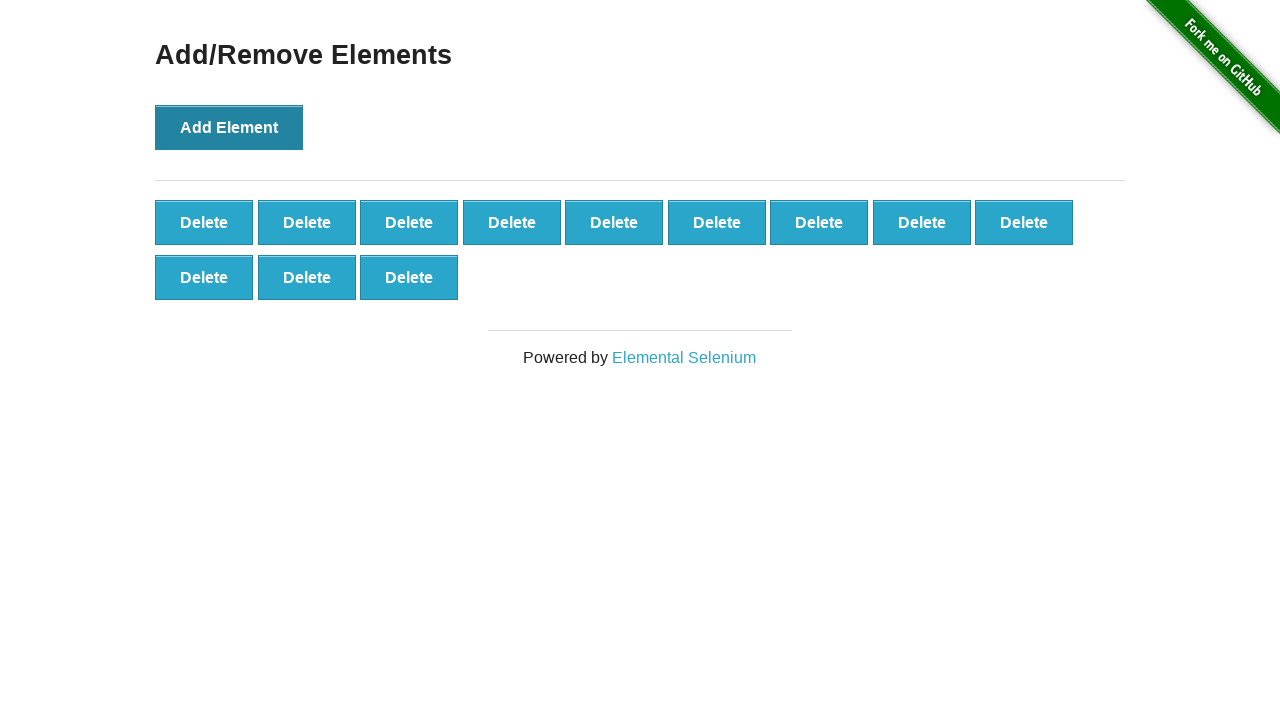

Clicked 'Add Element' button (iteration 13/100) at (229, 127) on xpath=//*[@id="content"]/div/button
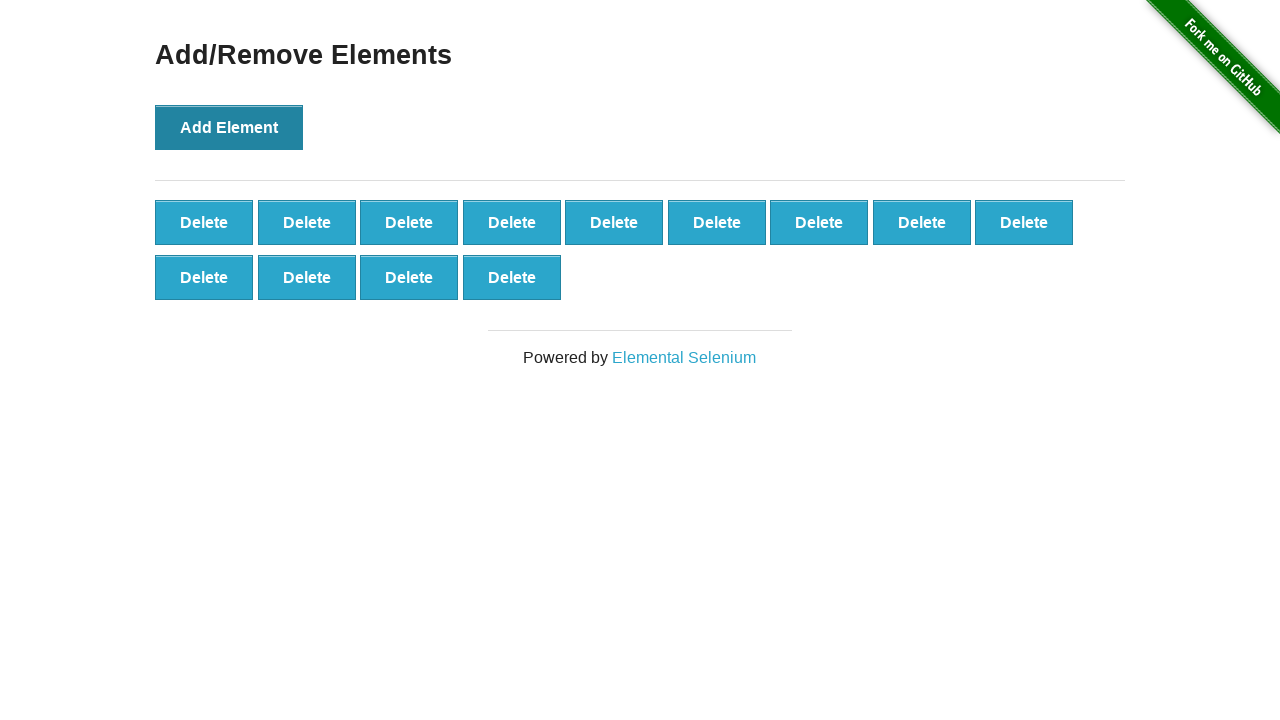

Clicked 'Add Element' button (iteration 14/100) at (229, 127) on xpath=//*[@id="content"]/div/button
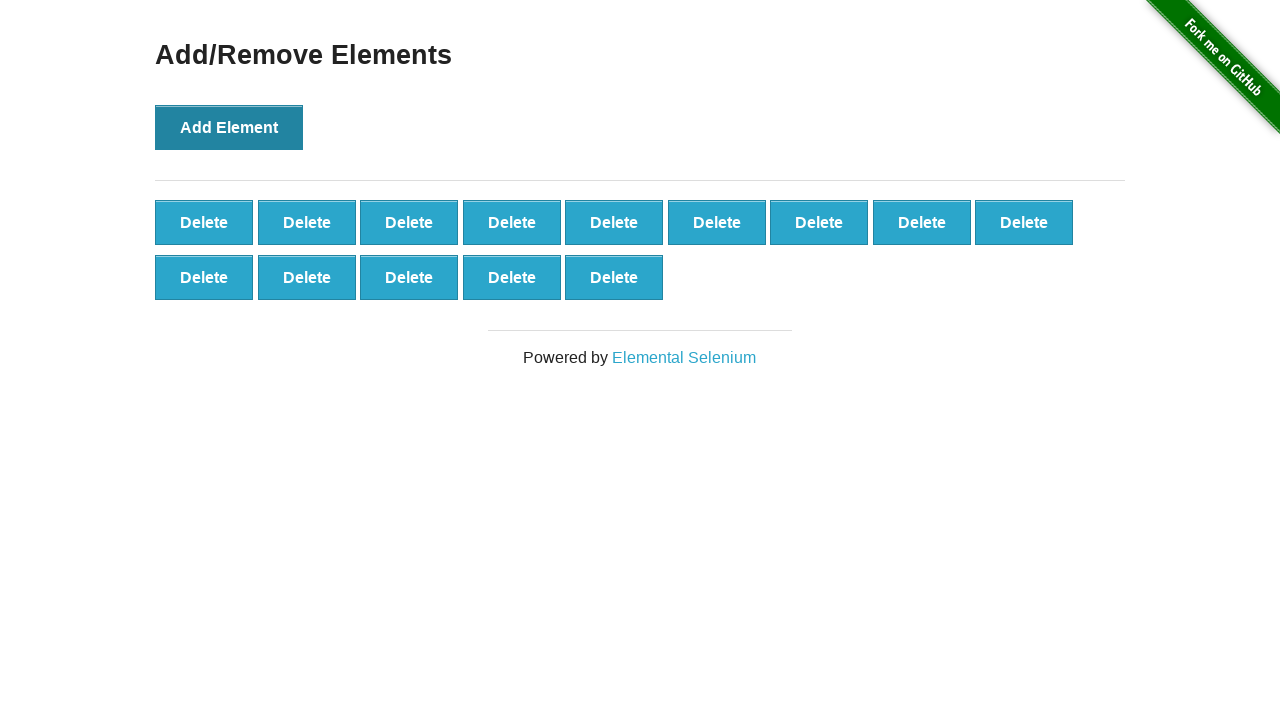

Clicked 'Add Element' button (iteration 15/100) at (229, 127) on xpath=//*[@id="content"]/div/button
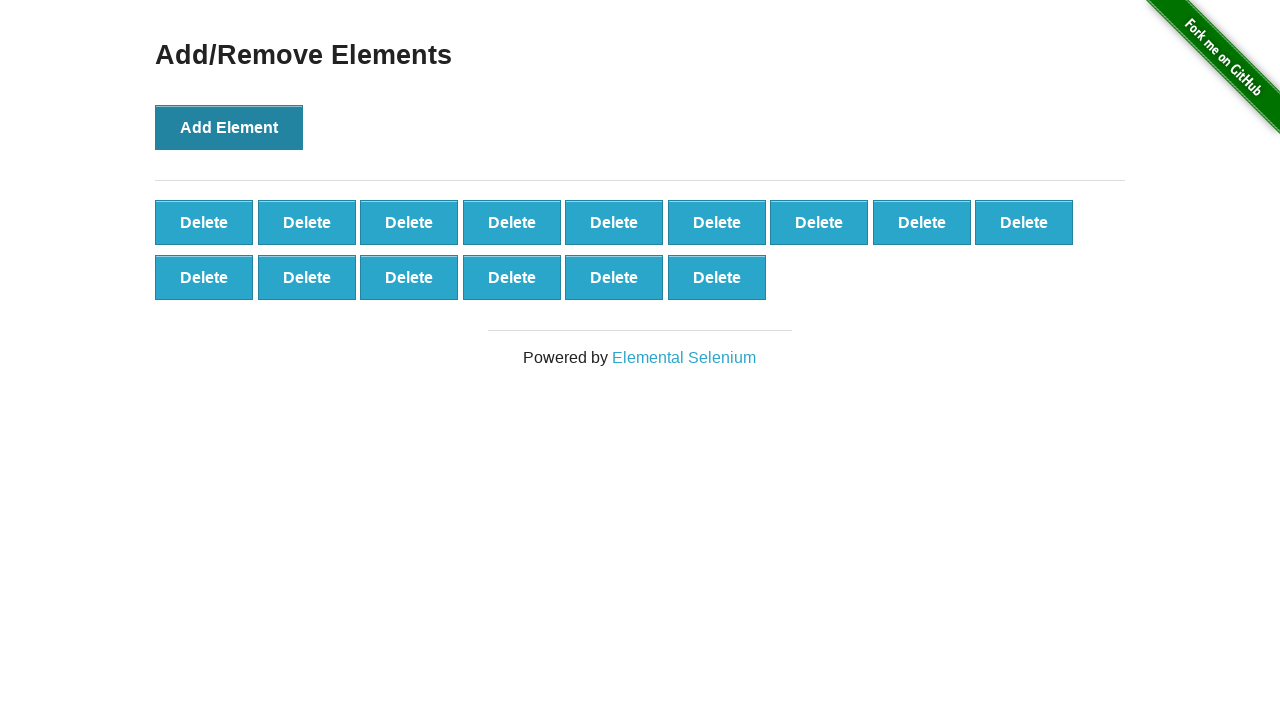

Clicked 'Add Element' button (iteration 16/100) at (229, 127) on xpath=//*[@id="content"]/div/button
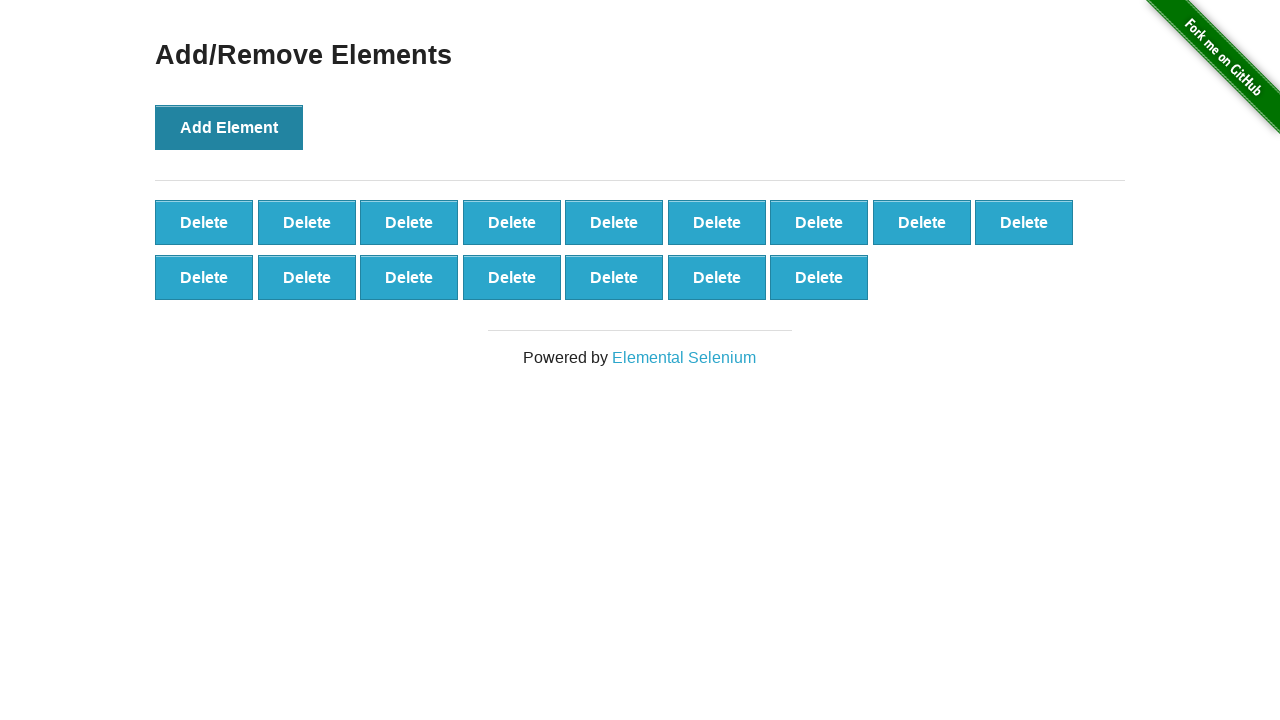

Clicked 'Add Element' button (iteration 17/100) at (229, 127) on xpath=//*[@id="content"]/div/button
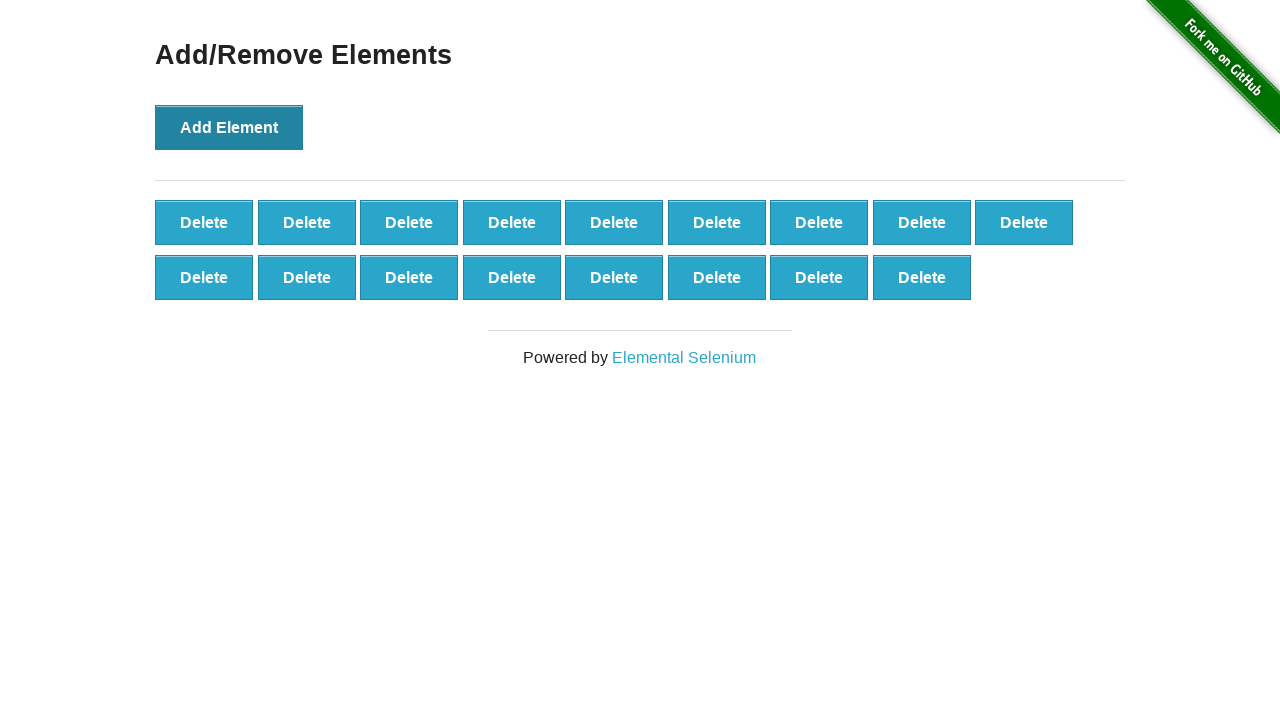

Clicked 'Add Element' button (iteration 18/100) at (229, 127) on xpath=//*[@id="content"]/div/button
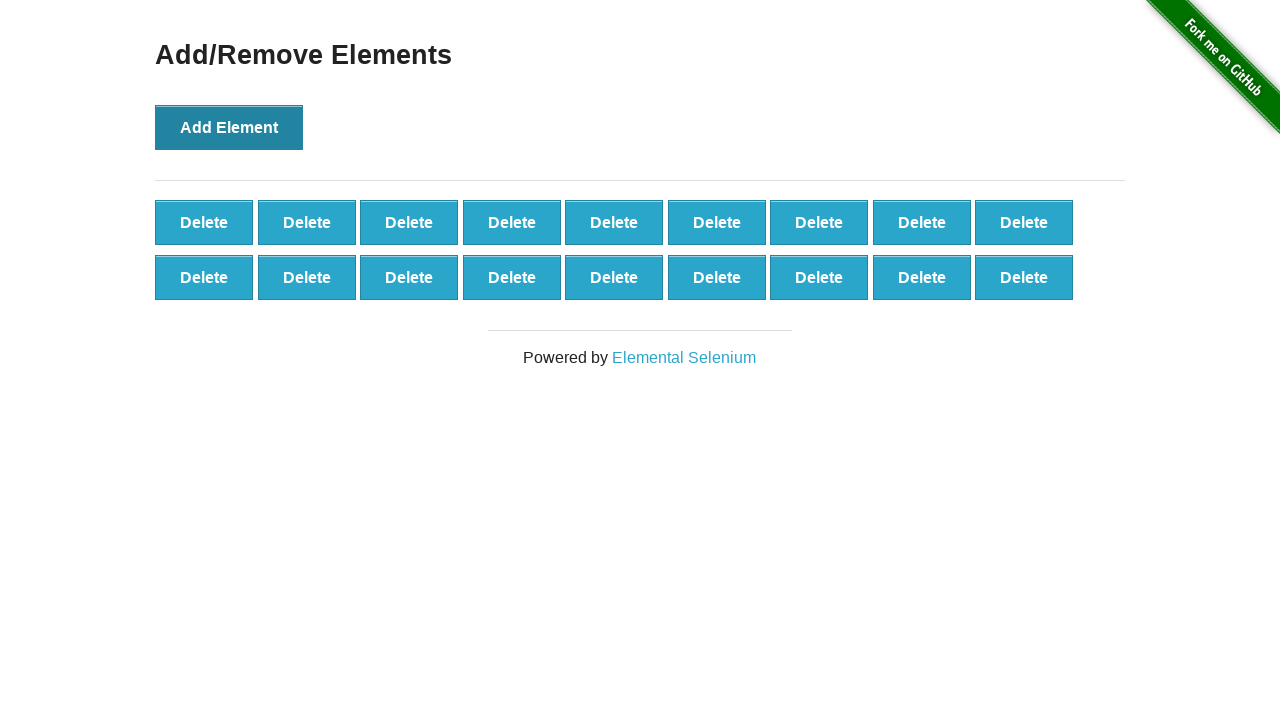

Clicked 'Add Element' button (iteration 19/100) at (229, 127) on xpath=//*[@id="content"]/div/button
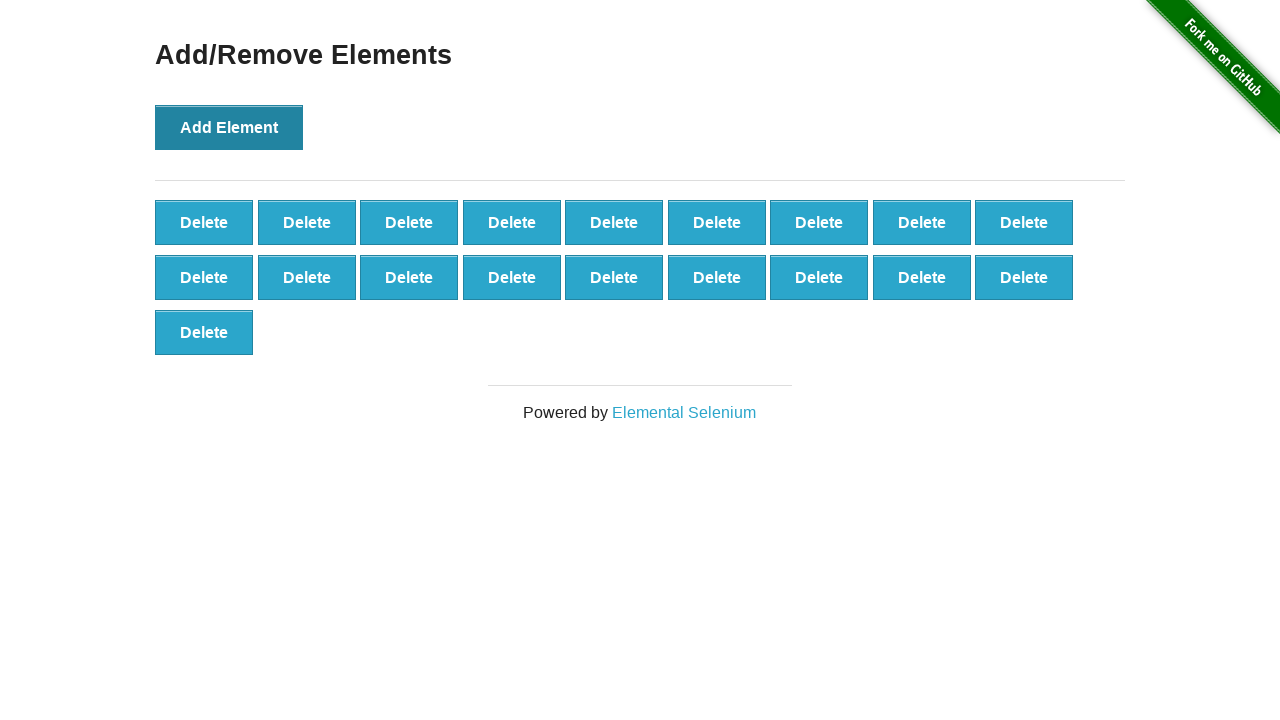

Clicked 'Add Element' button (iteration 20/100) at (229, 127) on xpath=//*[@id="content"]/div/button
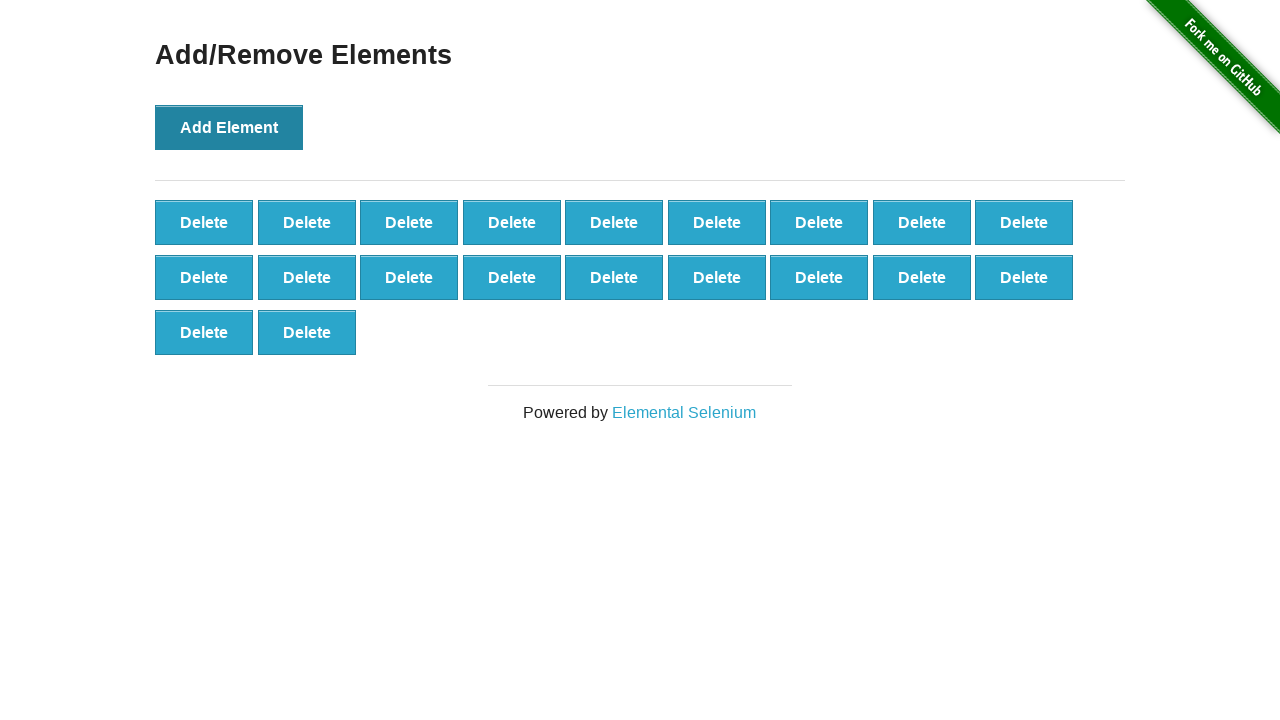

Clicked 'Add Element' button (iteration 21/100) at (229, 127) on xpath=//*[@id="content"]/div/button
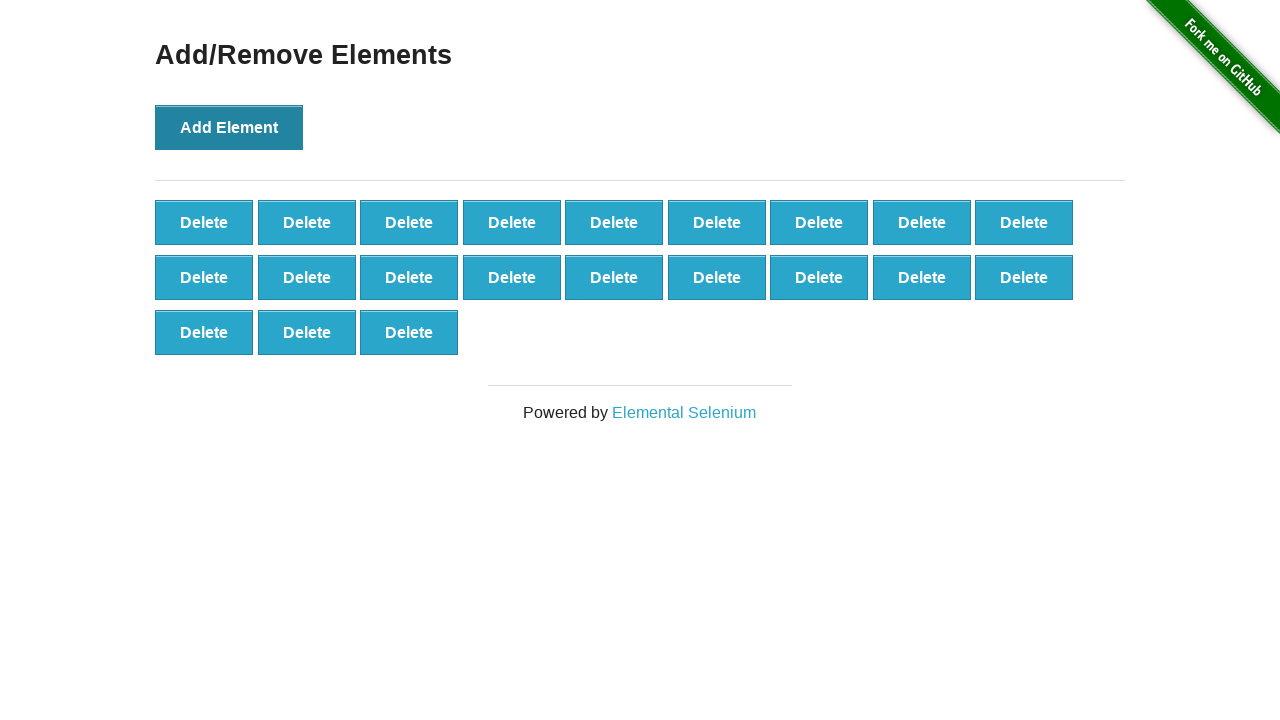

Clicked 'Add Element' button (iteration 22/100) at (229, 127) on xpath=//*[@id="content"]/div/button
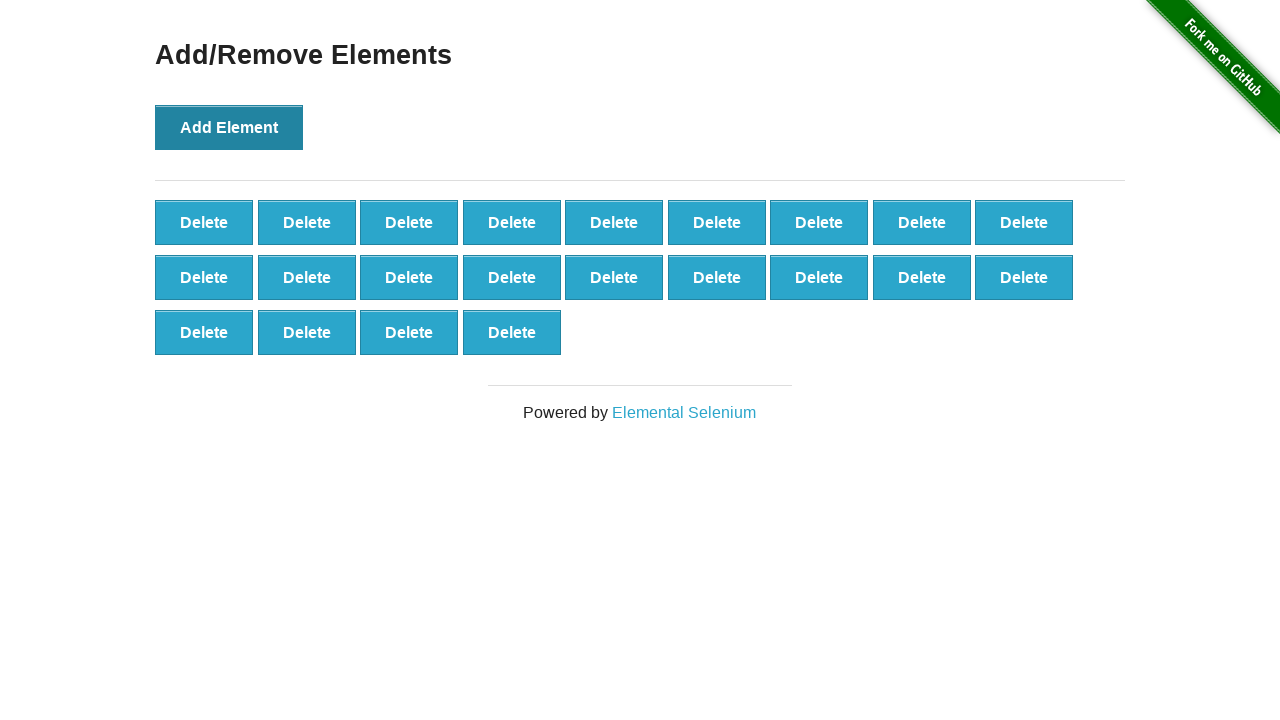

Clicked 'Add Element' button (iteration 23/100) at (229, 127) on xpath=//*[@id="content"]/div/button
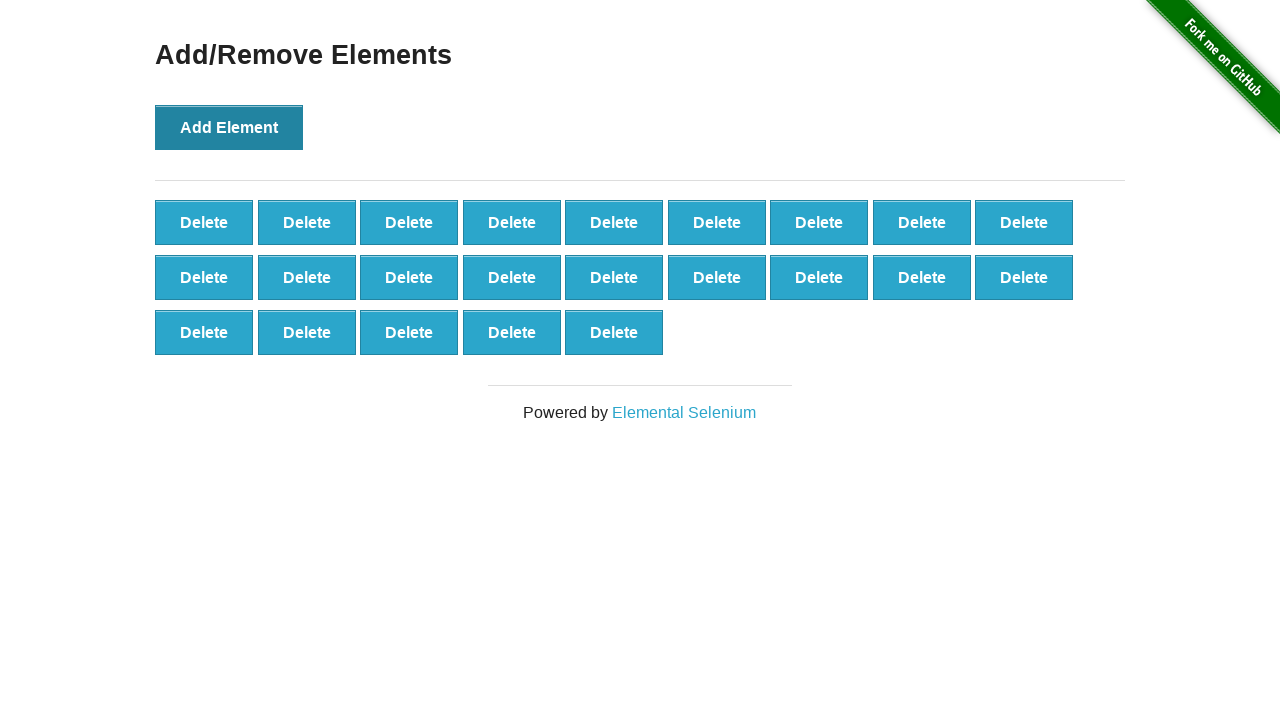

Clicked 'Add Element' button (iteration 24/100) at (229, 127) on xpath=//*[@id="content"]/div/button
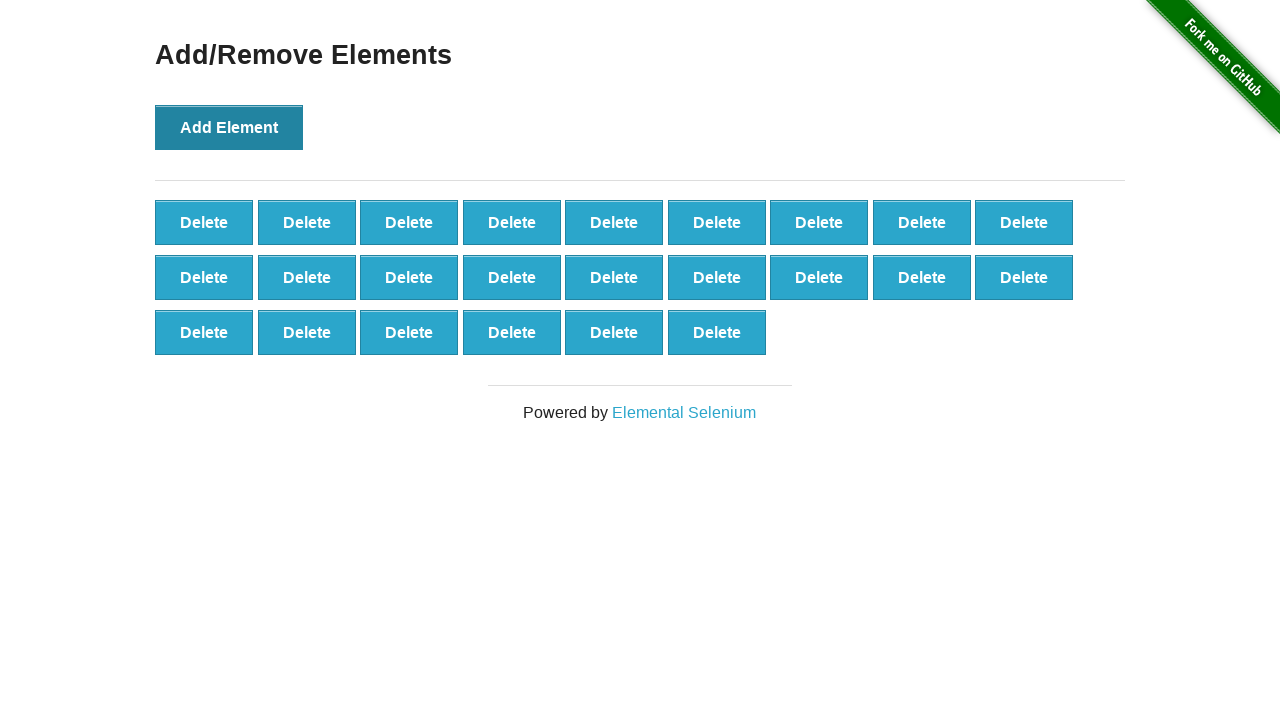

Clicked 'Add Element' button (iteration 25/100) at (229, 127) on xpath=//*[@id="content"]/div/button
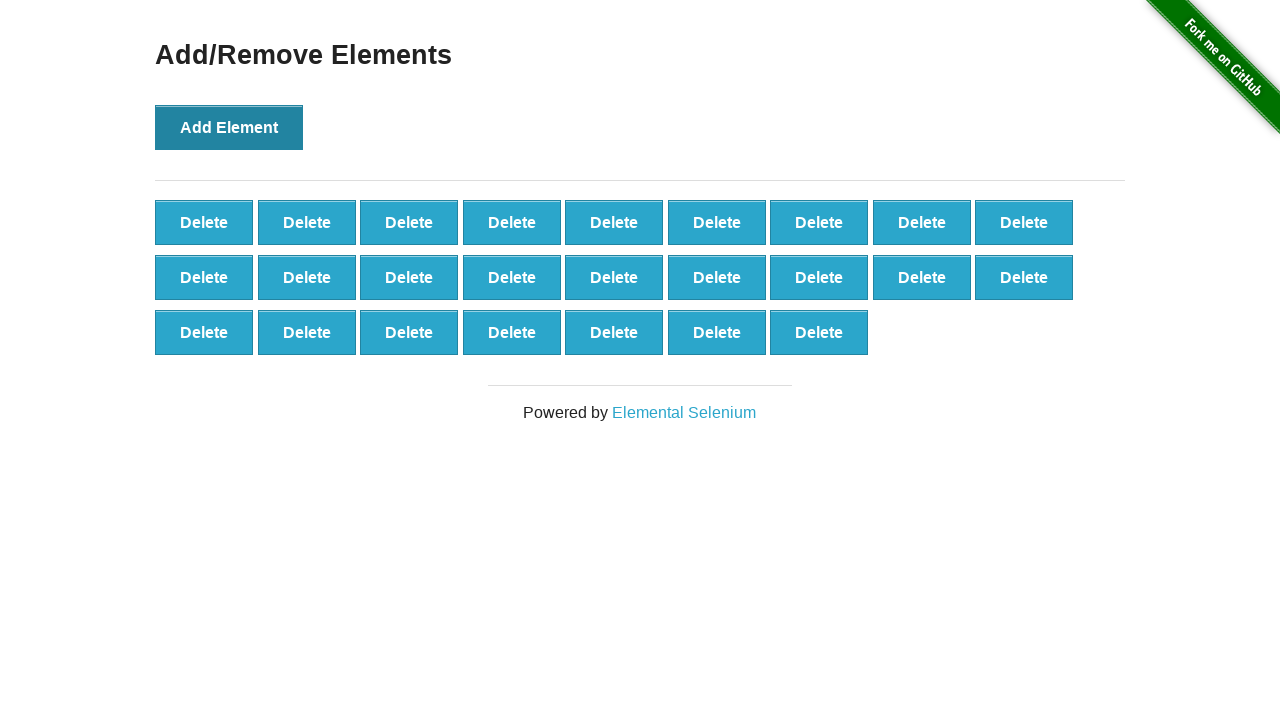

Clicked 'Add Element' button (iteration 26/100) at (229, 127) on xpath=//*[@id="content"]/div/button
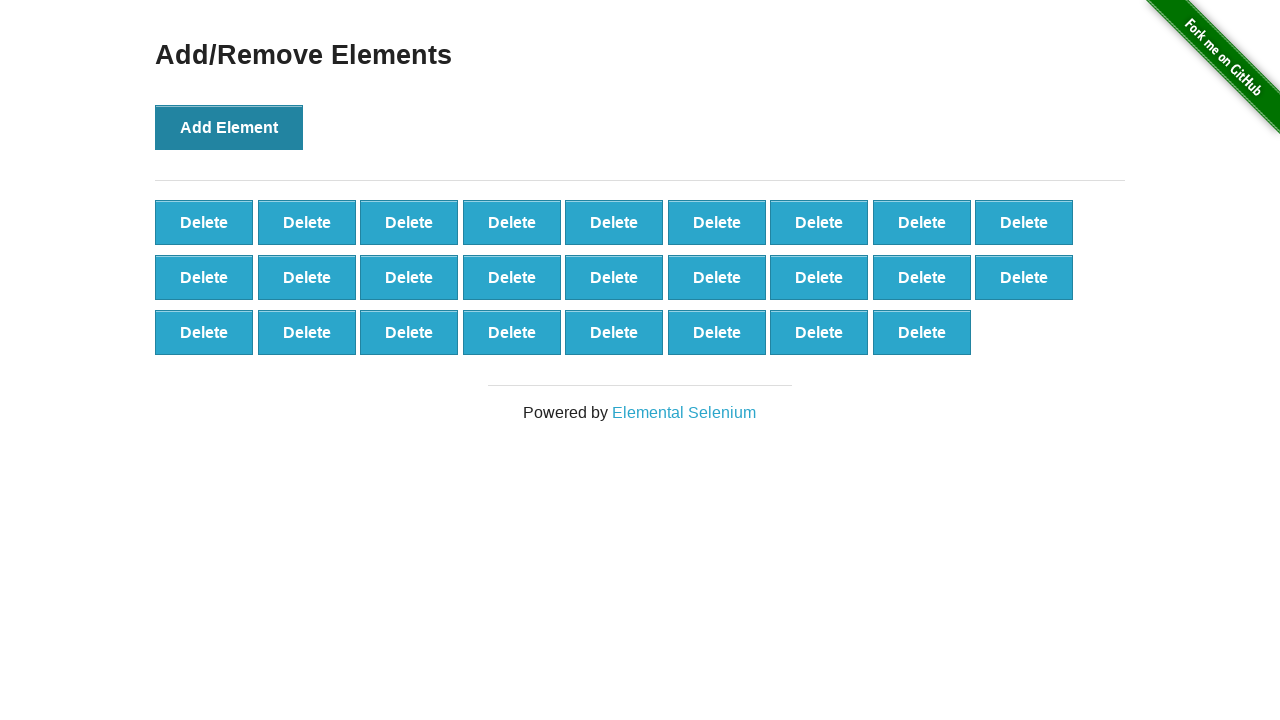

Clicked 'Add Element' button (iteration 27/100) at (229, 127) on xpath=//*[@id="content"]/div/button
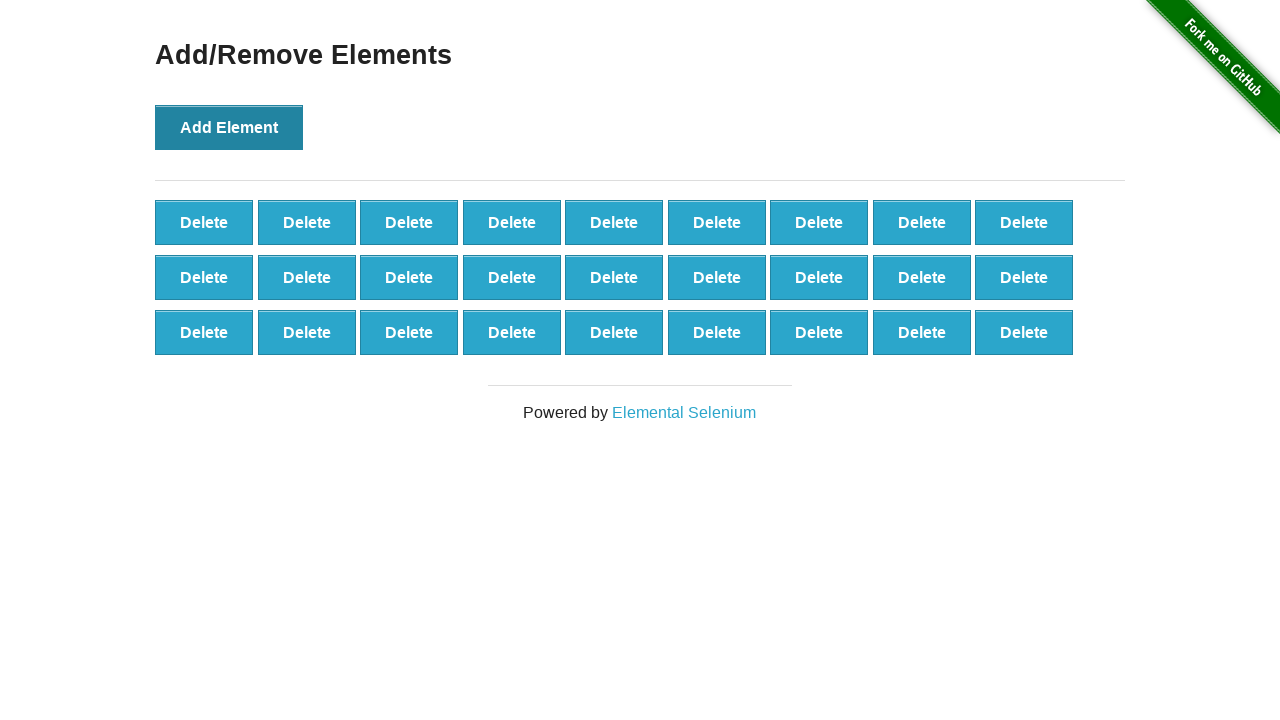

Clicked 'Add Element' button (iteration 28/100) at (229, 127) on xpath=//*[@id="content"]/div/button
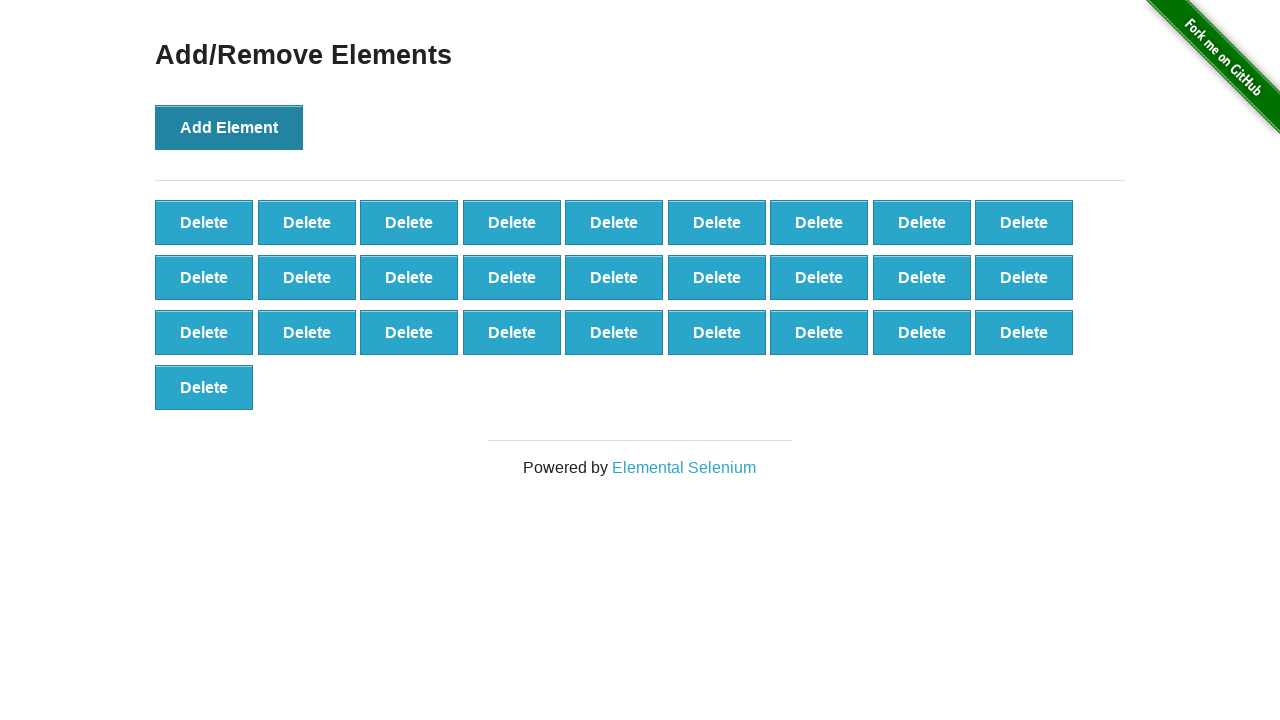

Clicked 'Add Element' button (iteration 29/100) at (229, 127) on xpath=//*[@id="content"]/div/button
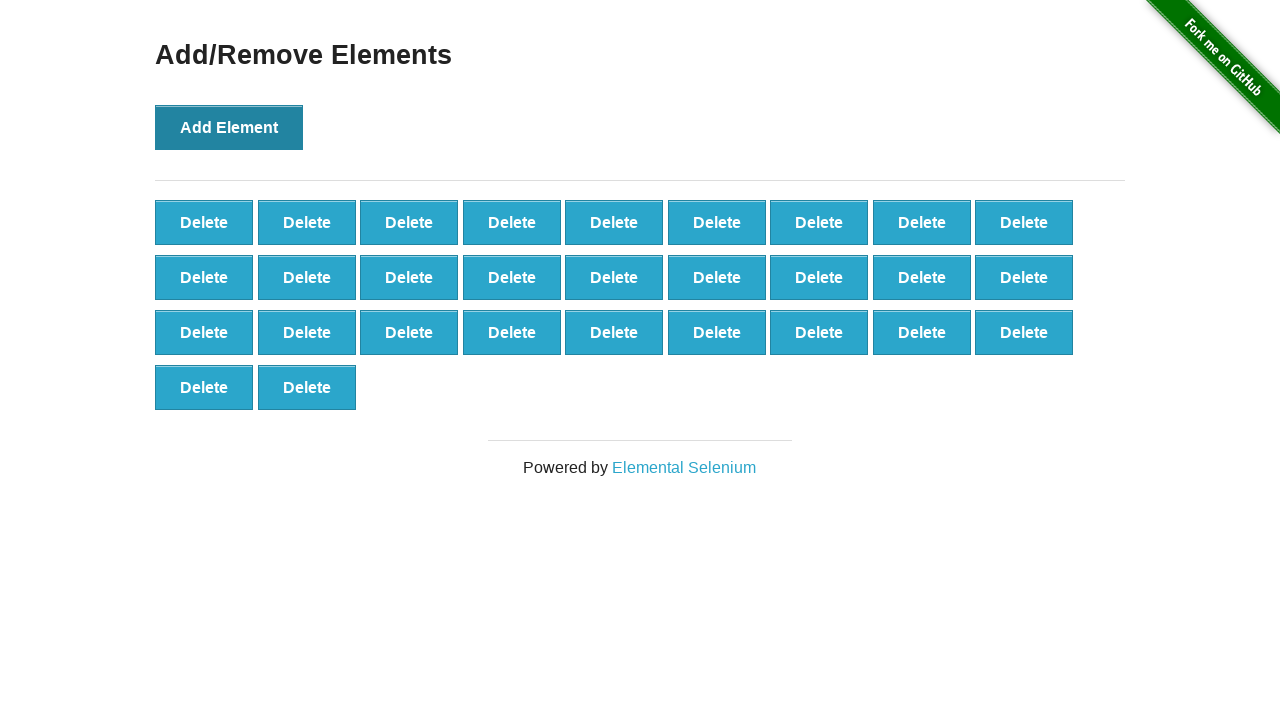

Clicked 'Add Element' button (iteration 30/100) at (229, 127) on xpath=//*[@id="content"]/div/button
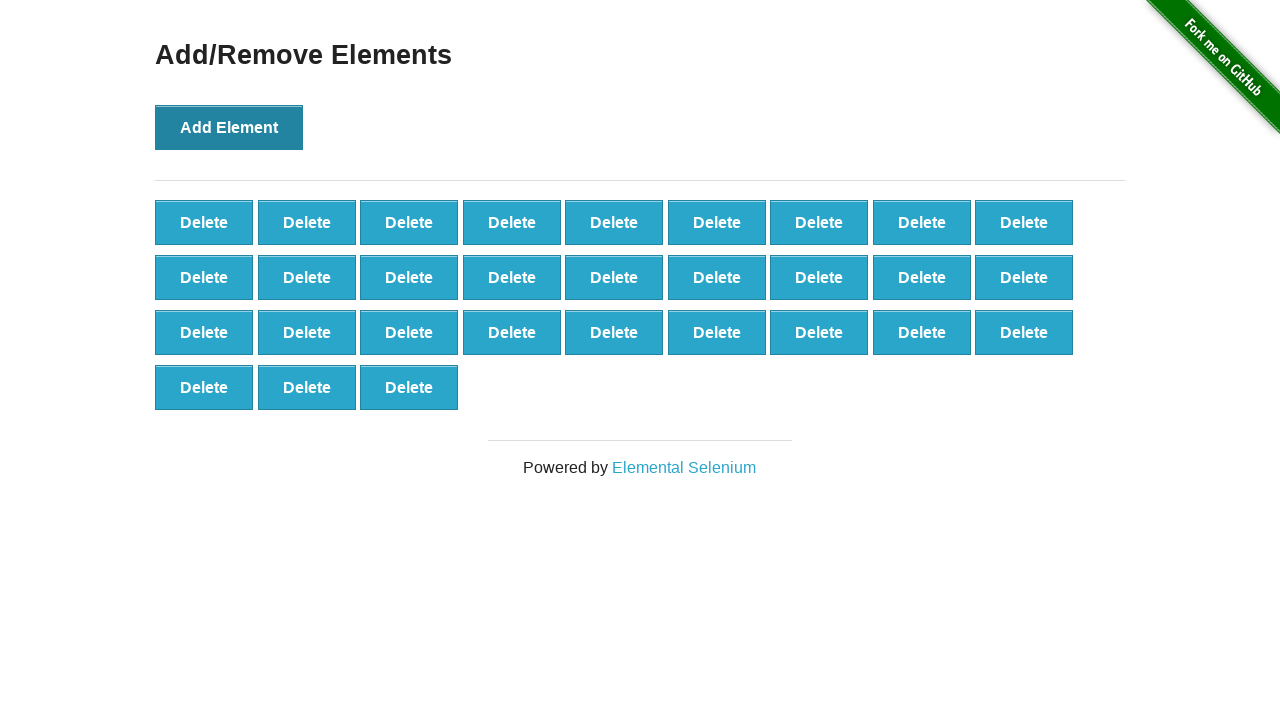

Clicked 'Add Element' button (iteration 31/100) at (229, 127) on xpath=//*[@id="content"]/div/button
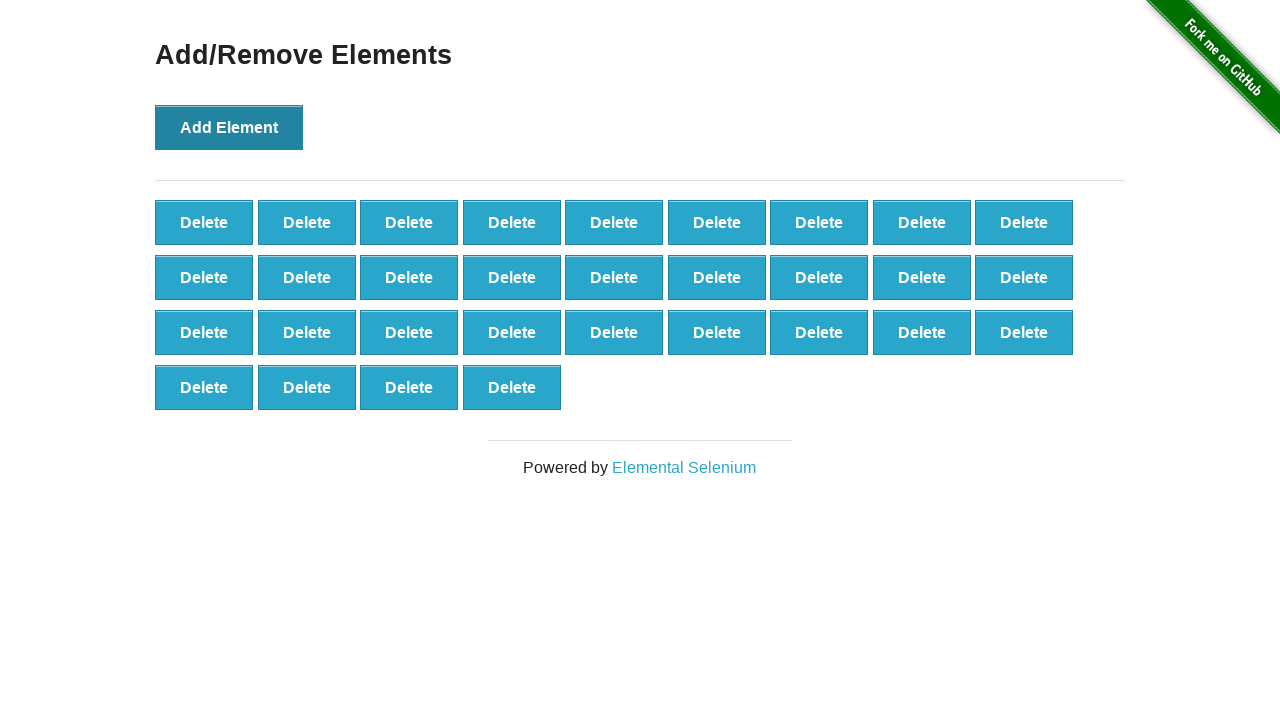

Clicked 'Add Element' button (iteration 32/100) at (229, 127) on xpath=//*[@id="content"]/div/button
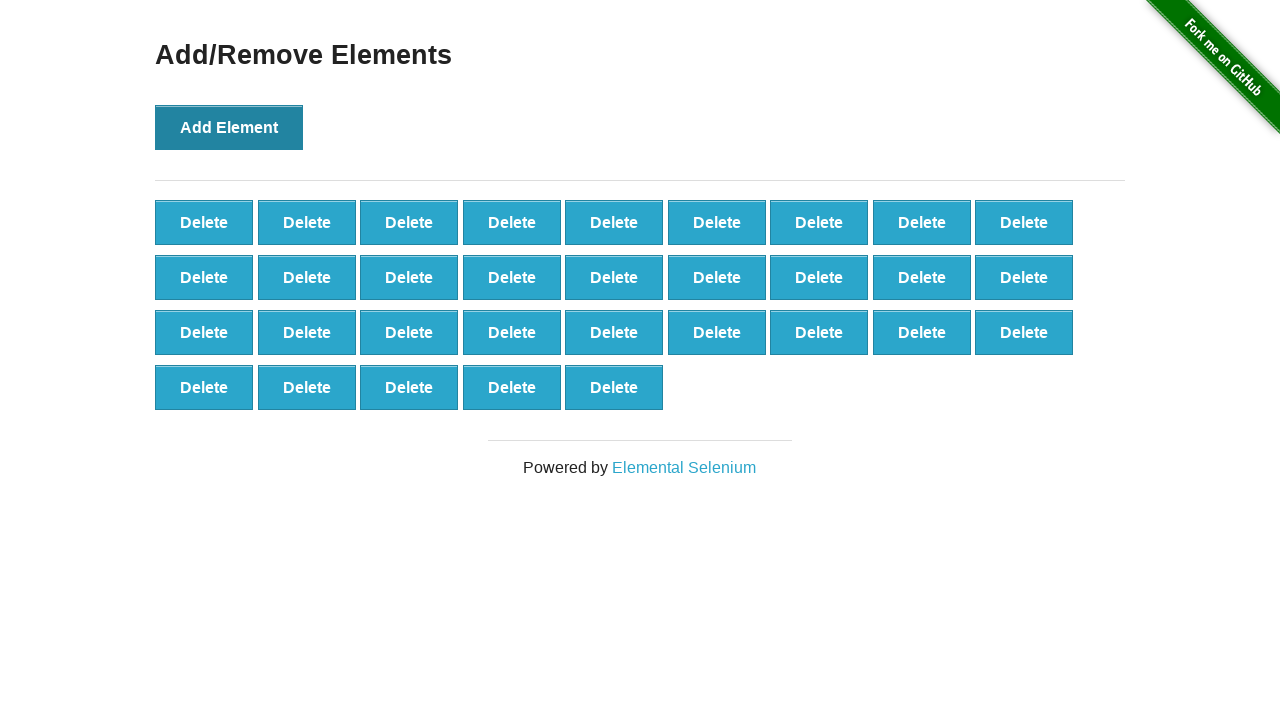

Clicked 'Add Element' button (iteration 33/100) at (229, 127) on xpath=//*[@id="content"]/div/button
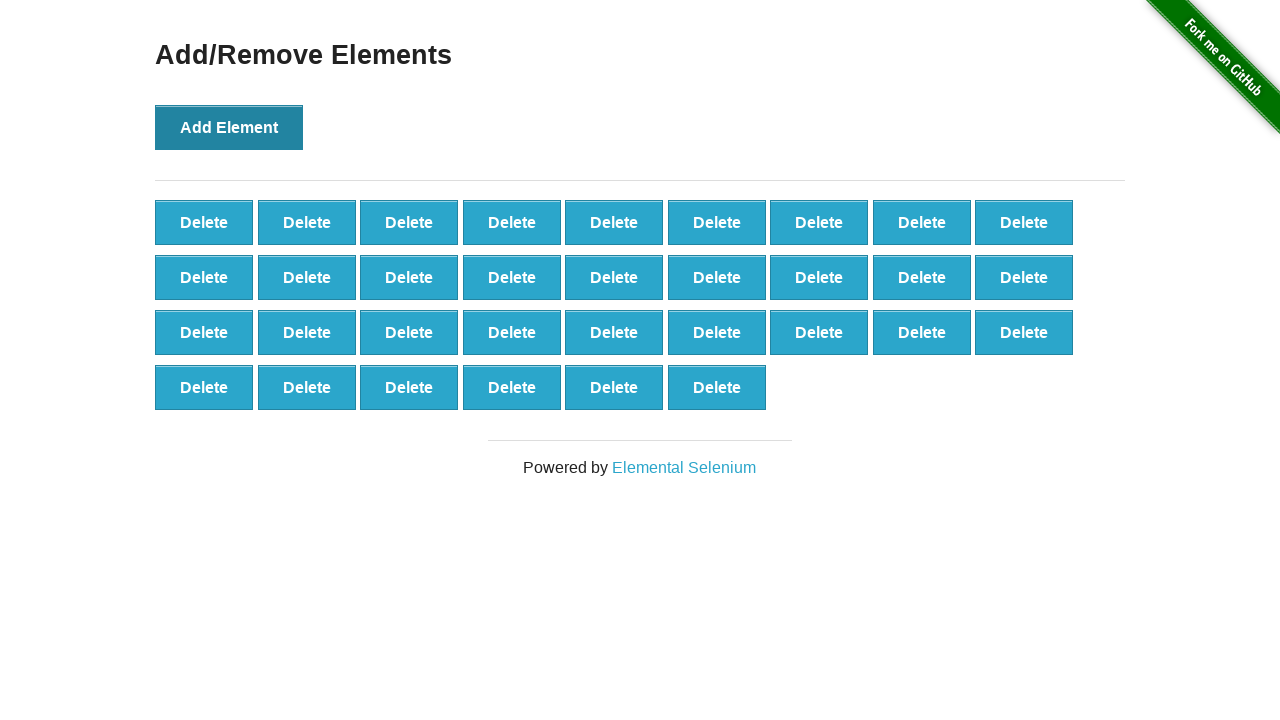

Clicked 'Add Element' button (iteration 34/100) at (229, 127) on xpath=//*[@id="content"]/div/button
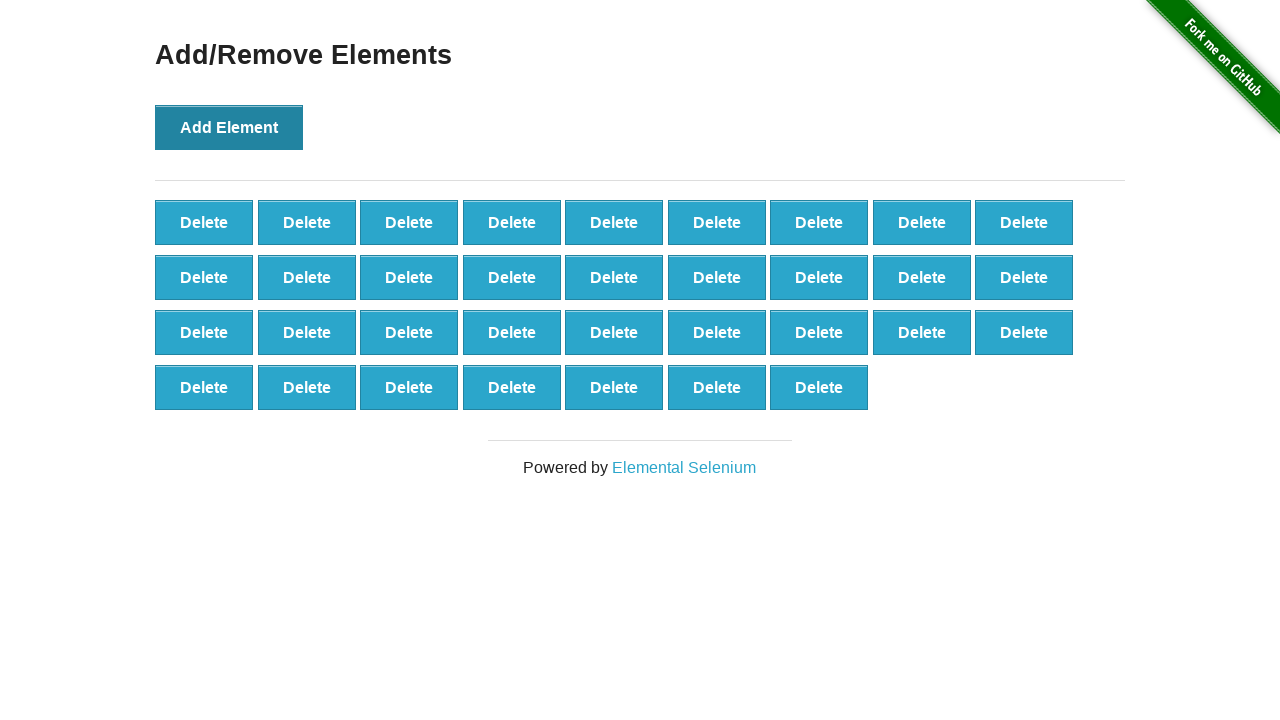

Clicked 'Add Element' button (iteration 35/100) at (229, 127) on xpath=//*[@id="content"]/div/button
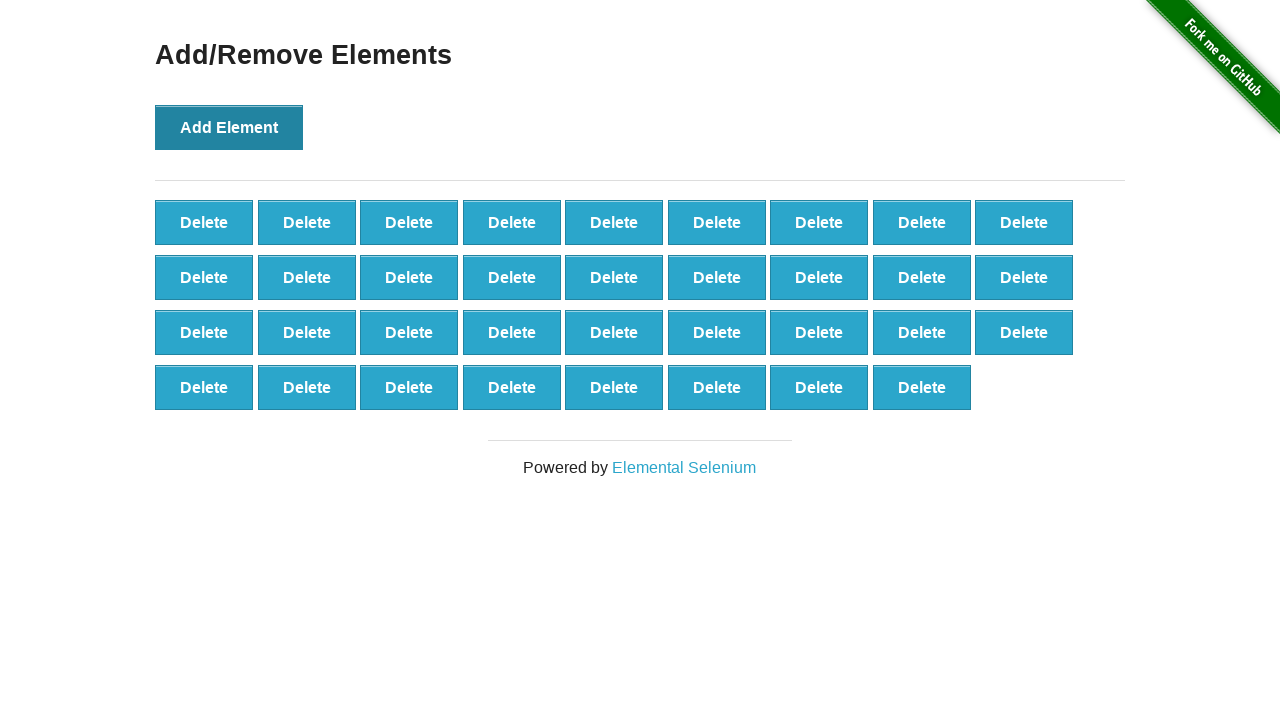

Clicked 'Add Element' button (iteration 36/100) at (229, 127) on xpath=//*[@id="content"]/div/button
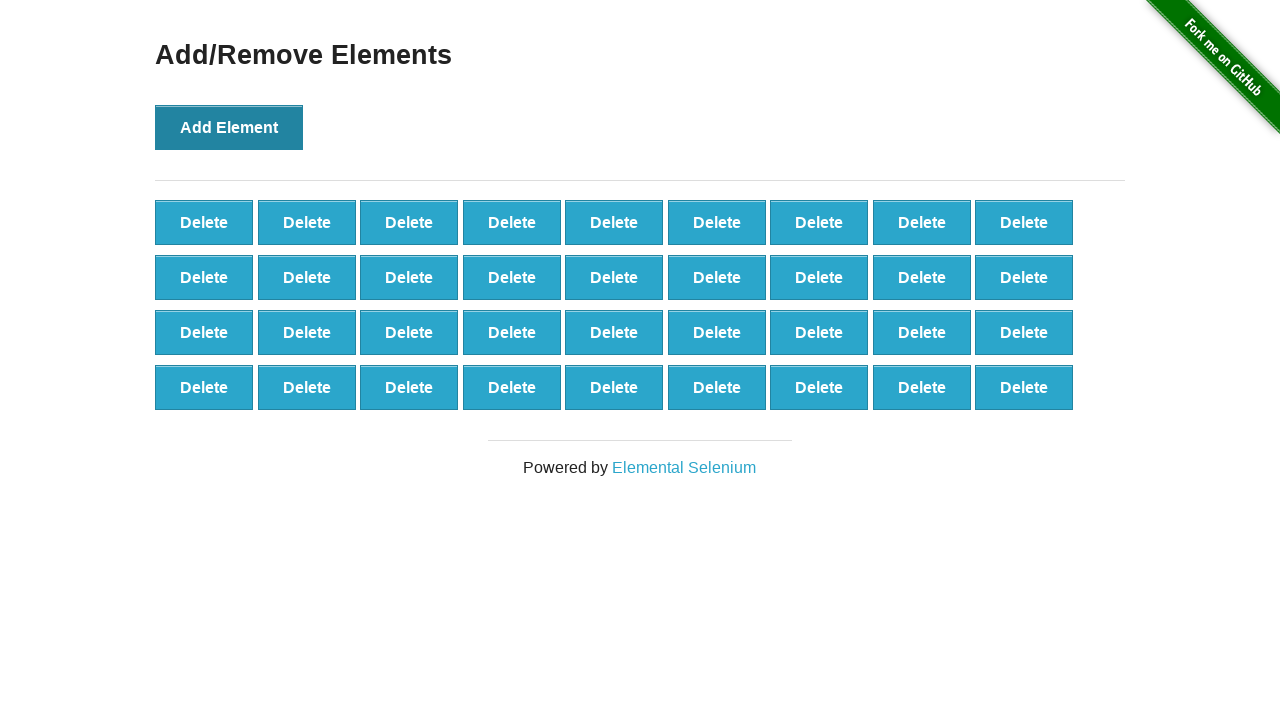

Clicked 'Add Element' button (iteration 37/100) at (229, 127) on xpath=//*[@id="content"]/div/button
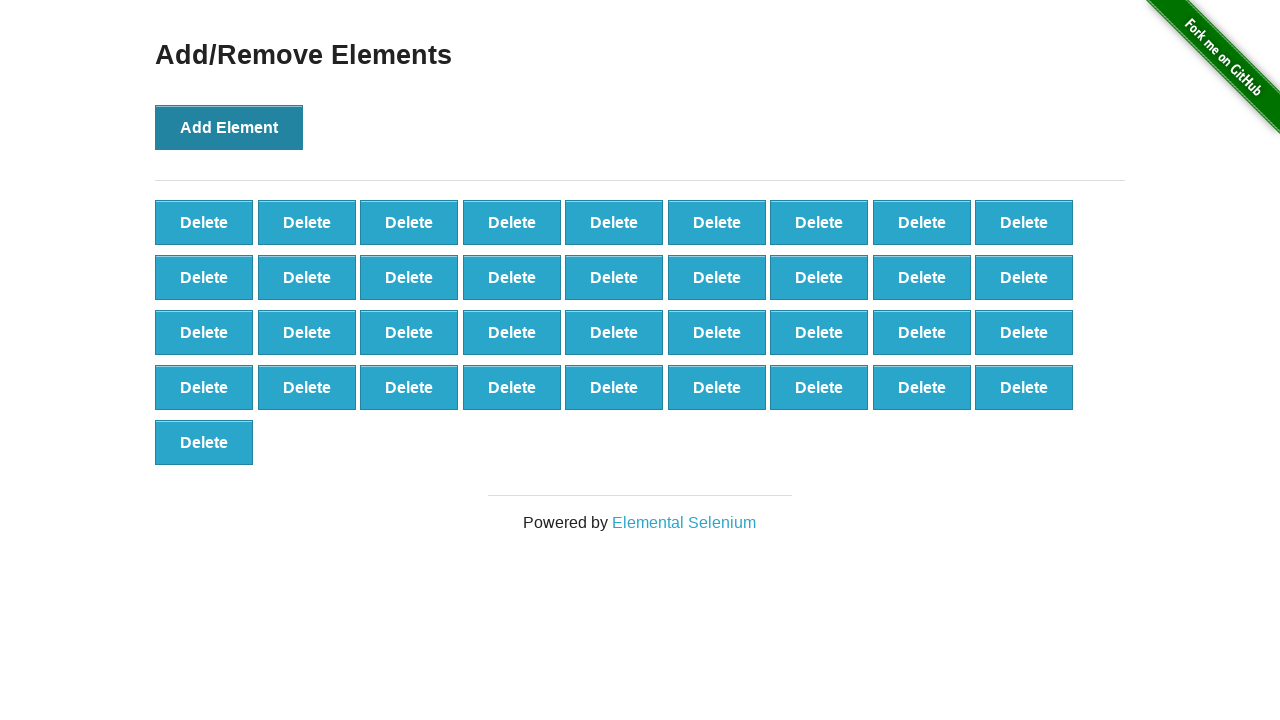

Clicked 'Add Element' button (iteration 38/100) at (229, 127) on xpath=//*[@id="content"]/div/button
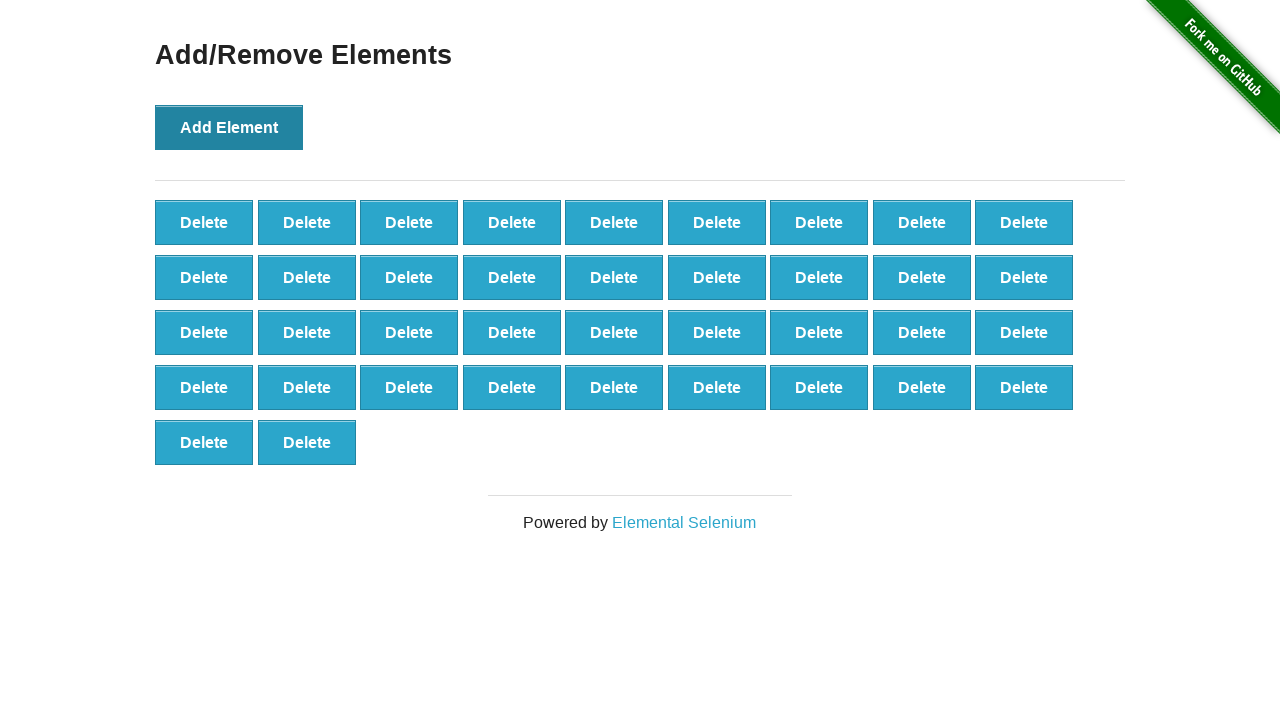

Clicked 'Add Element' button (iteration 39/100) at (229, 127) on xpath=//*[@id="content"]/div/button
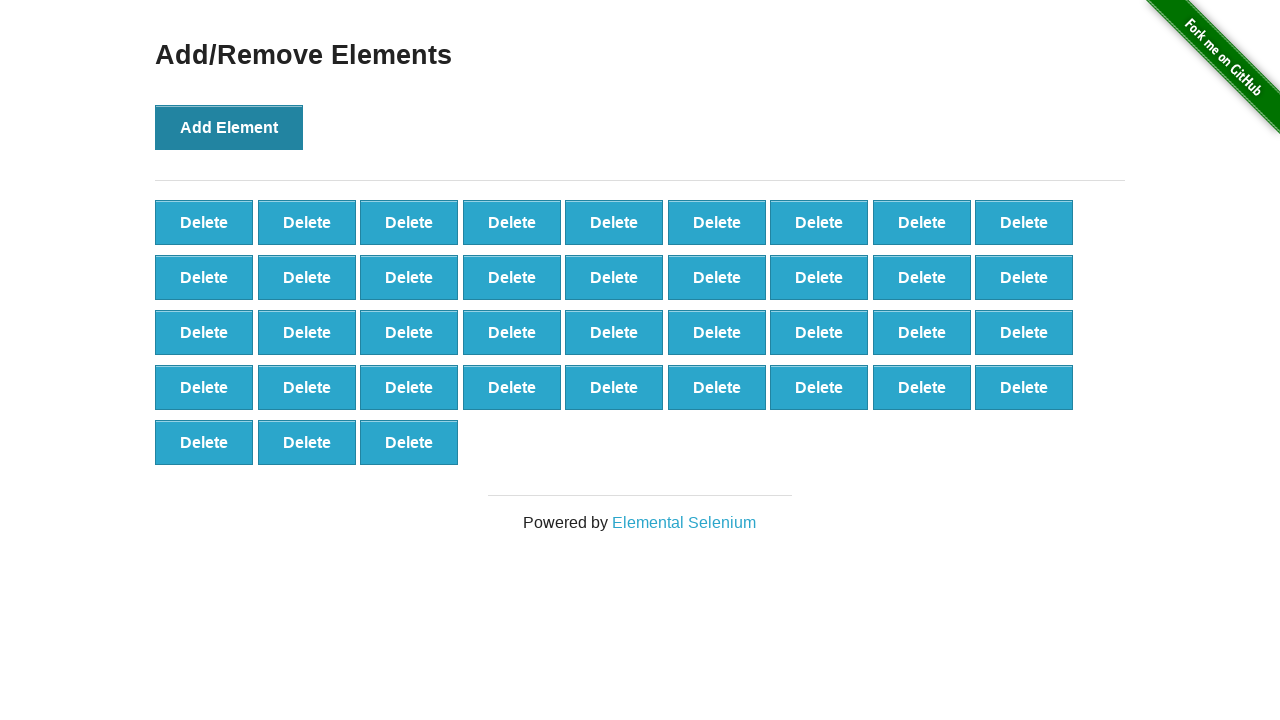

Clicked 'Add Element' button (iteration 40/100) at (229, 127) on xpath=//*[@id="content"]/div/button
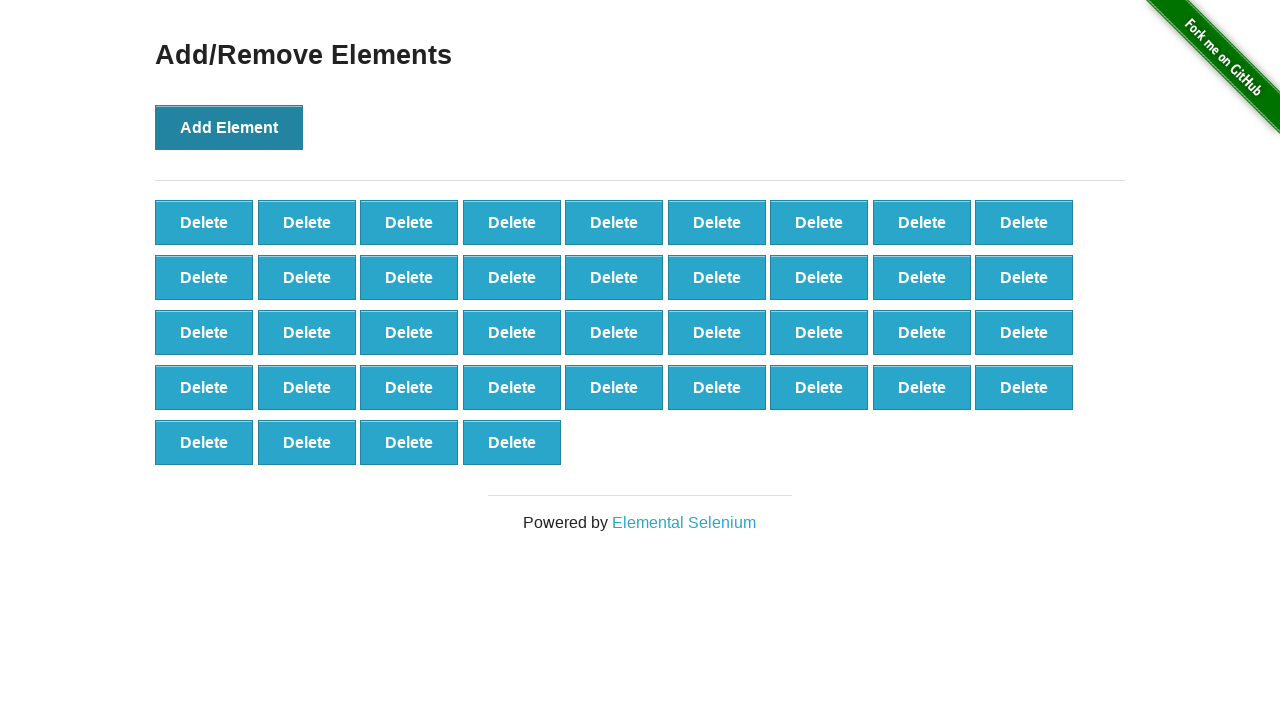

Clicked 'Add Element' button (iteration 41/100) at (229, 127) on xpath=//*[@id="content"]/div/button
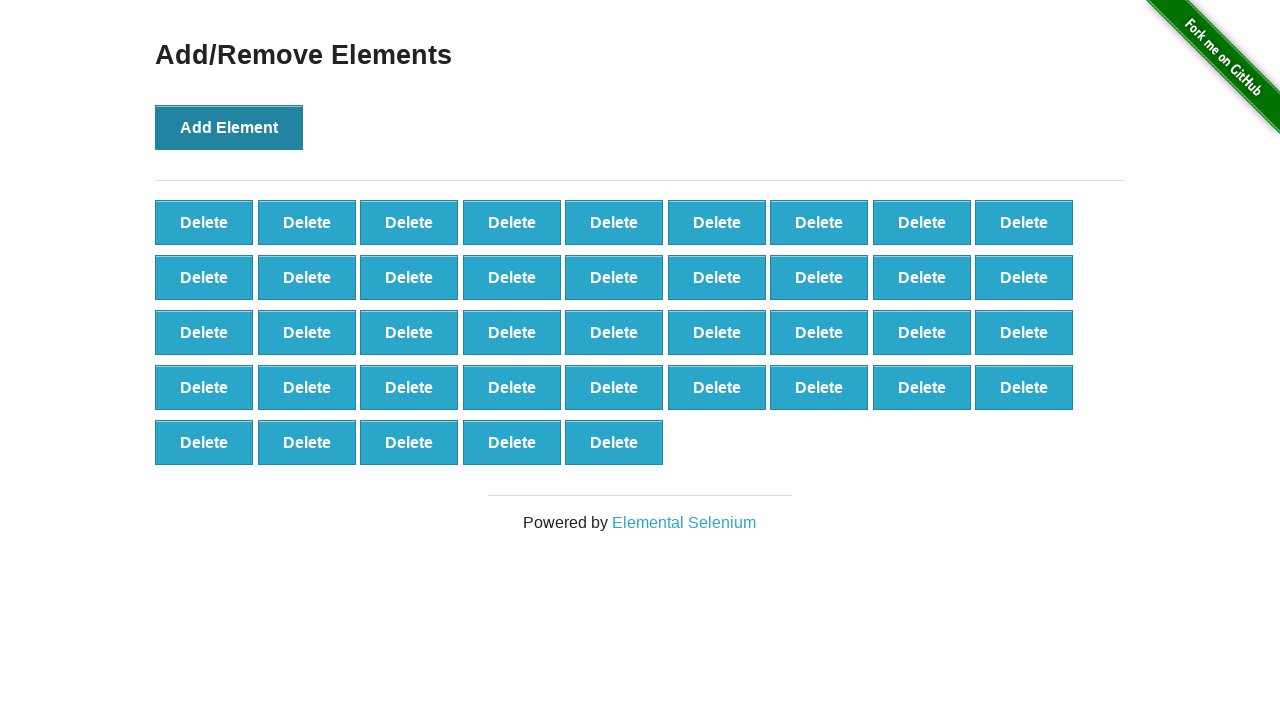

Clicked 'Add Element' button (iteration 42/100) at (229, 127) on xpath=//*[@id="content"]/div/button
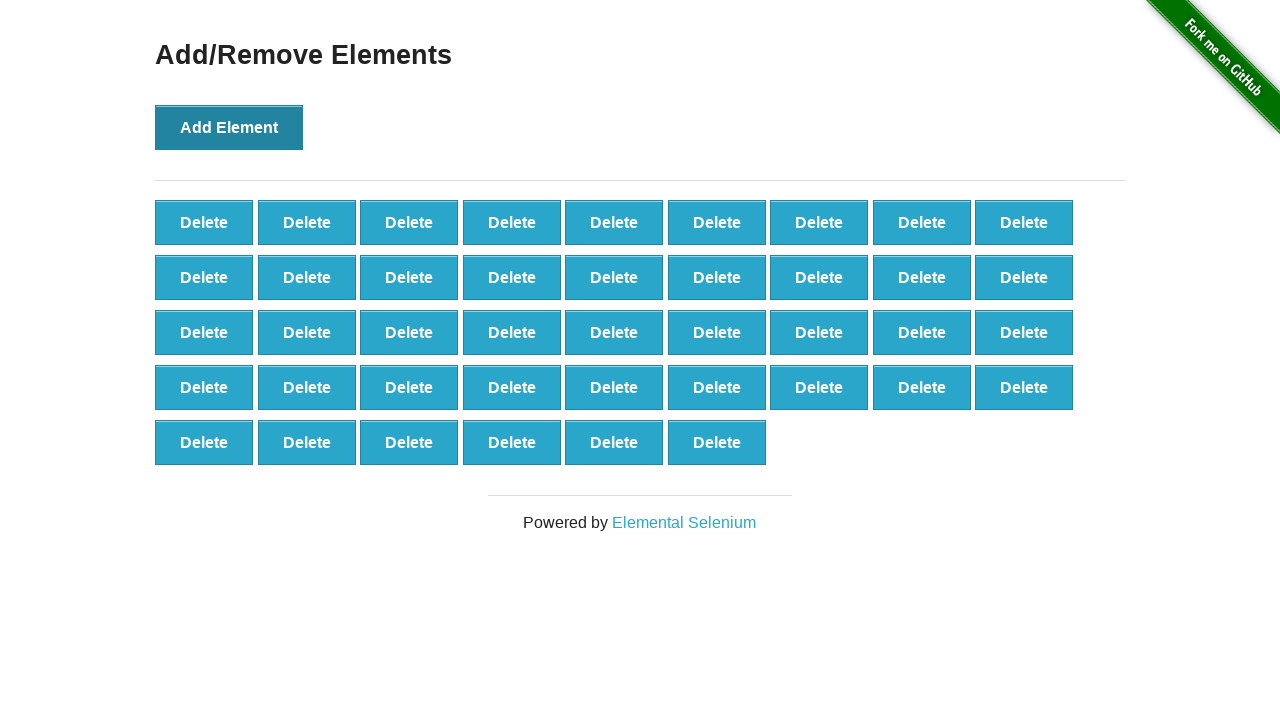

Clicked 'Add Element' button (iteration 43/100) at (229, 127) on xpath=//*[@id="content"]/div/button
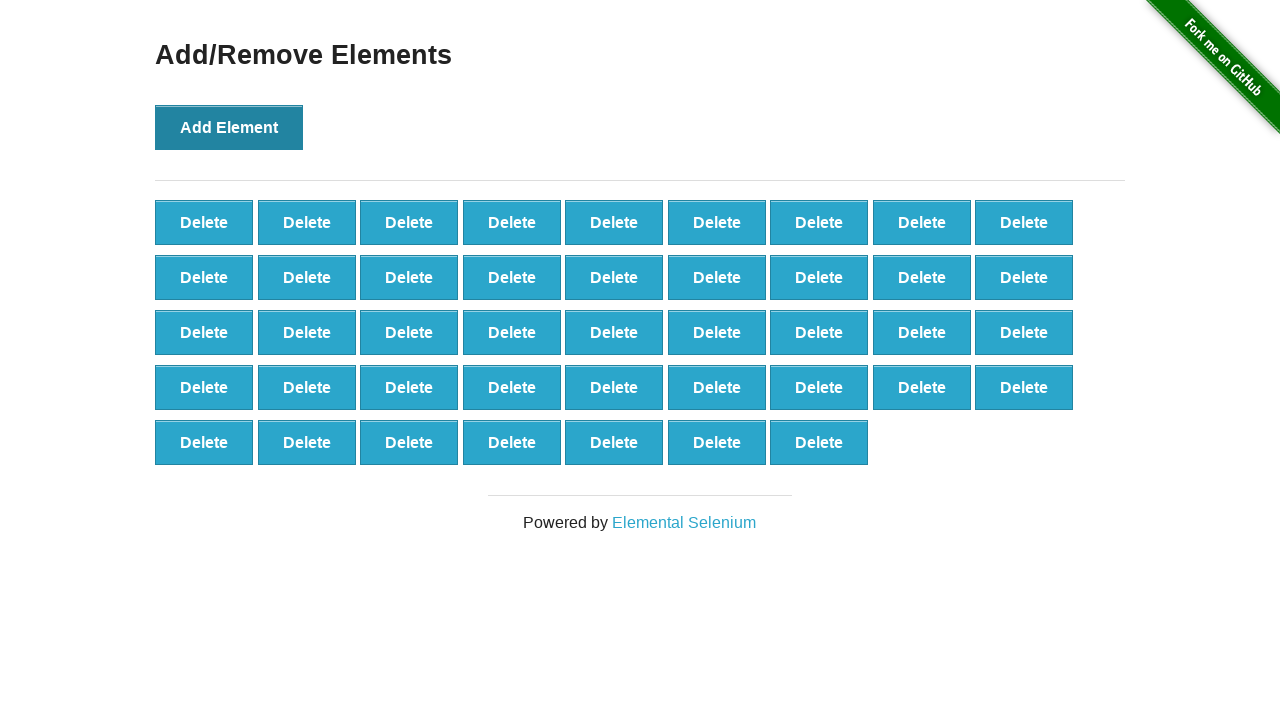

Clicked 'Add Element' button (iteration 44/100) at (229, 127) on xpath=//*[@id="content"]/div/button
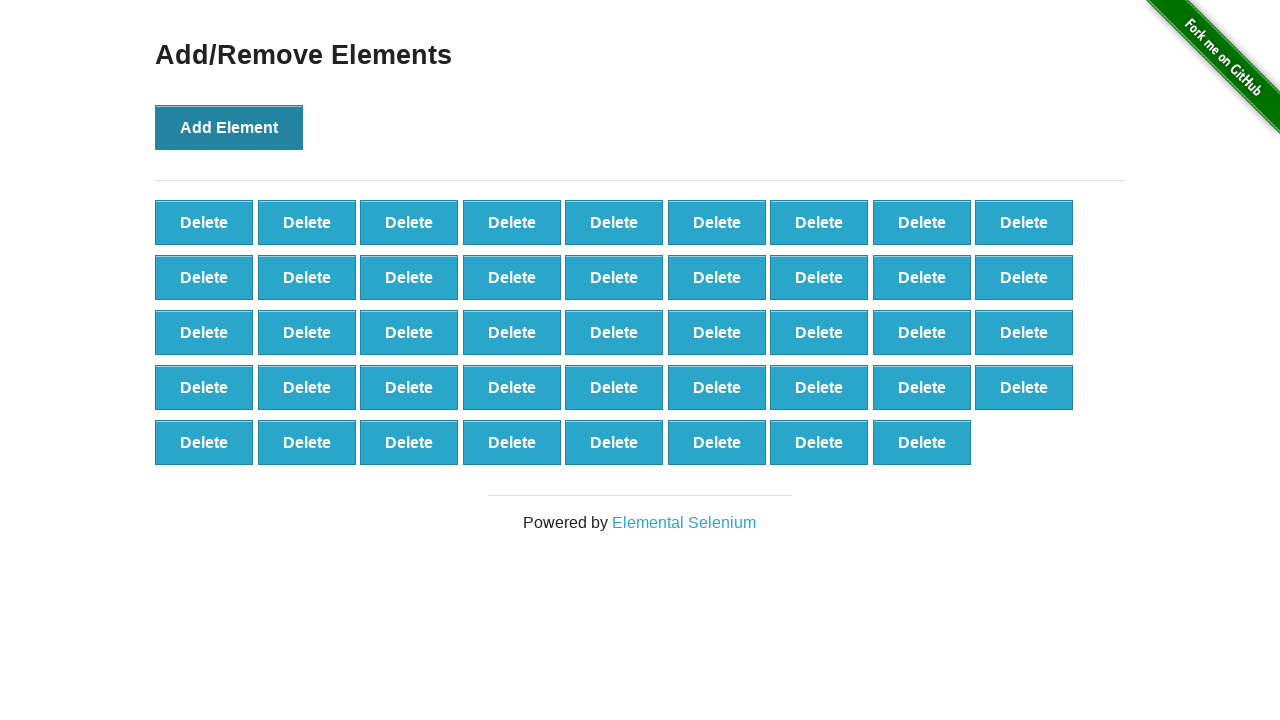

Clicked 'Add Element' button (iteration 45/100) at (229, 127) on xpath=//*[@id="content"]/div/button
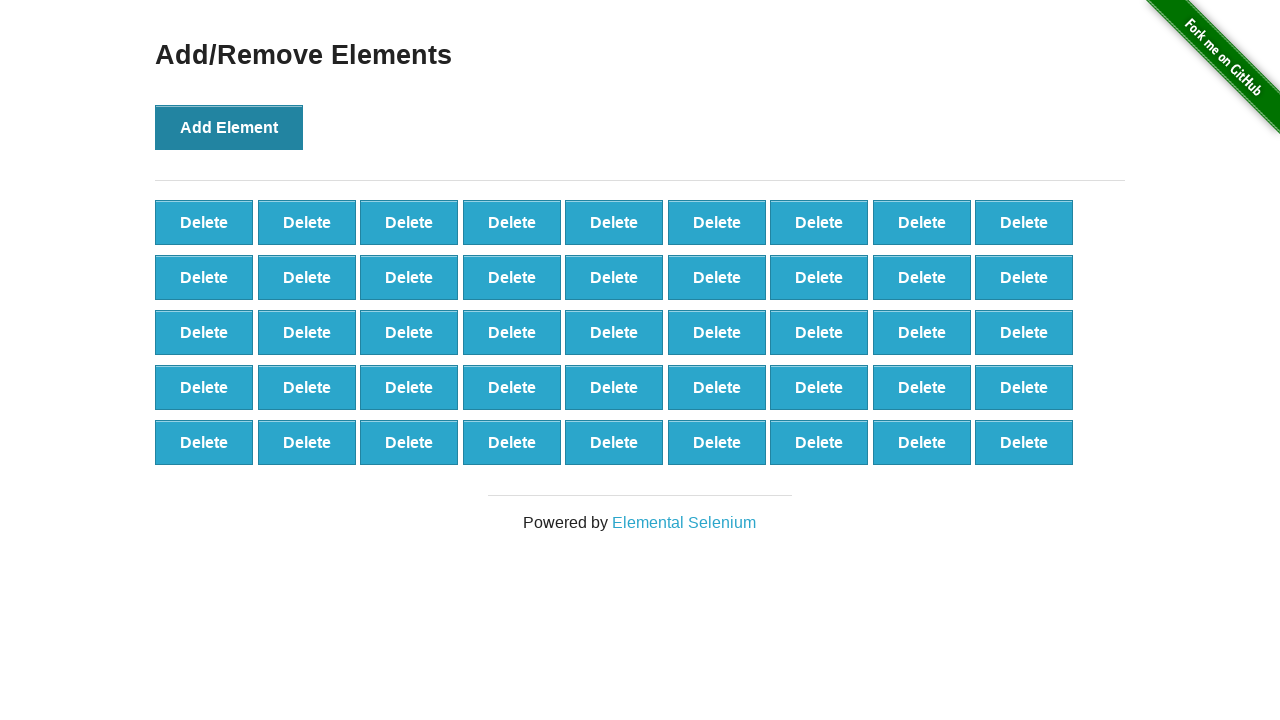

Clicked 'Add Element' button (iteration 46/100) at (229, 127) on xpath=//*[@id="content"]/div/button
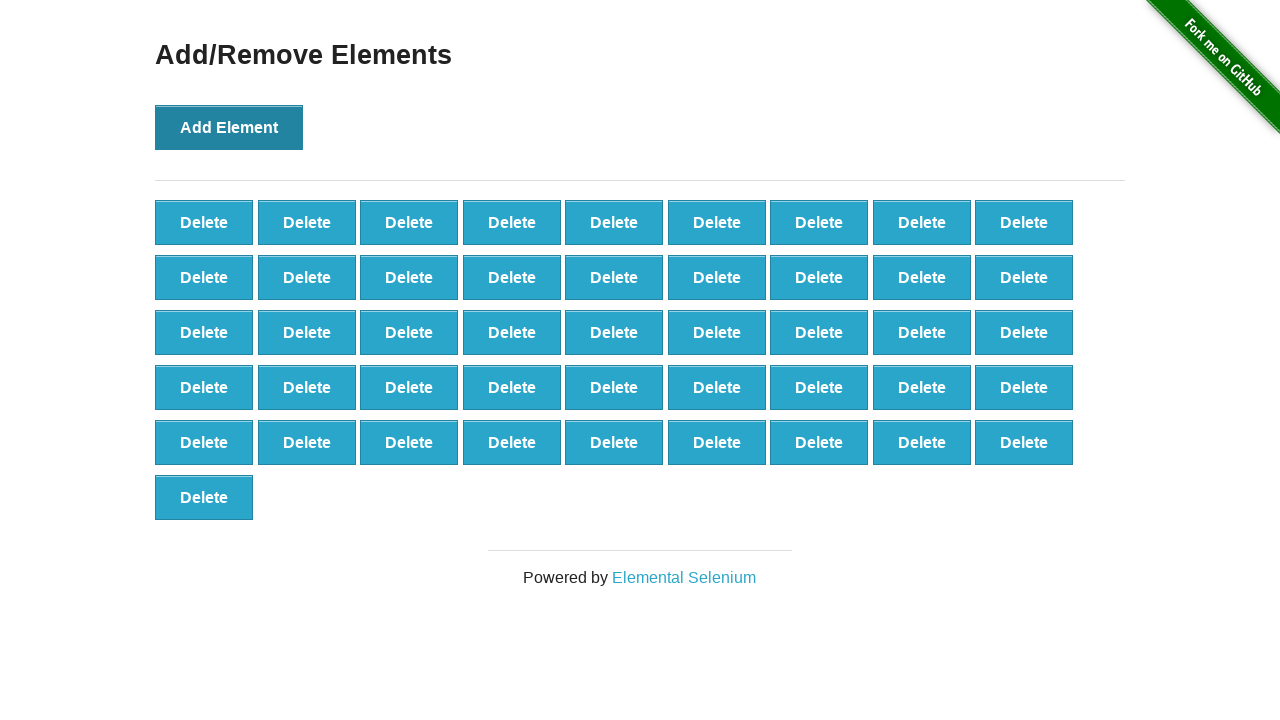

Clicked 'Add Element' button (iteration 47/100) at (229, 127) on xpath=//*[@id="content"]/div/button
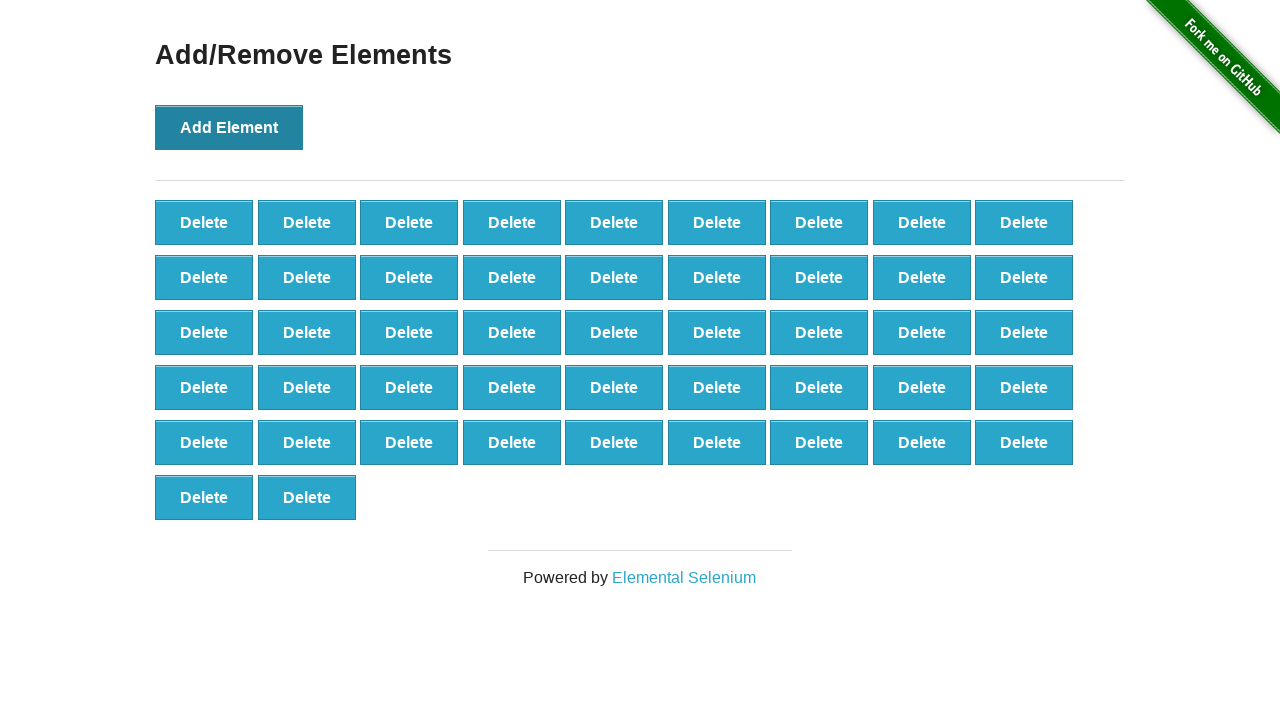

Clicked 'Add Element' button (iteration 48/100) at (229, 127) on xpath=//*[@id="content"]/div/button
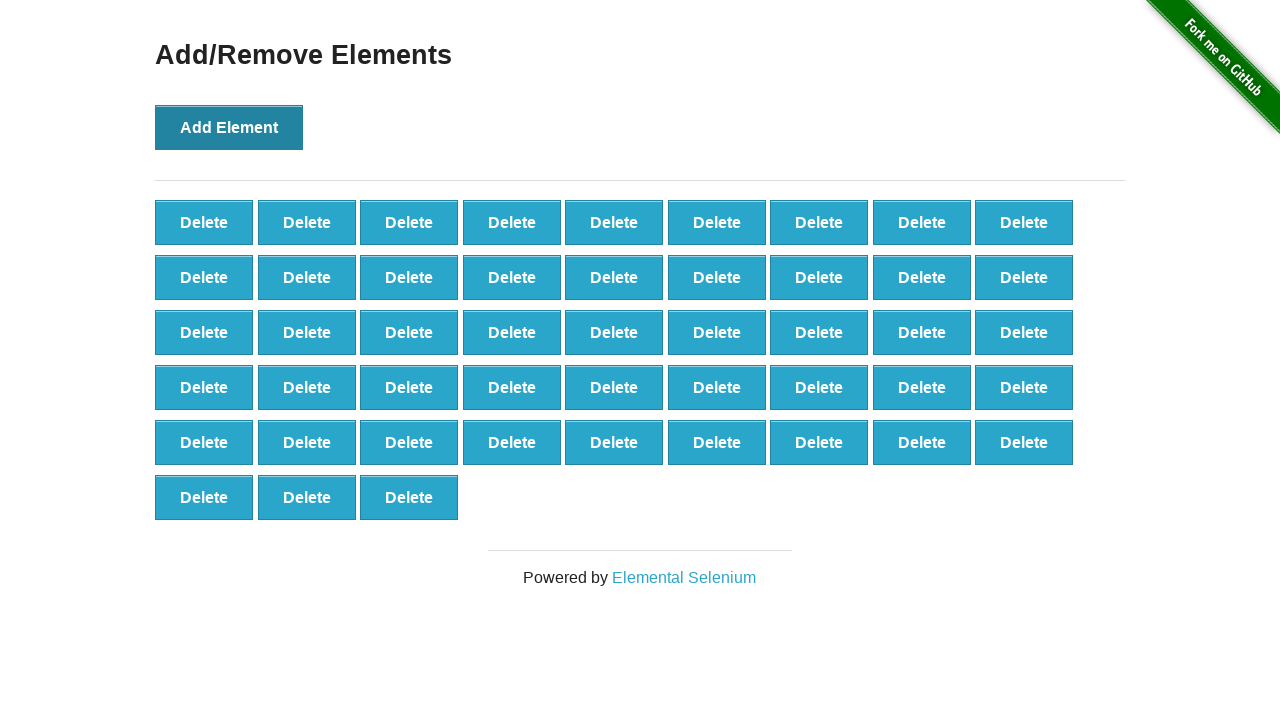

Clicked 'Add Element' button (iteration 49/100) at (229, 127) on xpath=//*[@id="content"]/div/button
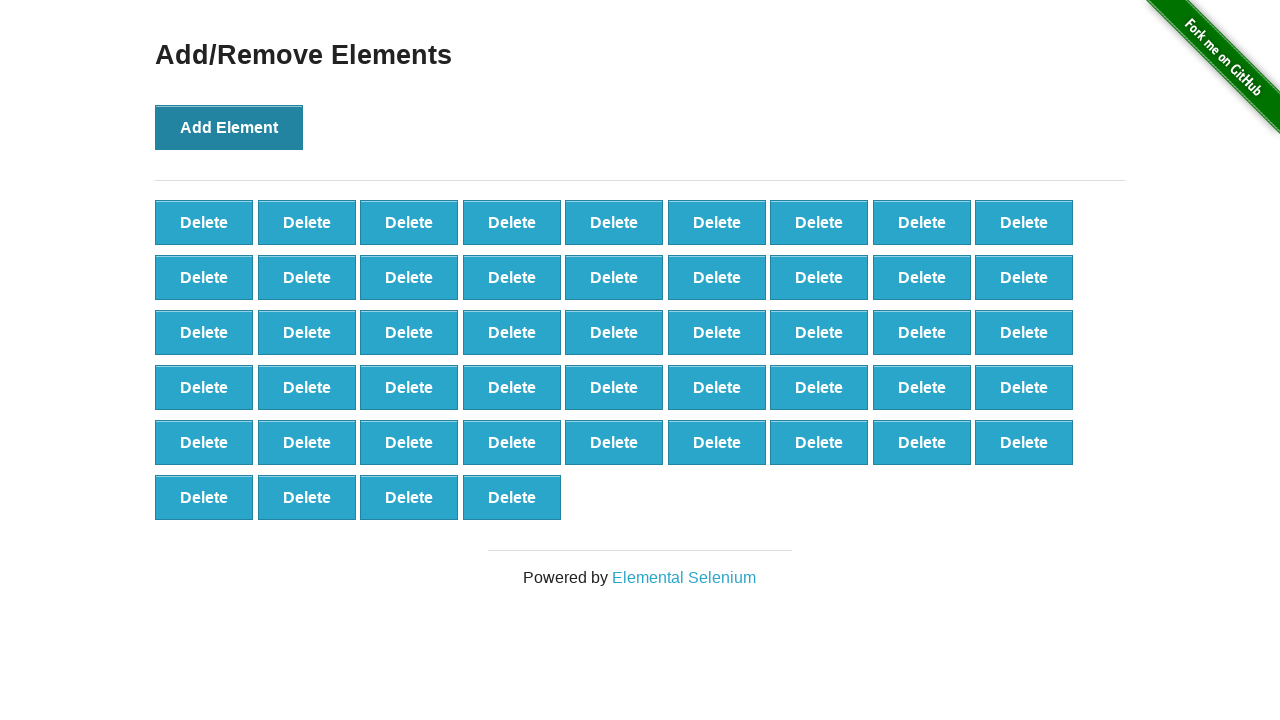

Clicked 'Add Element' button (iteration 50/100) at (229, 127) on xpath=//*[@id="content"]/div/button
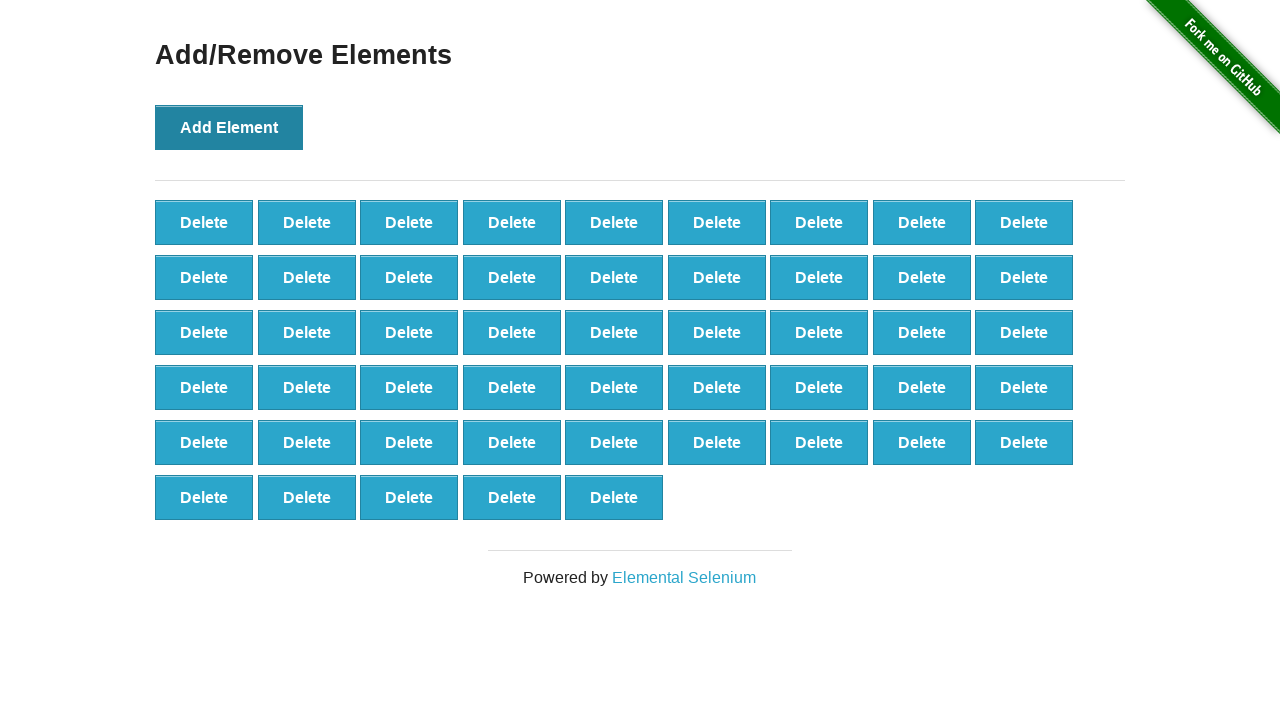

Clicked 'Add Element' button (iteration 51/100) at (229, 127) on xpath=//*[@id="content"]/div/button
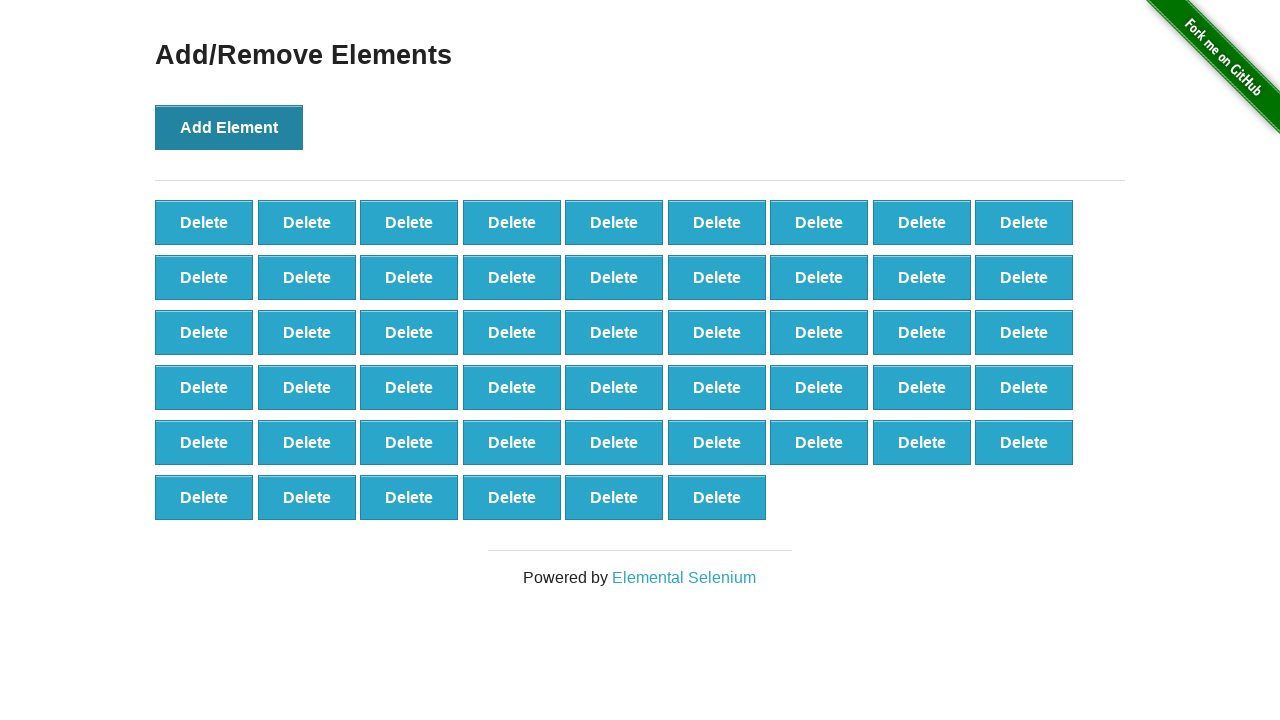

Clicked 'Add Element' button (iteration 52/100) at (229, 127) on xpath=//*[@id="content"]/div/button
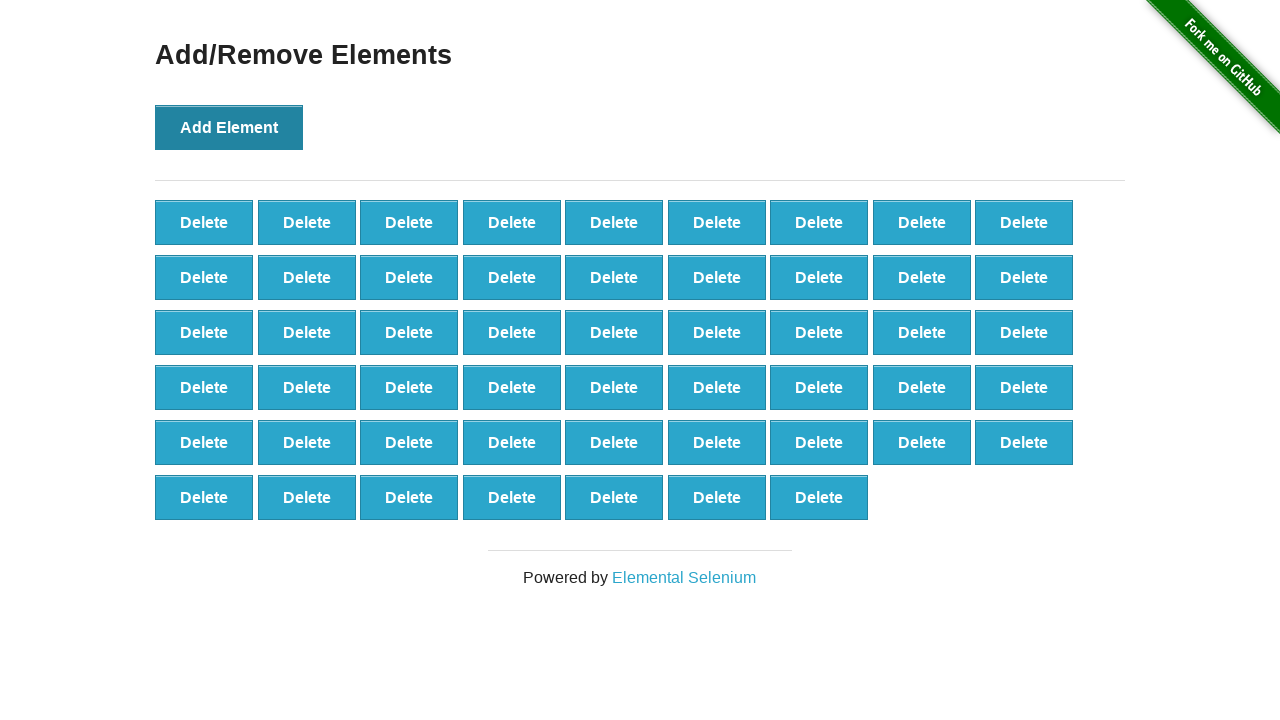

Clicked 'Add Element' button (iteration 53/100) at (229, 127) on xpath=//*[@id="content"]/div/button
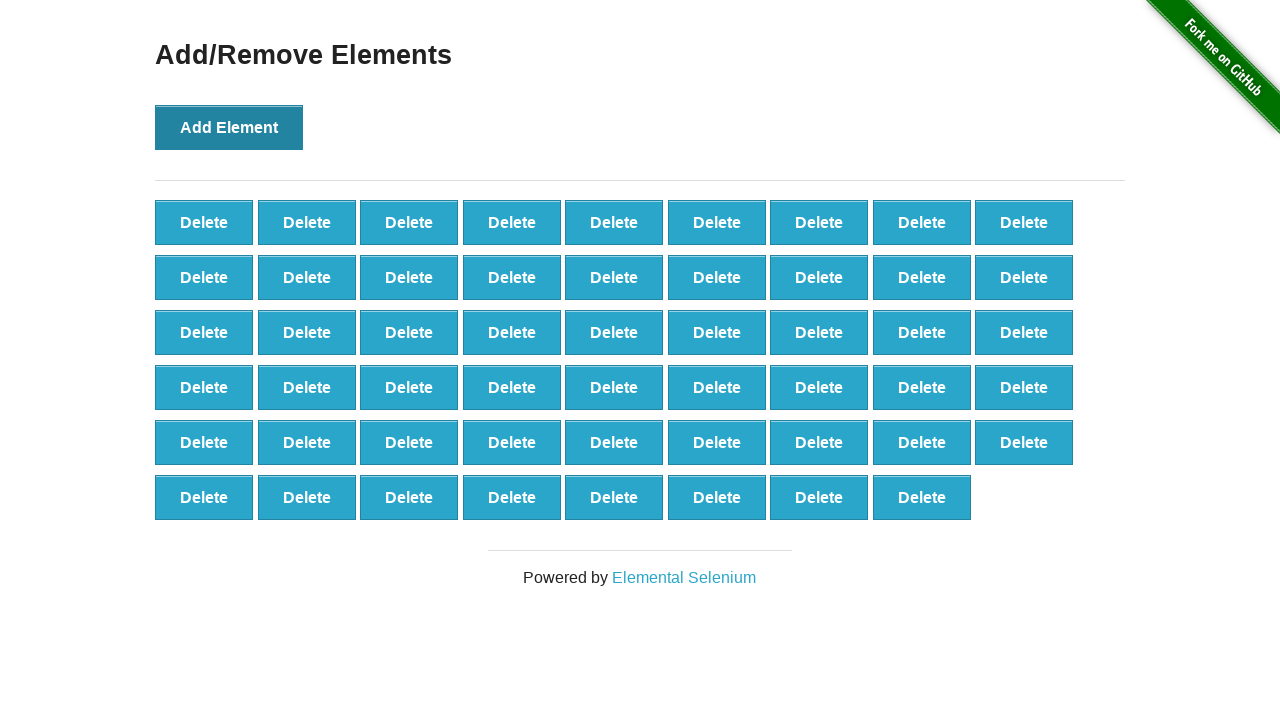

Clicked 'Add Element' button (iteration 54/100) at (229, 127) on xpath=//*[@id="content"]/div/button
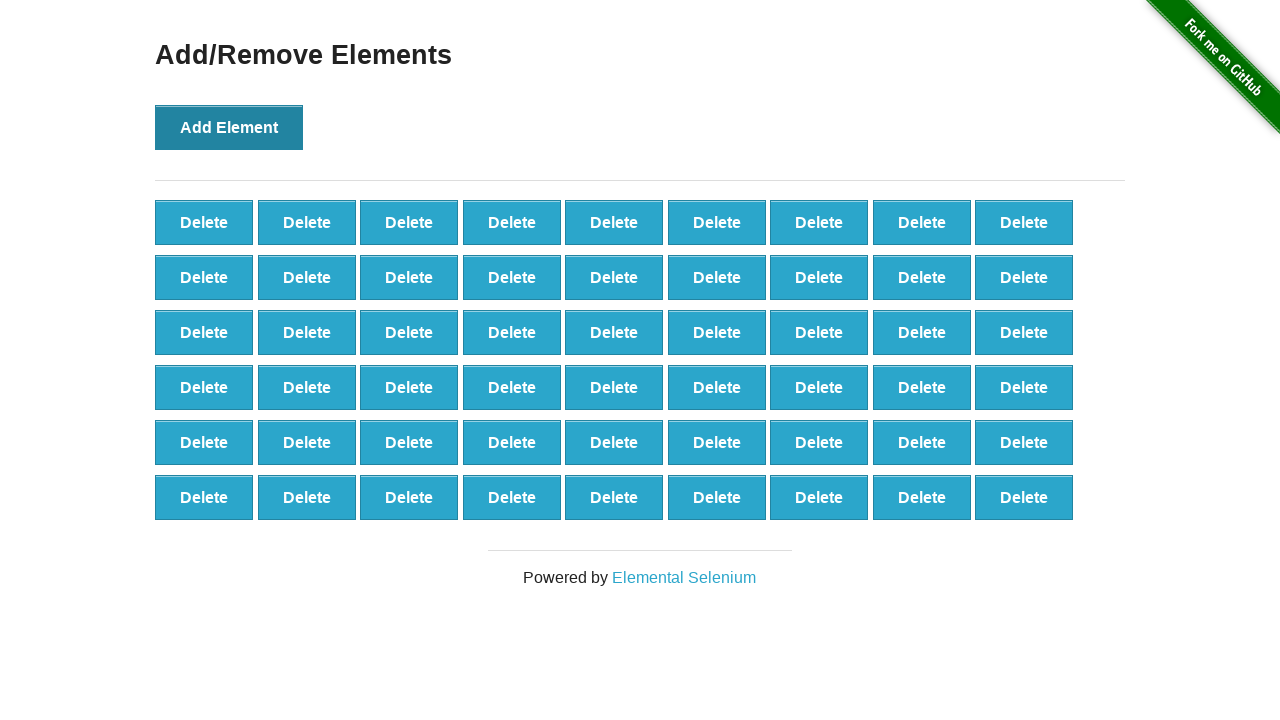

Clicked 'Add Element' button (iteration 55/100) at (229, 127) on xpath=//*[@id="content"]/div/button
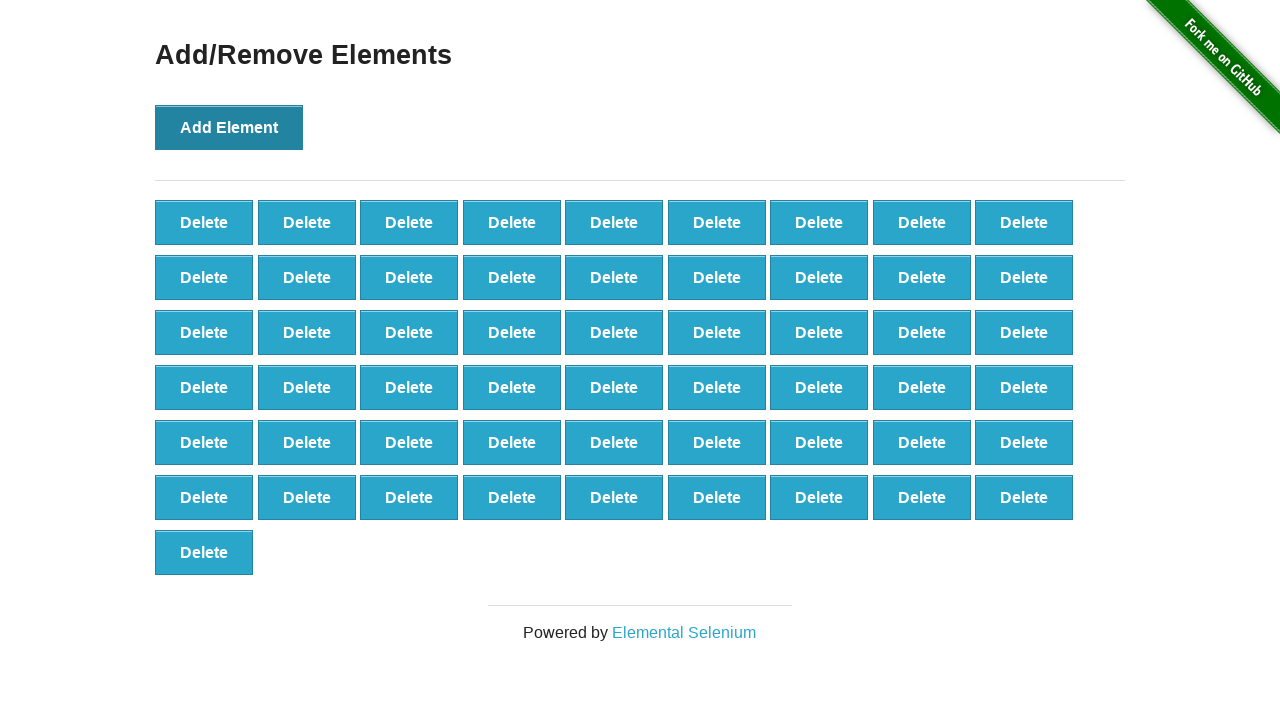

Clicked 'Add Element' button (iteration 56/100) at (229, 127) on xpath=//*[@id="content"]/div/button
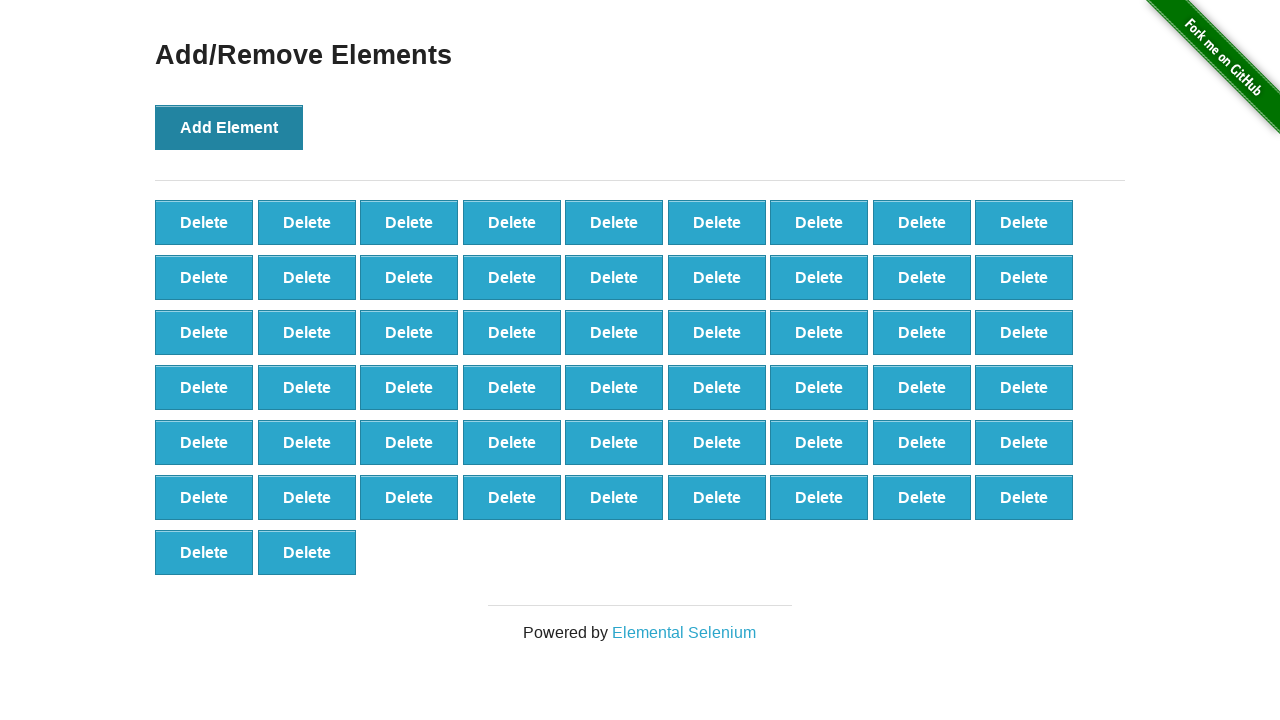

Clicked 'Add Element' button (iteration 57/100) at (229, 127) on xpath=//*[@id="content"]/div/button
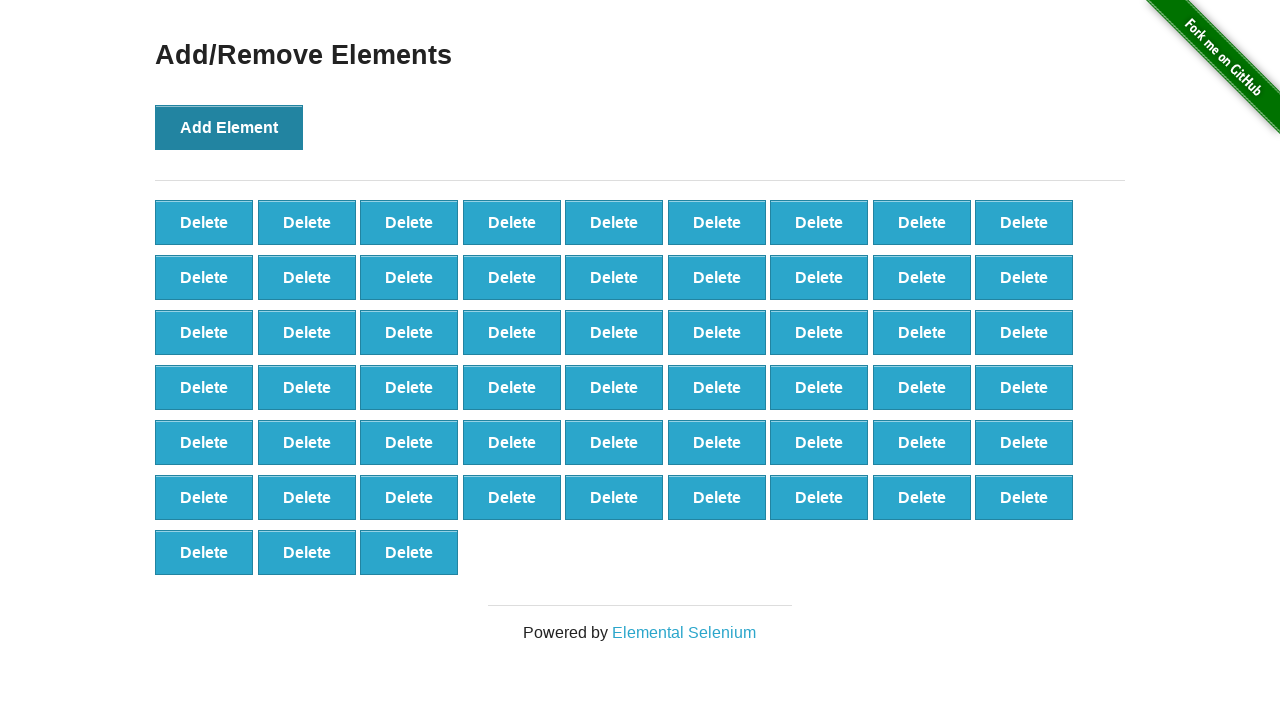

Clicked 'Add Element' button (iteration 58/100) at (229, 127) on xpath=//*[@id="content"]/div/button
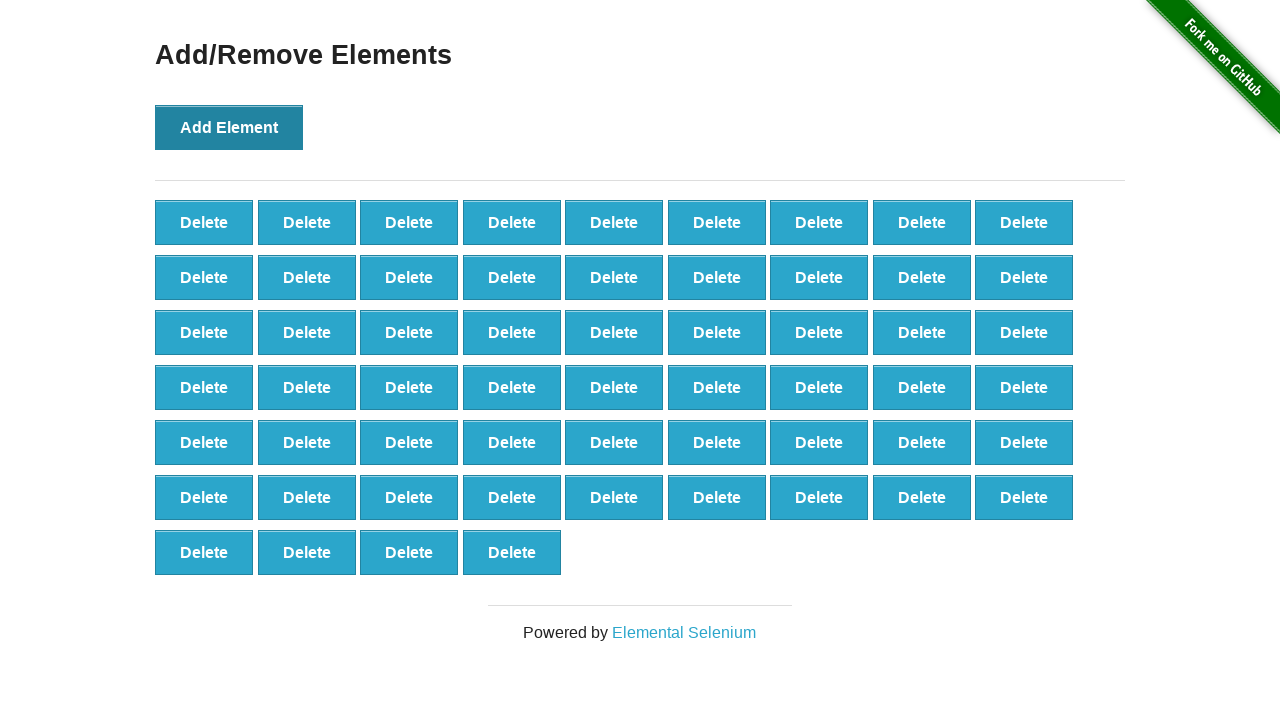

Clicked 'Add Element' button (iteration 59/100) at (229, 127) on xpath=//*[@id="content"]/div/button
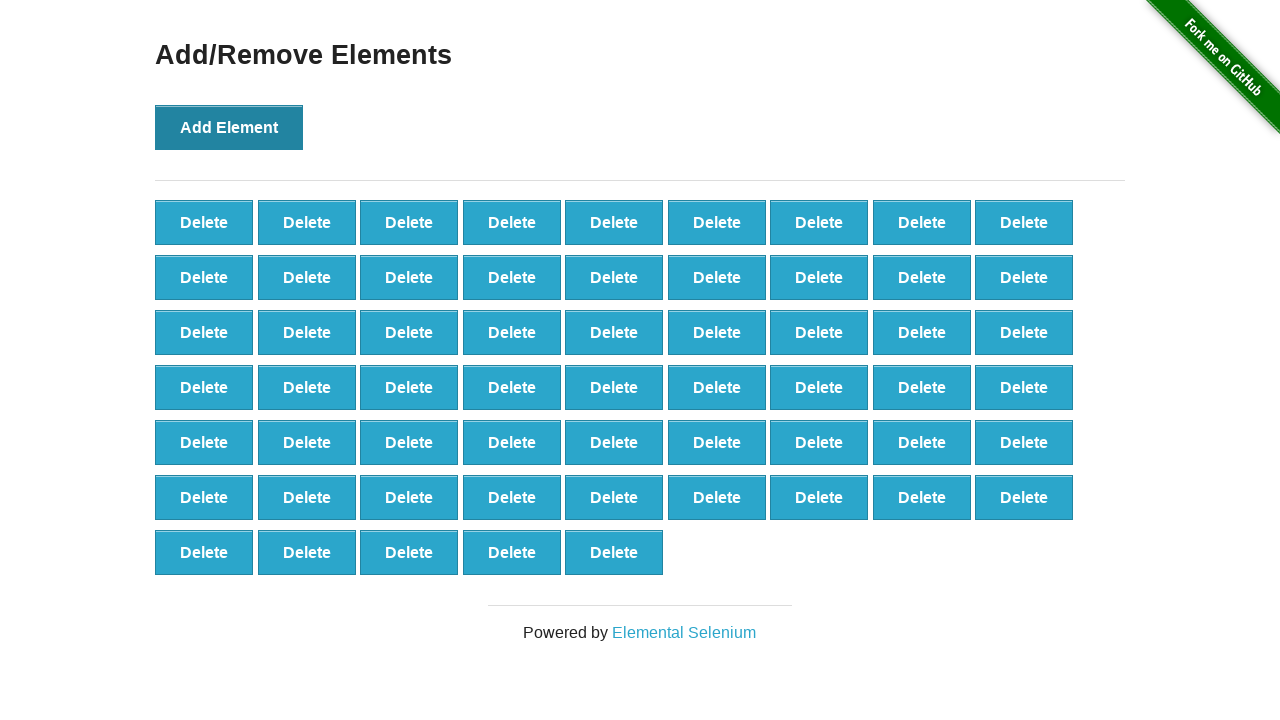

Clicked 'Add Element' button (iteration 60/100) at (229, 127) on xpath=//*[@id="content"]/div/button
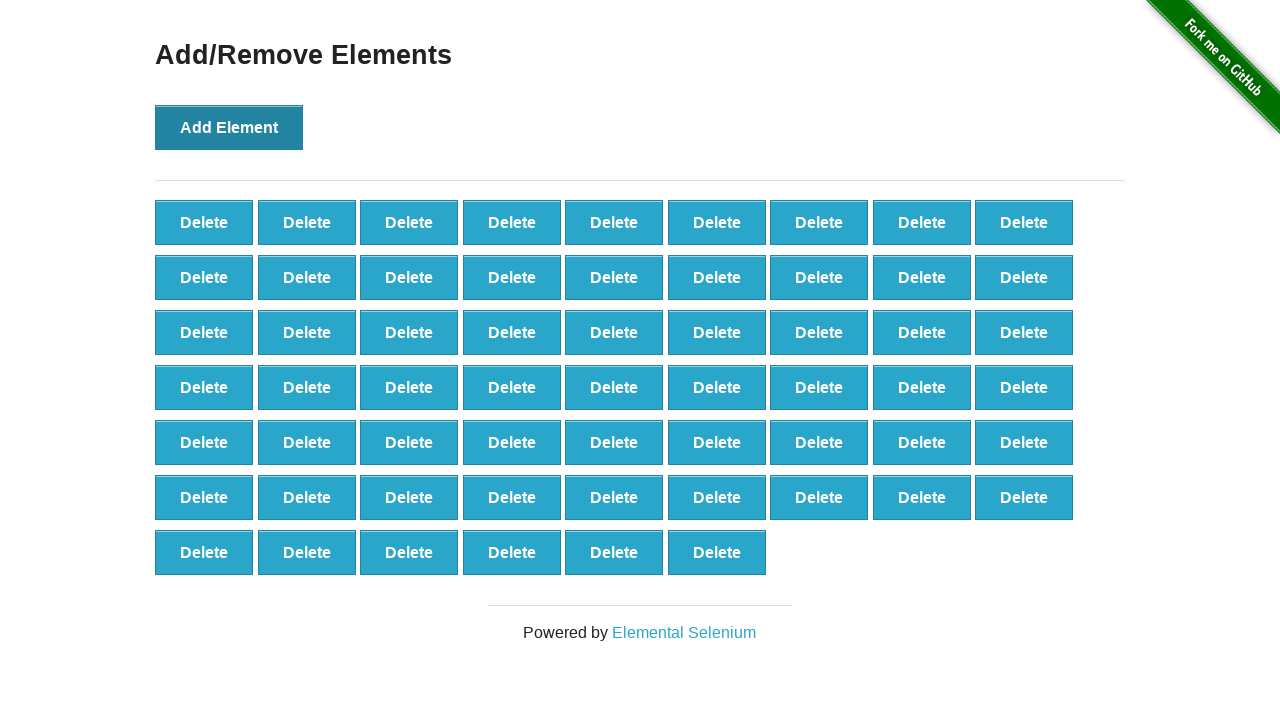

Clicked 'Add Element' button (iteration 61/100) at (229, 127) on xpath=//*[@id="content"]/div/button
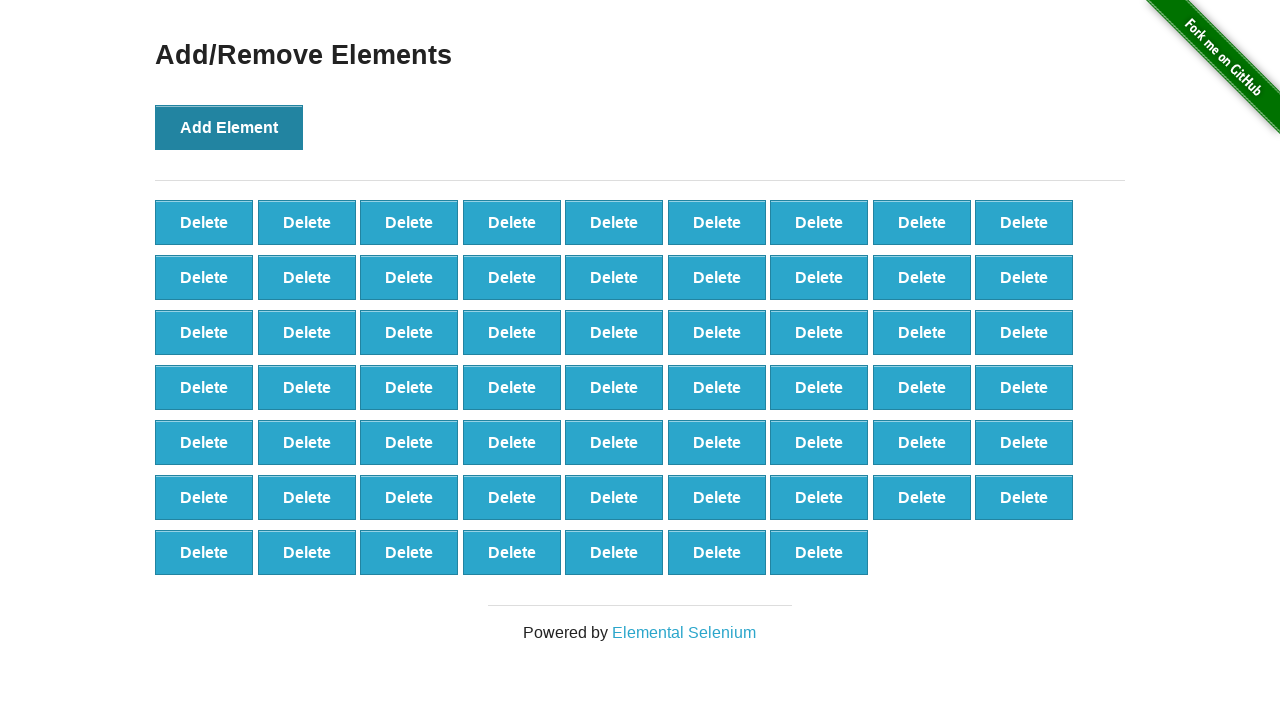

Clicked 'Add Element' button (iteration 62/100) at (229, 127) on xpath=//*[@id="content"]/div/button
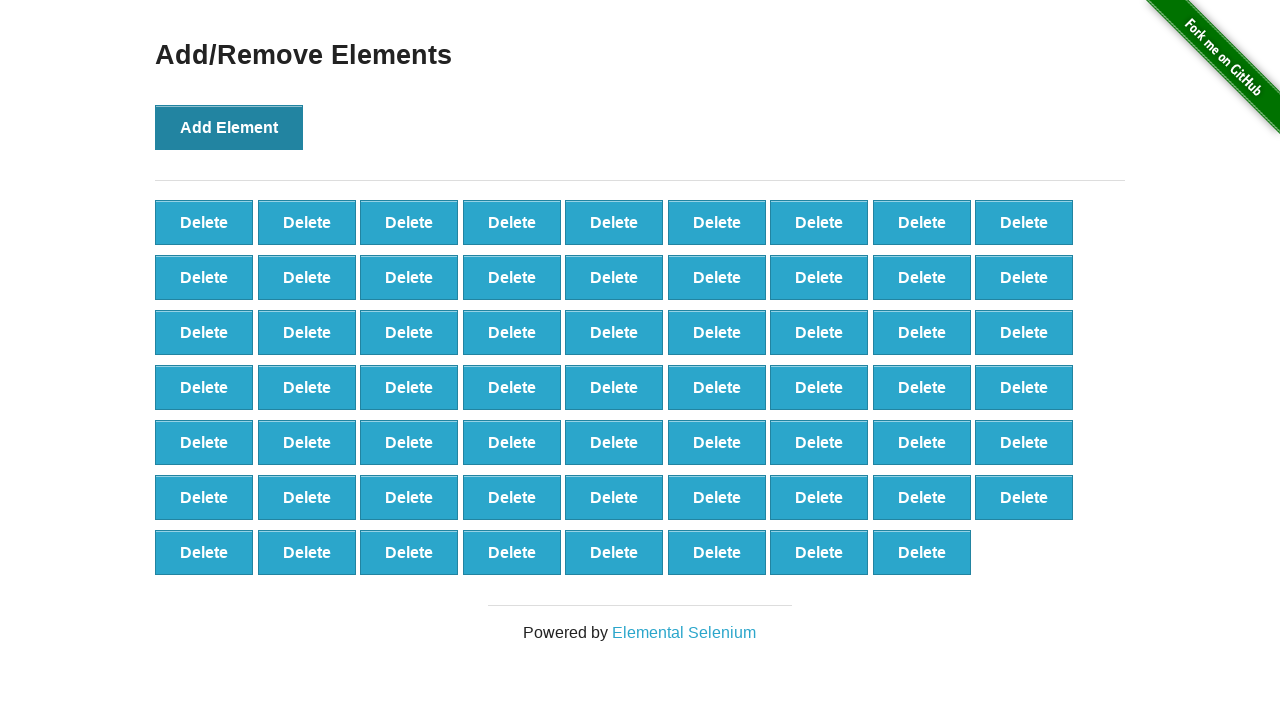

Clicked 'Add Element' button (iteration 63/100) at (229, 127) on xpath=//*[@id="content"]/div/button
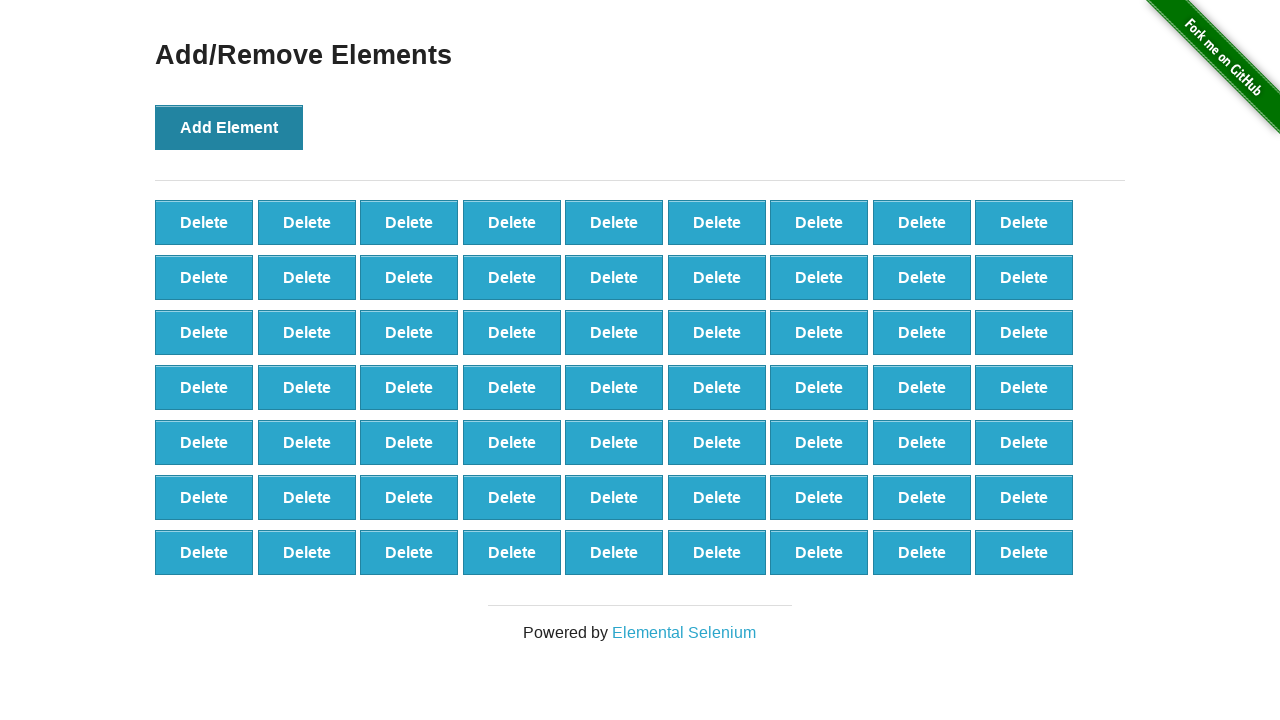

Clicked 'Add Element' button (iteration 64/100) at (229, 127) on xpath=//*[@id="content"]/div/button
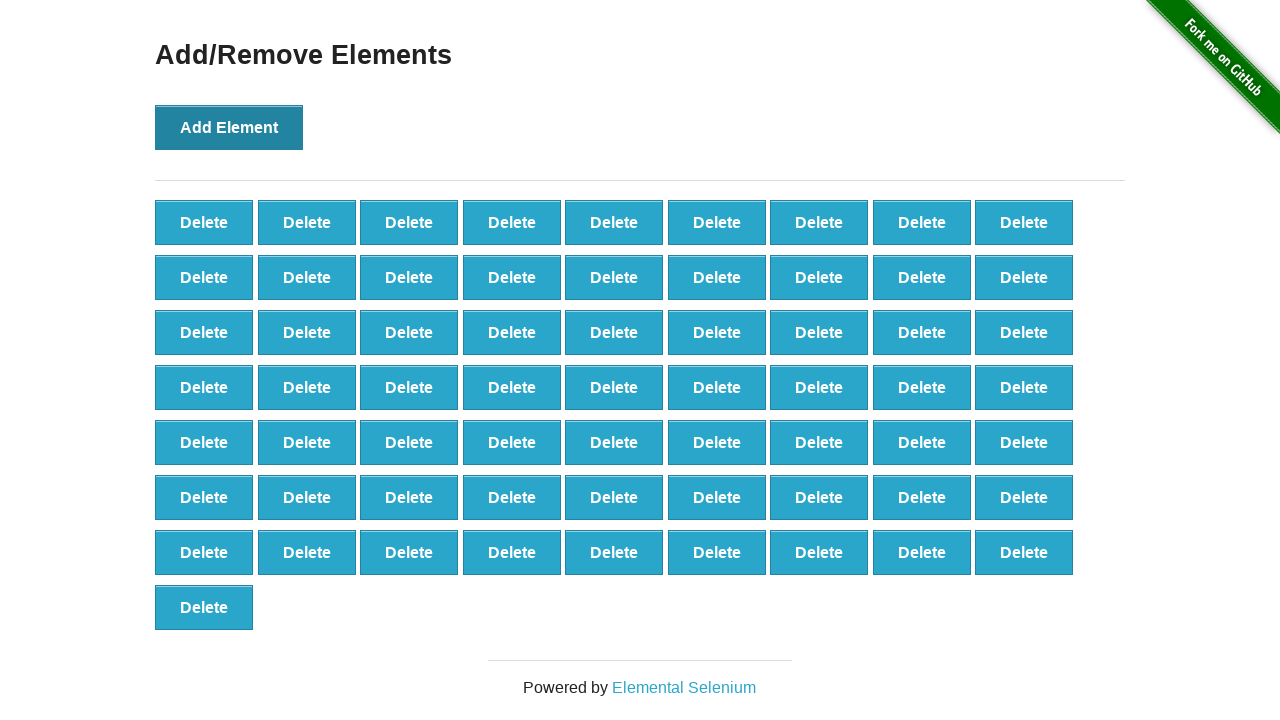

Clicked 'Add Element' button (iteration 65/100) at (229, 127) on xpath=//*[@id="content"]/div/button
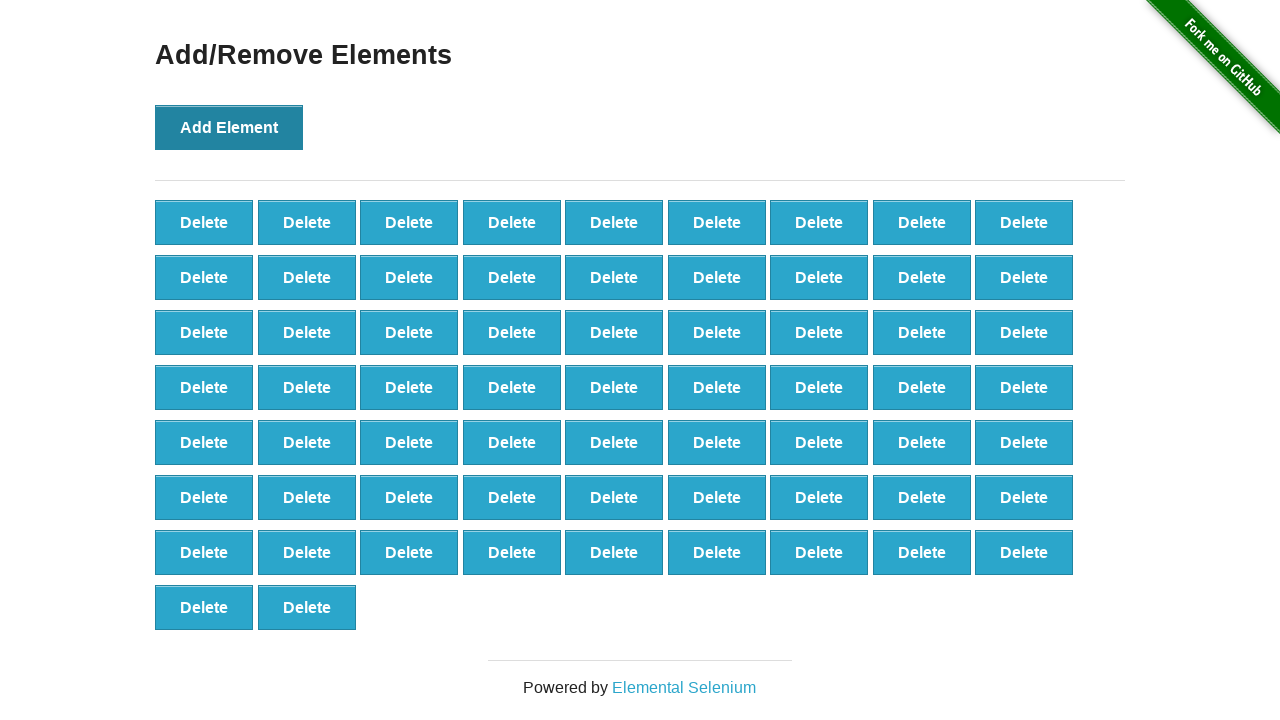

Clicked 'Add Element' button (iteration 66/100) at (229, 127) on xpath=//*[@id="content"]/div/button
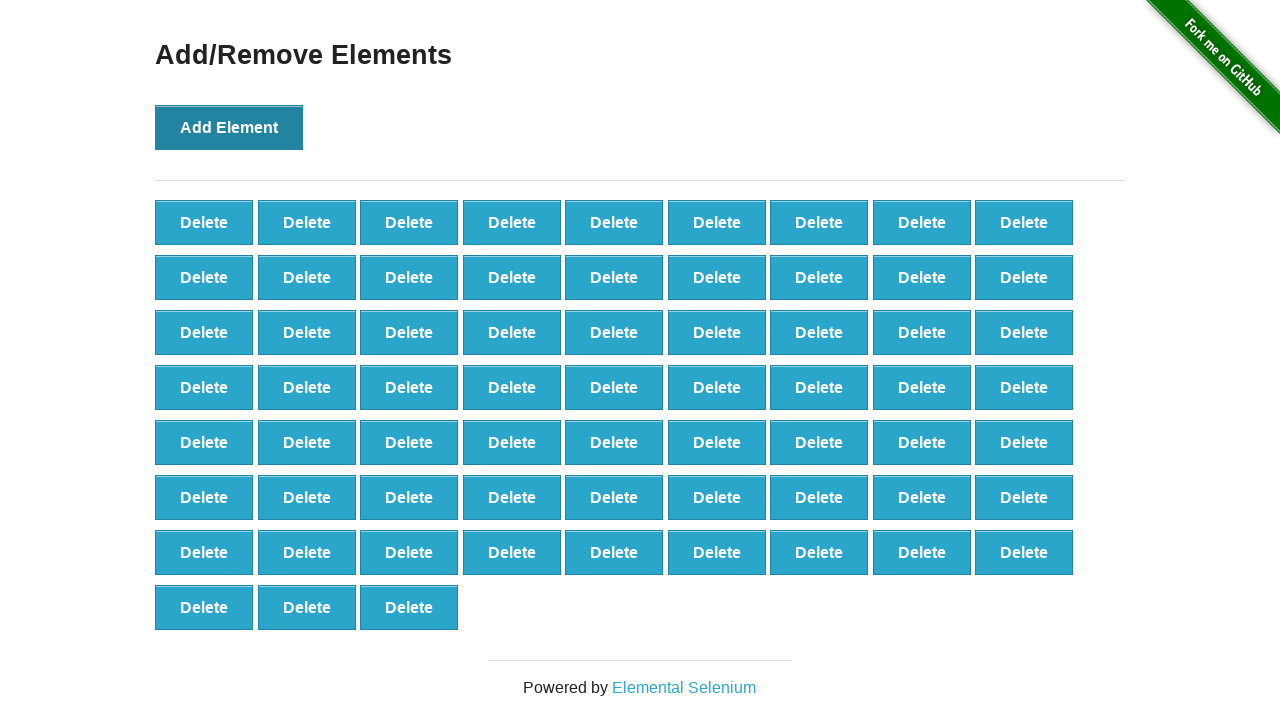

Clicked 'Add Element' button (iteration 67/100) at (229, 127) on xpath=//*[@id="content"]/div/button
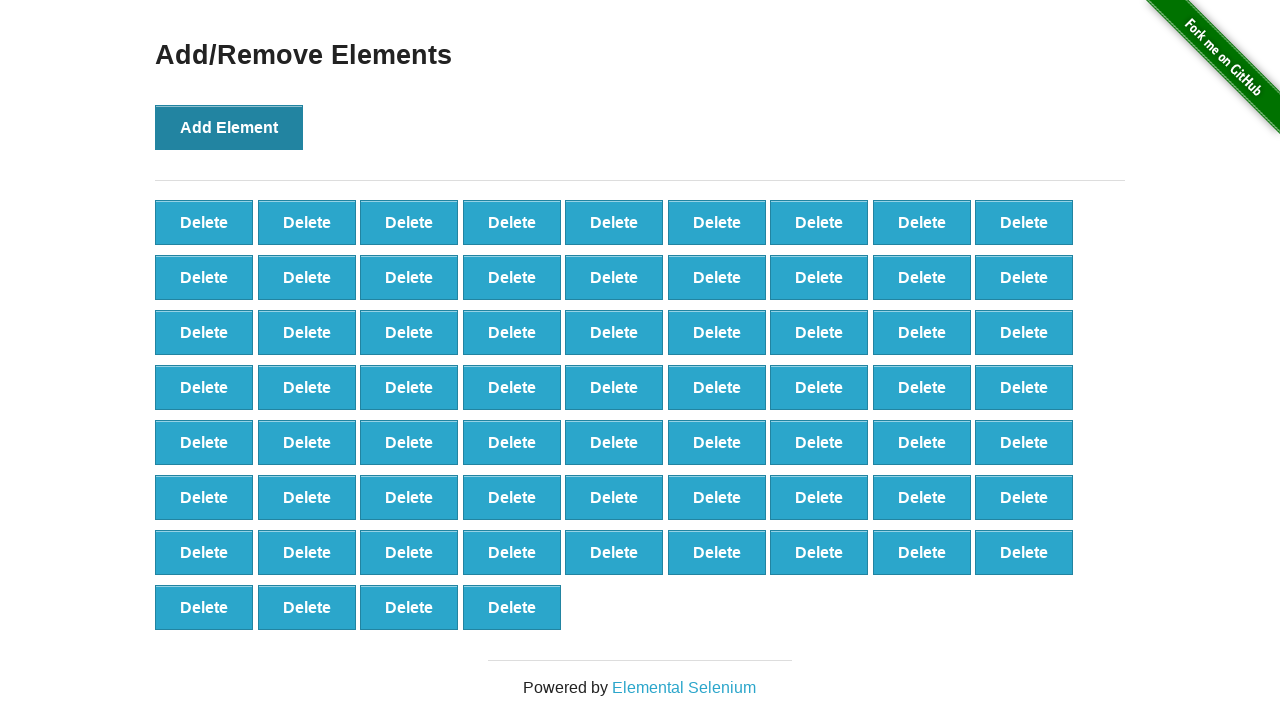

Clicked 'Add Element' button (iteration 68/100) at (229, 127) on xpath=//*[@id="content"]/div/button
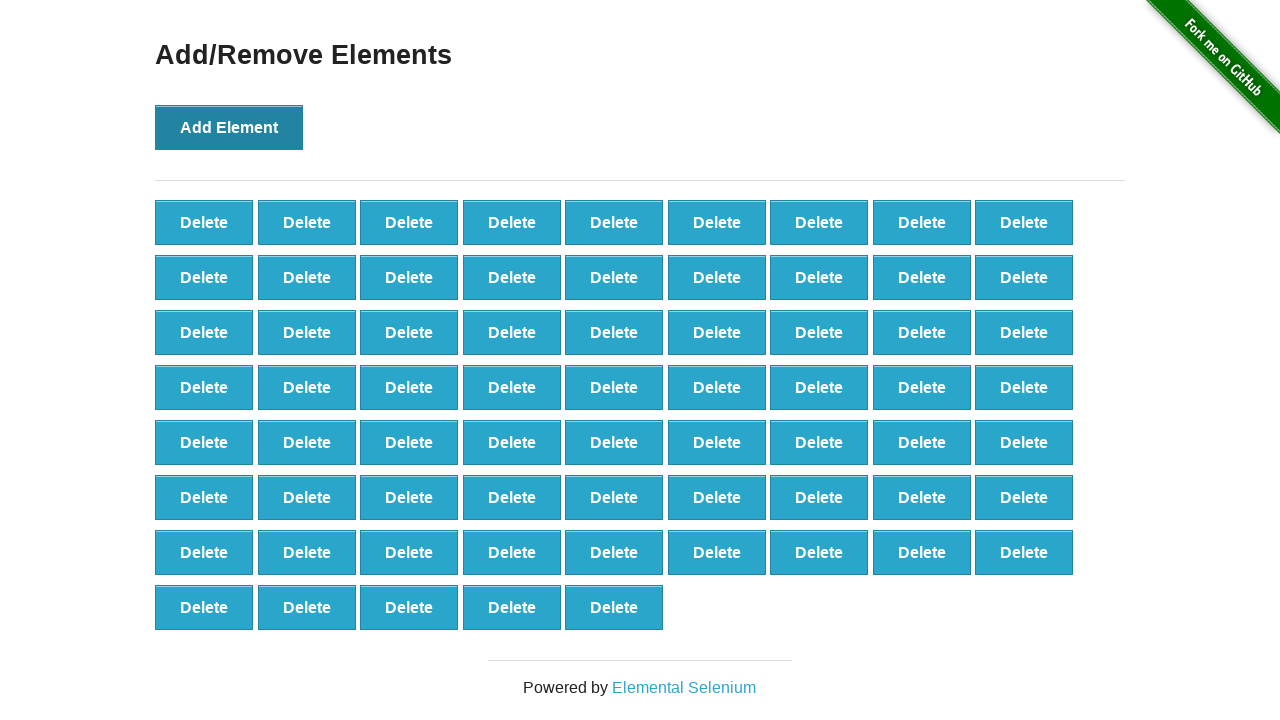

Clicked 'Add Element' button (iteration 69/100) at (229, 127) on xpath=//*[@id="content"]/div/button
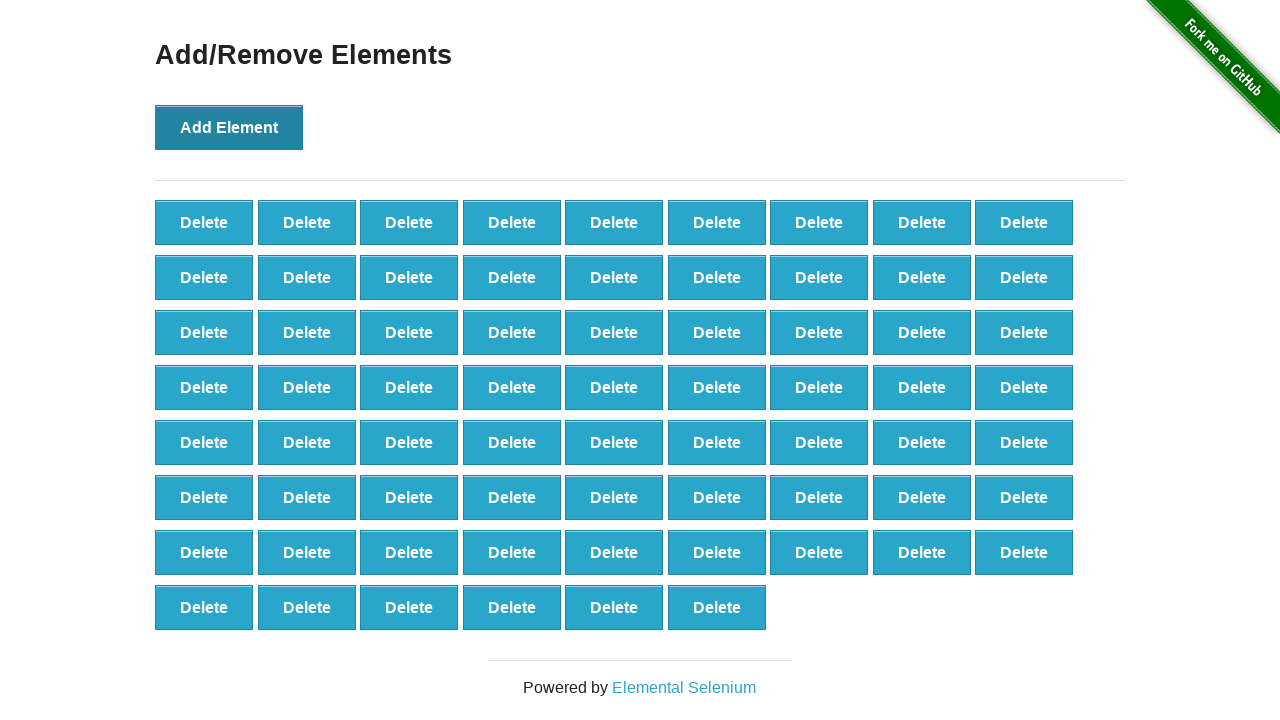

Clicked 'Add Element' button (iteration 70/100) at (229, 127) on xpath=//*[@id="content"]/div/button
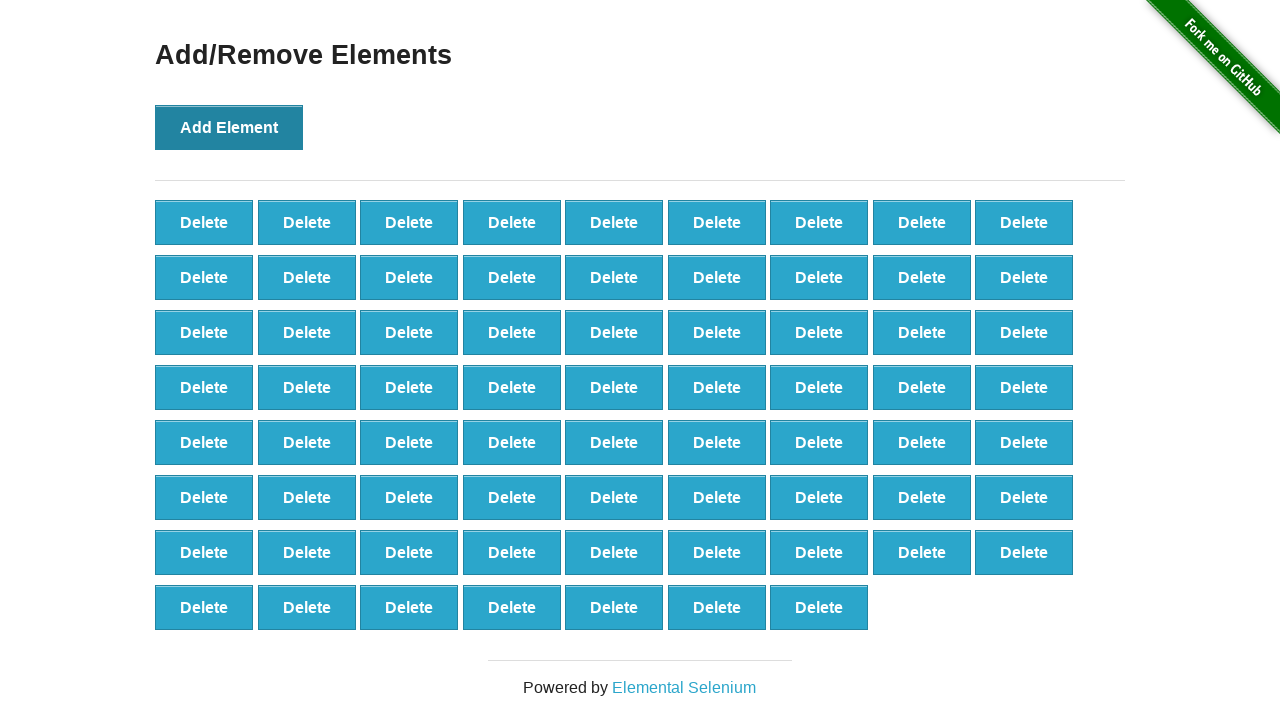

Clicked 'Add Element' button (iteration 71/100) at (229, 127) on xpath=//*[@id="content"]/div/button
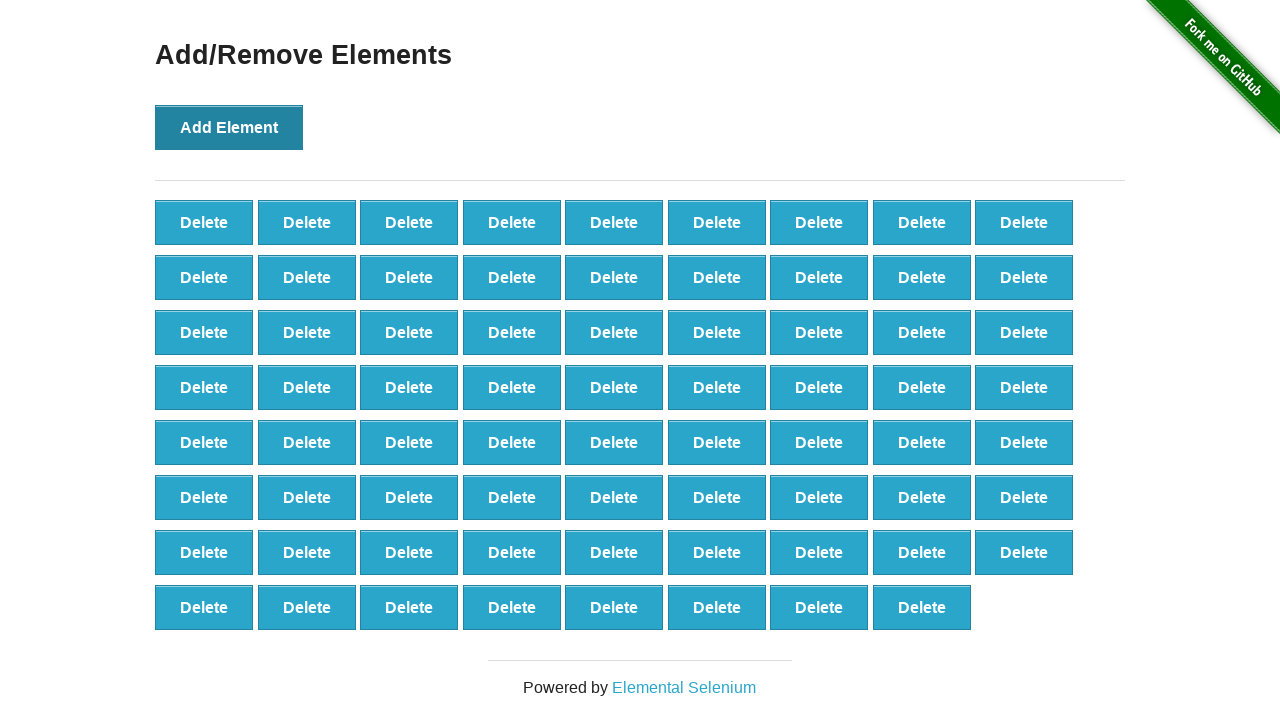

Clicked 'Add Element' button (iteration 72/100) at (229, 127) on xpath=//*[@id="content"]/div/button
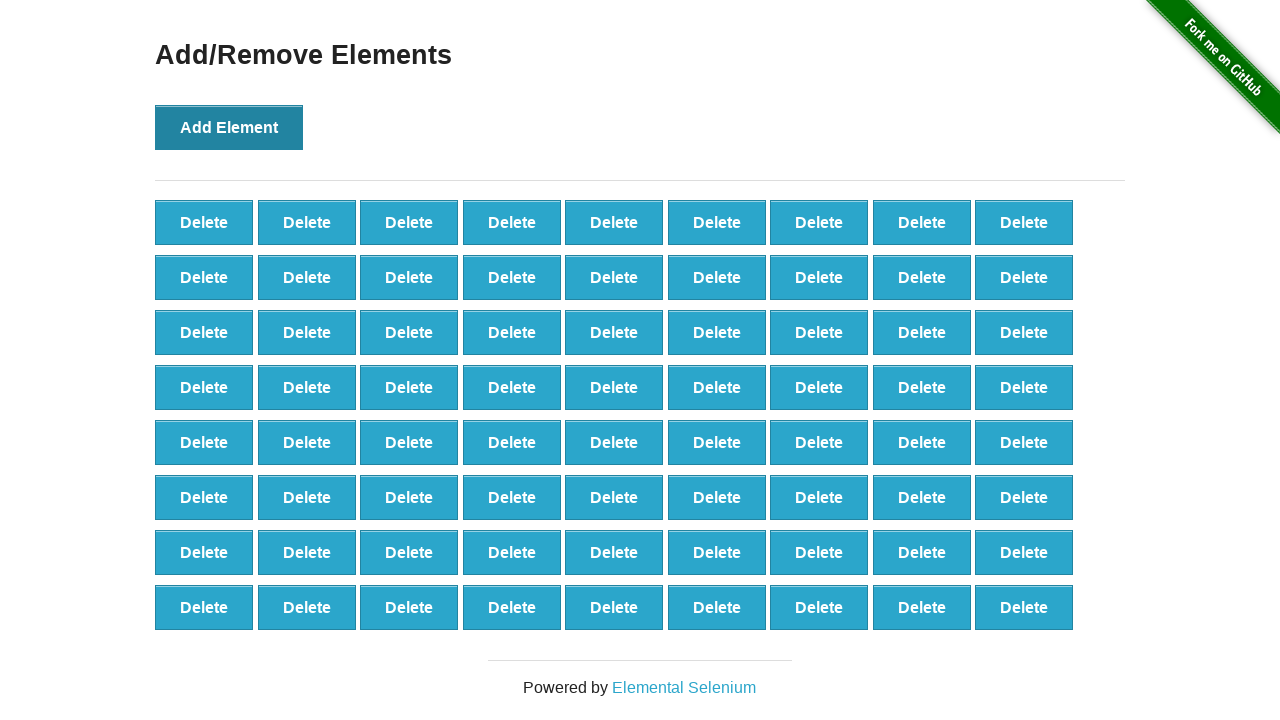

Clicked 'Add Element' button (iteration 73/100) at (229, 127) on xpath=//*[@id="content"]/div/button
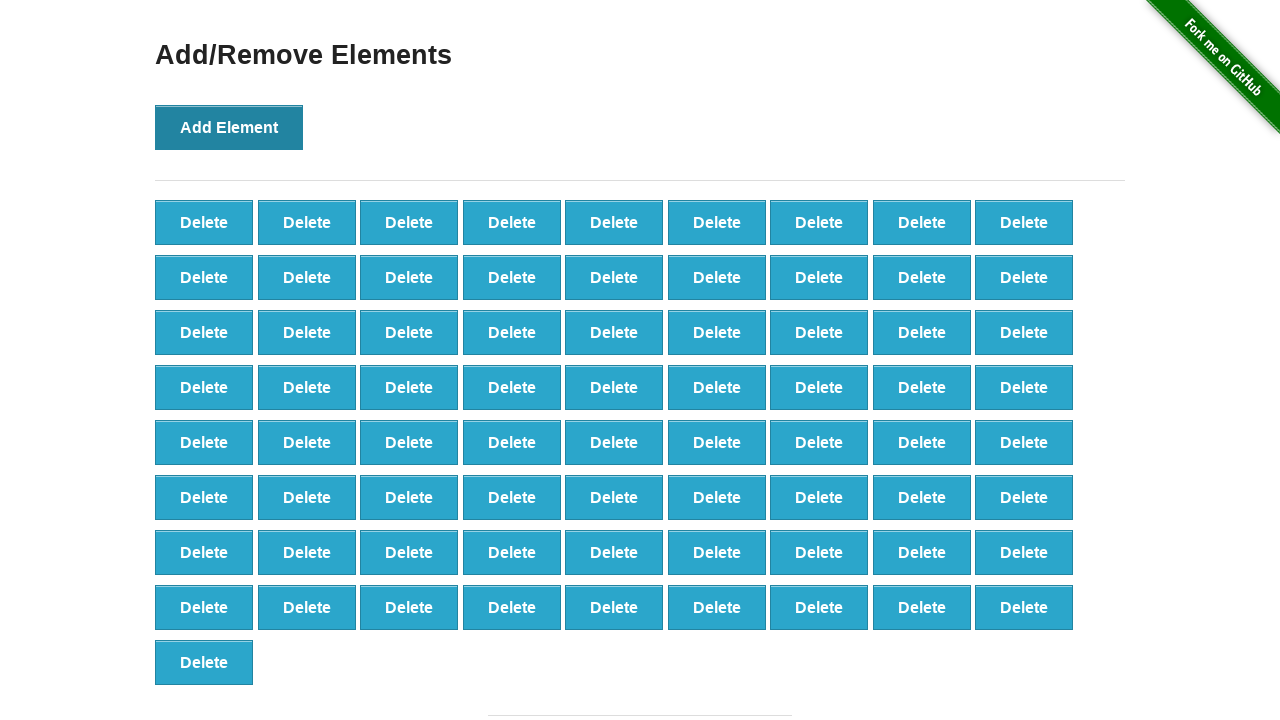

Clicked 'Add Element' button (iteration 74/100) at (229, 127) on xpath=//*[@id="content"]/div/button
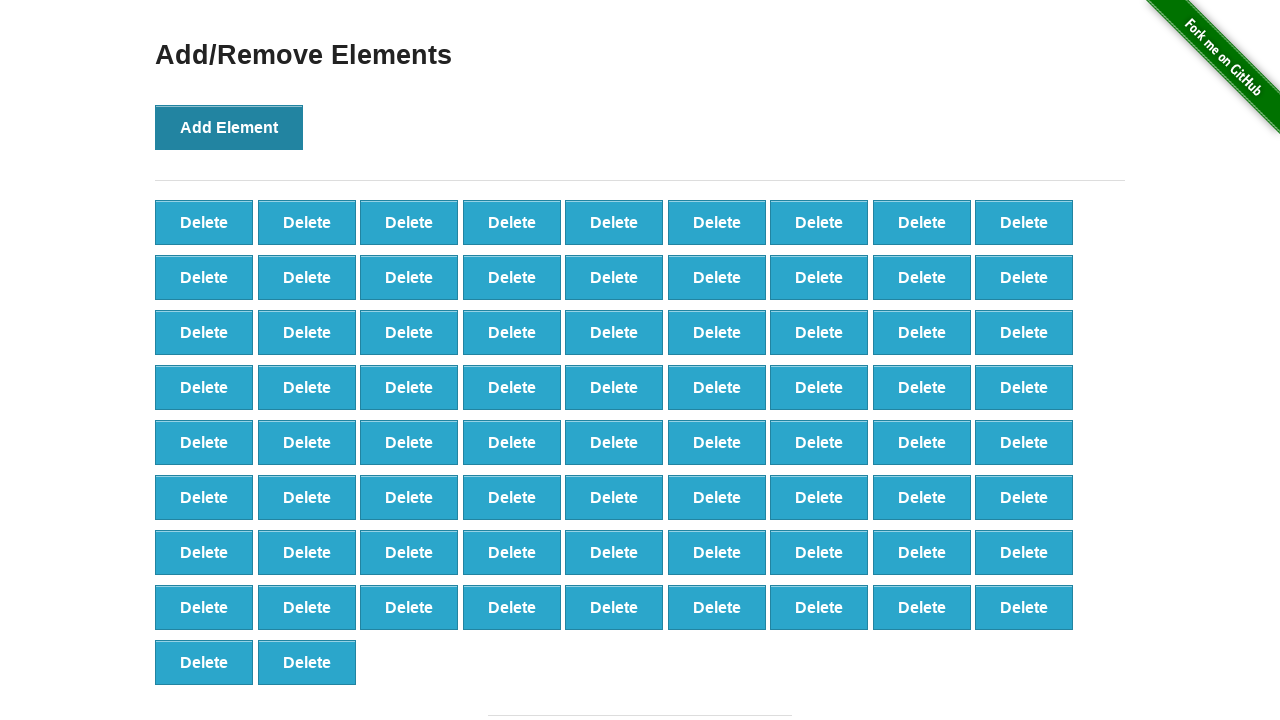

Clicked 'Add Element' button (iteration 75/100) at (229, 127) on xpath=//*[@id="content"]/div/button
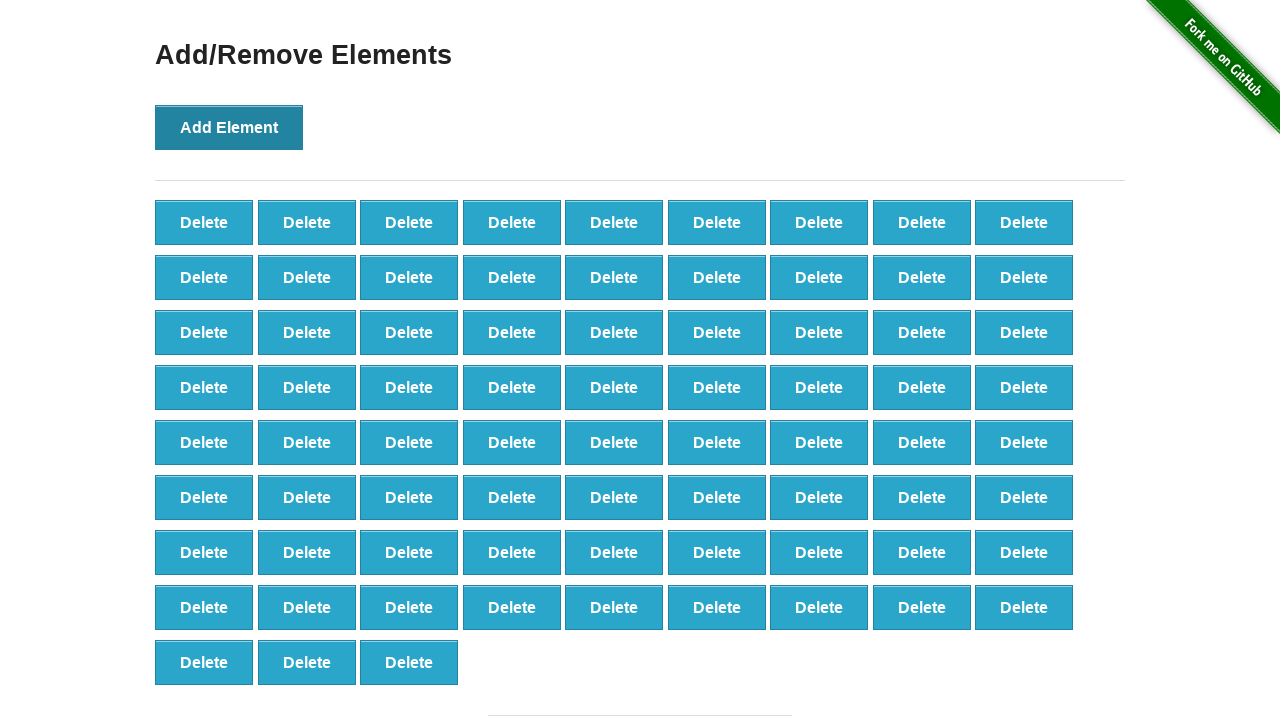

Clicked 'Add Element' button (iteration 76/100) at (229, 127) on xpath=//*[@id="content"]/div/button
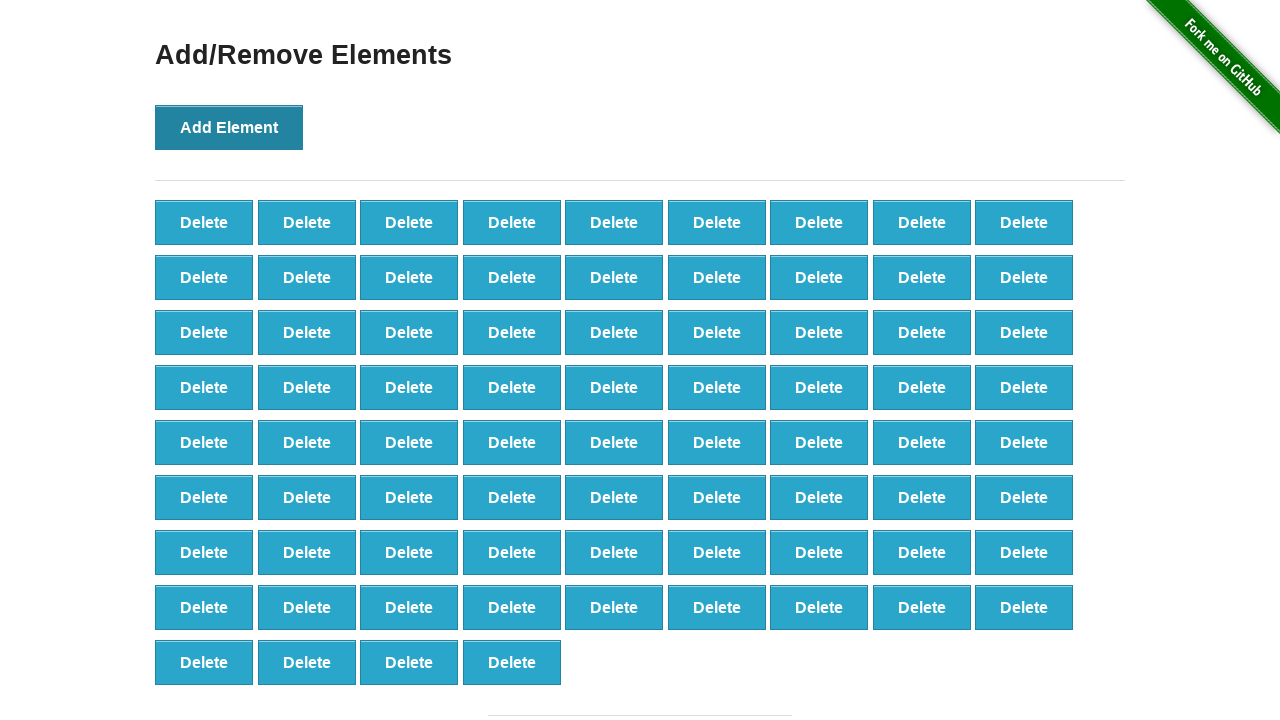

Clicked 'Add Element' button (iteration 77/100) at (229, 127) on xpath=//*[@id="content"]/div/button
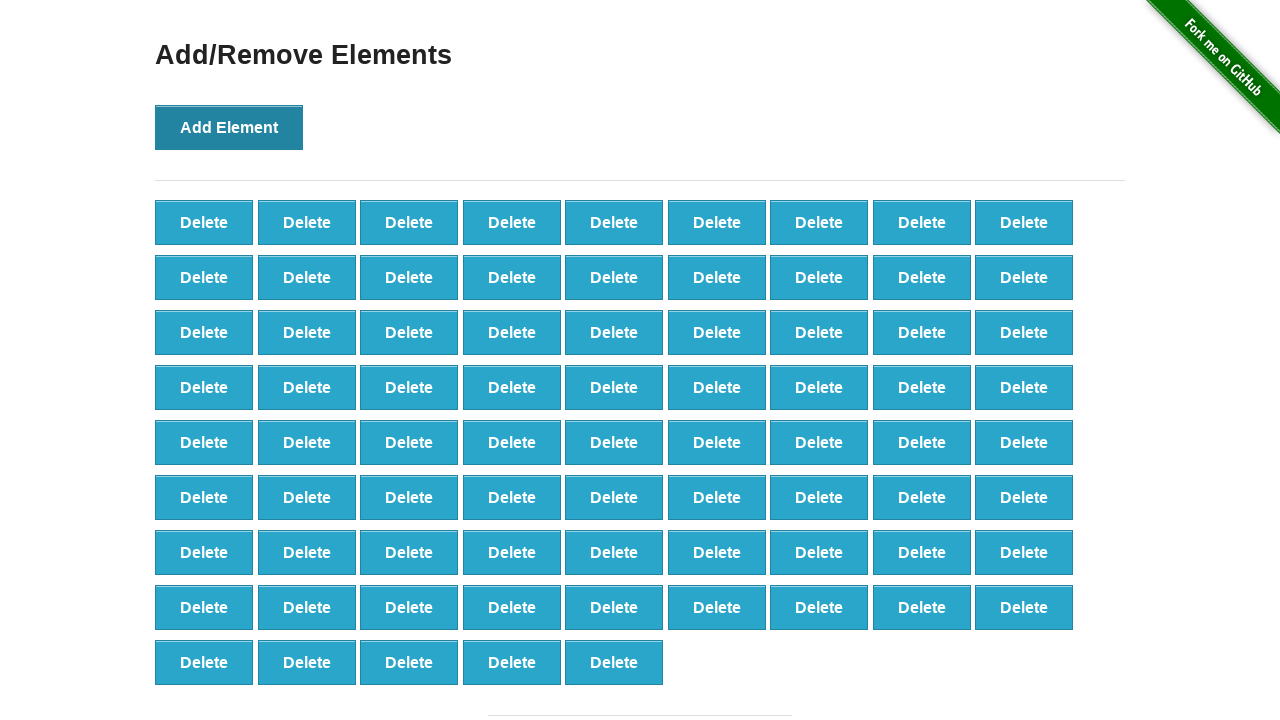

Clicked 'Add Element' button (iteration 78/100) at (229, 127) on xpath=//*[@id="content"]/div/button
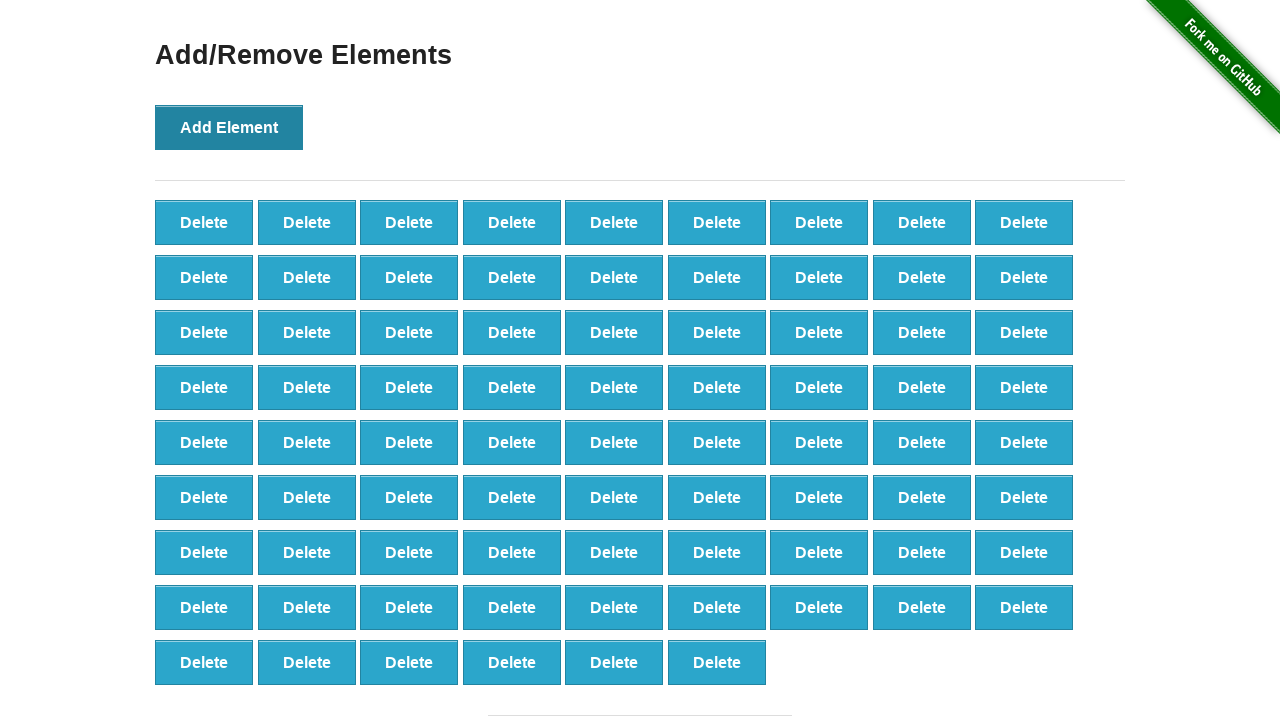

Clicked 'Add Element' button (iteration 79/100) at (229, 127) on xpath=//*[@id="content"]/div/button
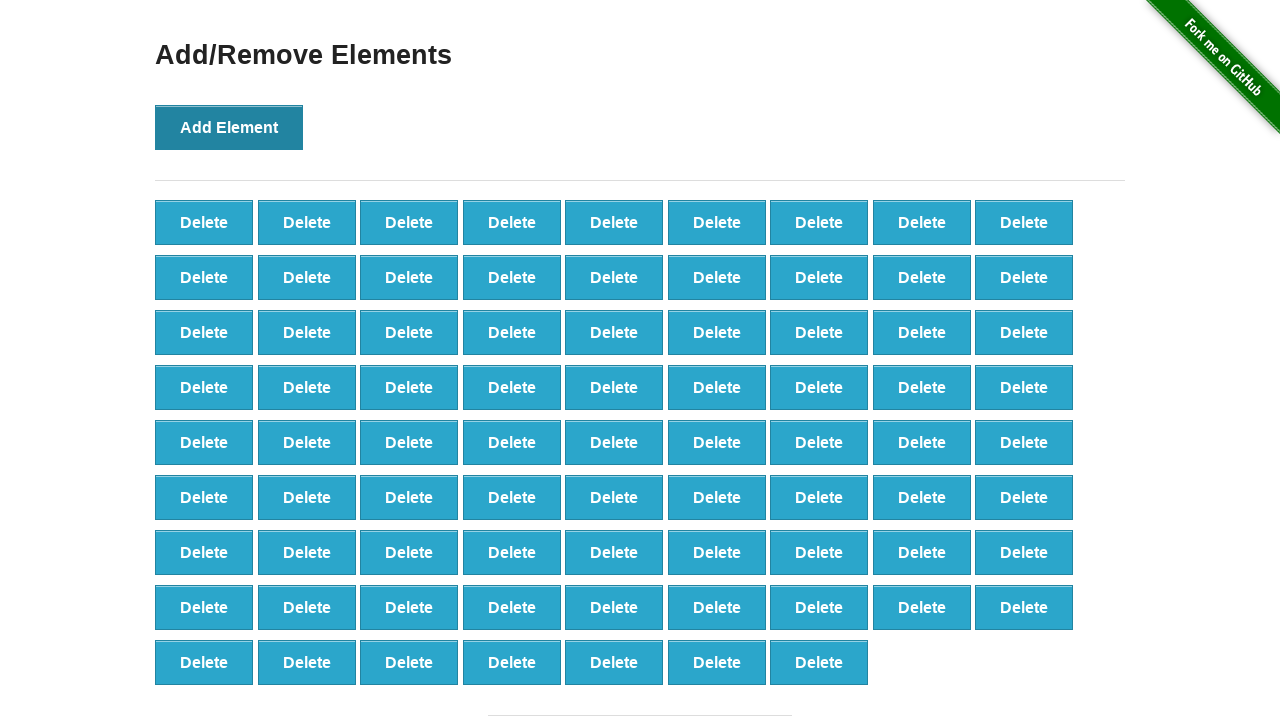

Clicked 'Add Element' button (iteration 80/100) at (229, 127) on xpath=//*[@id="content"]/div/button
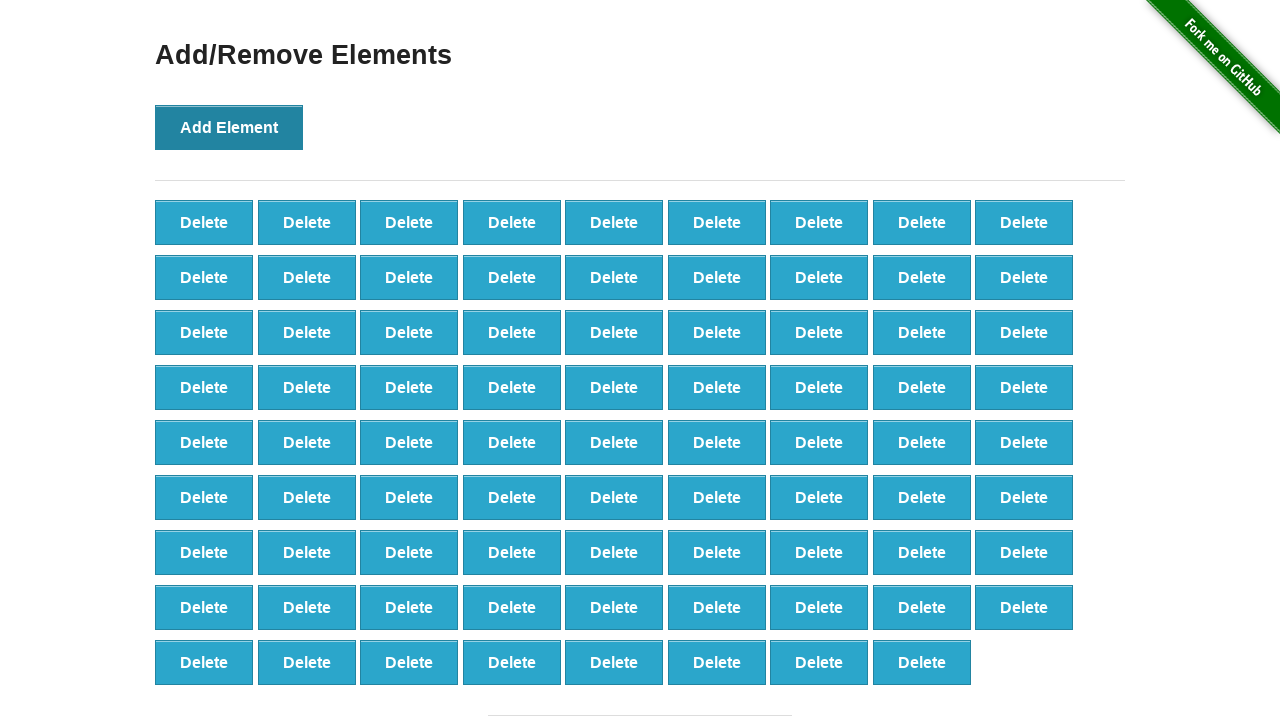

Clicked 'Add Element' button (iteration 81/100) at (229, 127) on xpath=//*[@id="content"]/div/button
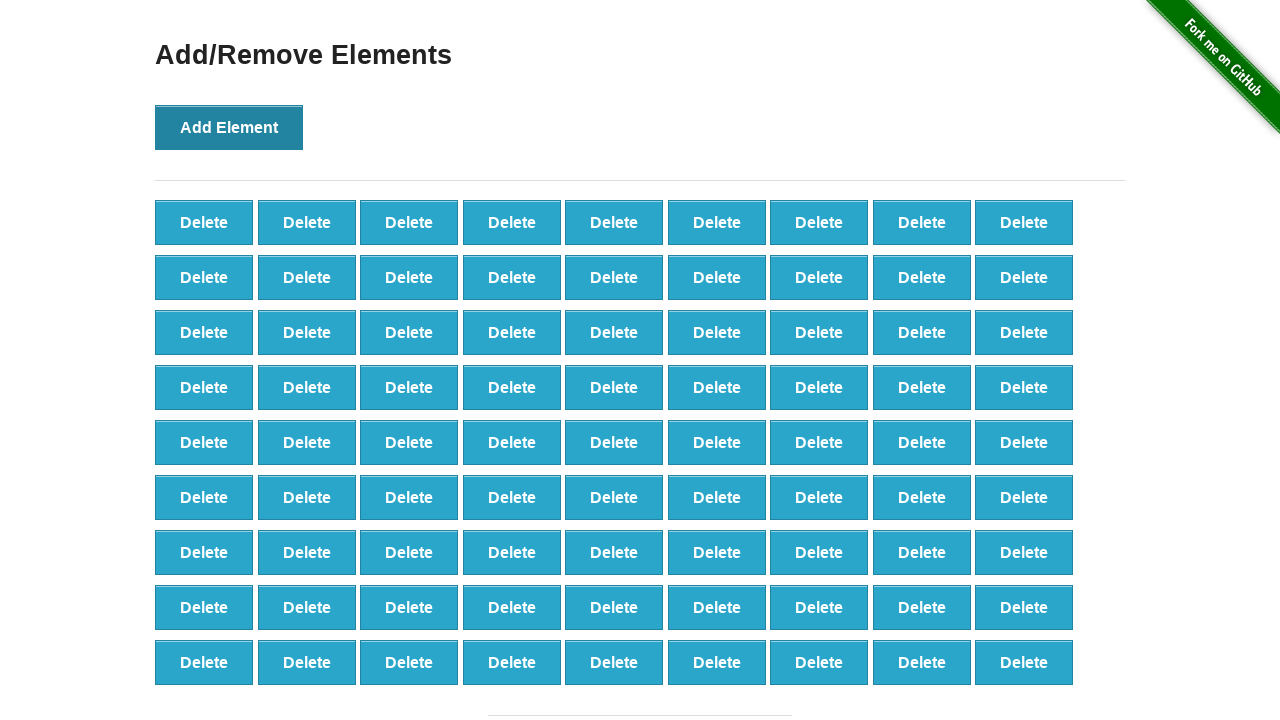

Clicked 'Add Element' button (iteration 82/100) at (229, 127) on xpath=//*[@id="content"]/div/button
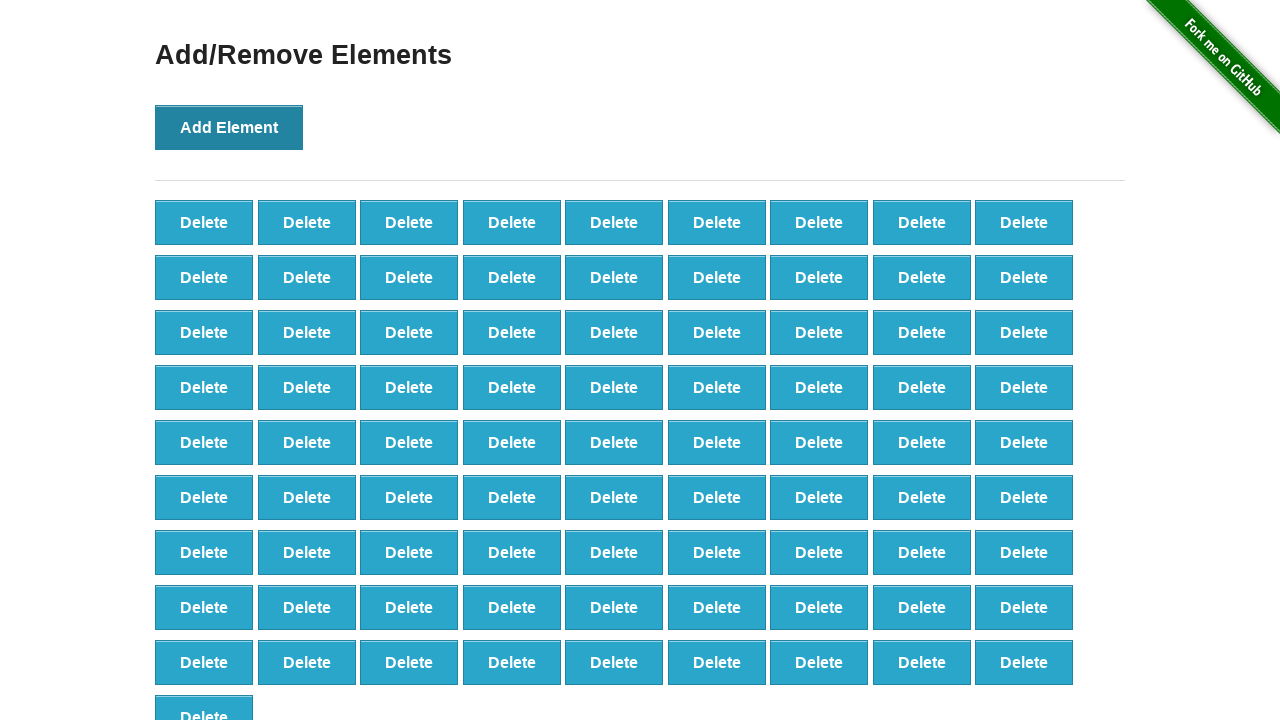

Clicked 'Add Element' button (iteration 83/100) at (229, 127) on xpath=//*[@id="content"]/div/button
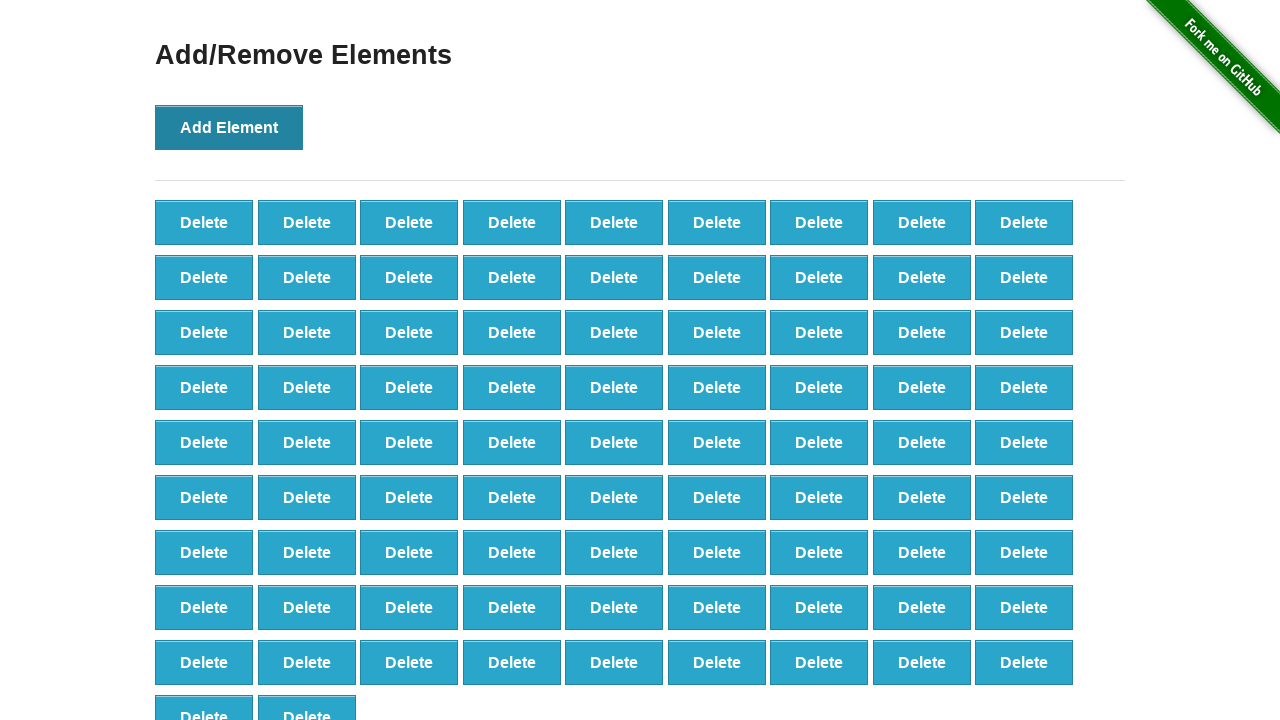

Clicked 'Add Element' button (iteration 84/100) at (229, 127) on xpath=//*[@id="content"]/div/button
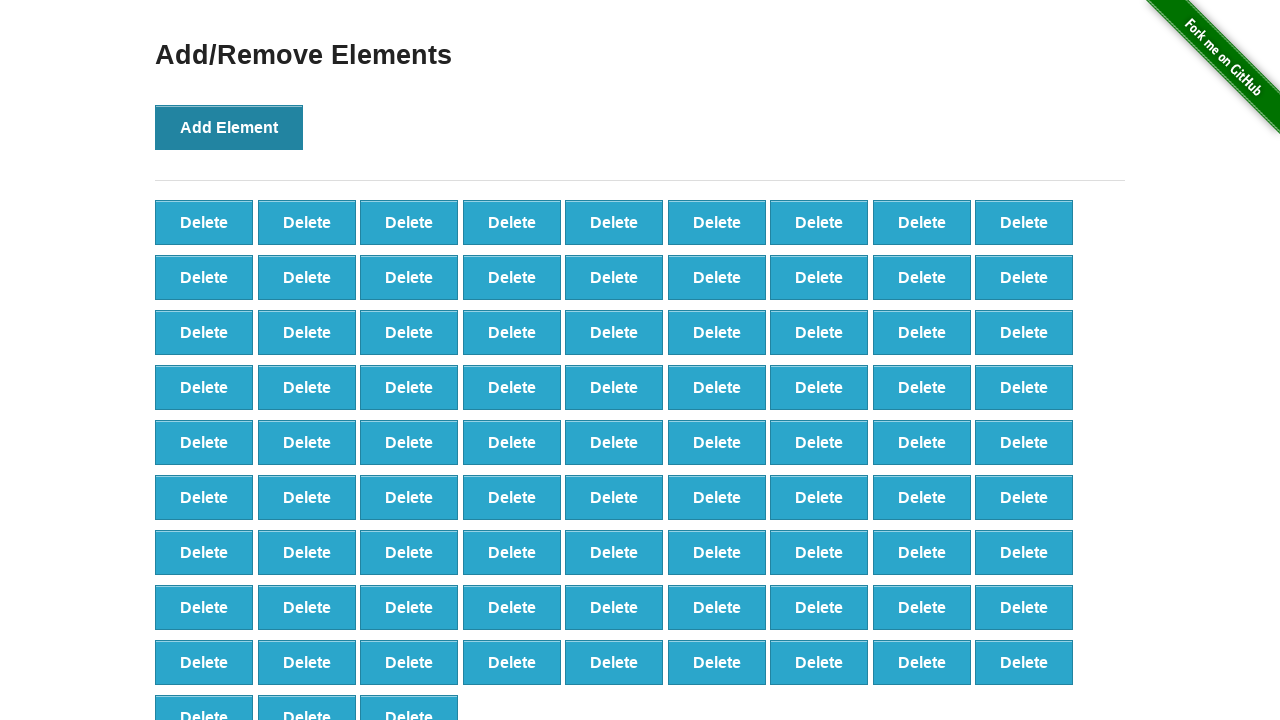

Clicked 'Add Element' button (iteration 85/100) at (229, 127) on xpath=//*[@id="content"]/div/button
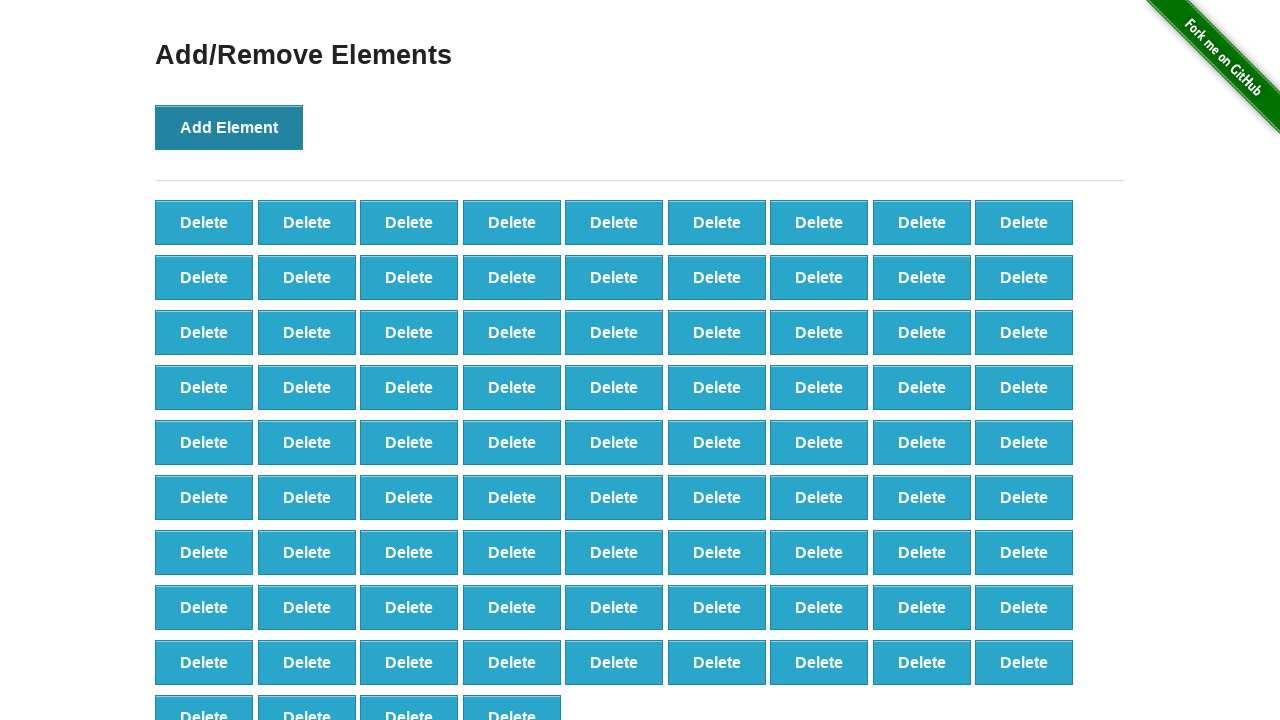

Clicked 'Add Element' button (iteration 86/100) at (229, 127) on xpath=//*[@id="content"]/div/button
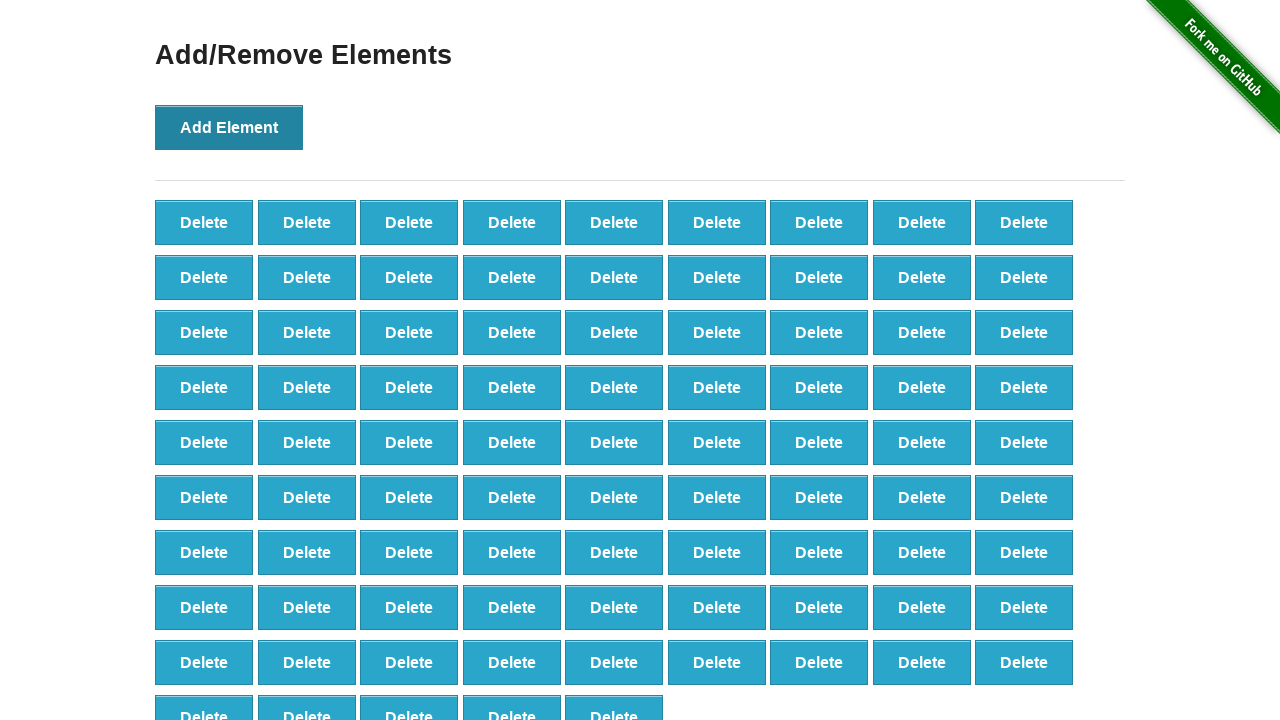

Clicked 'Add Element' button (iteration 87/100) at (229, 127) on xpath=//*[@id="content"]/div/button
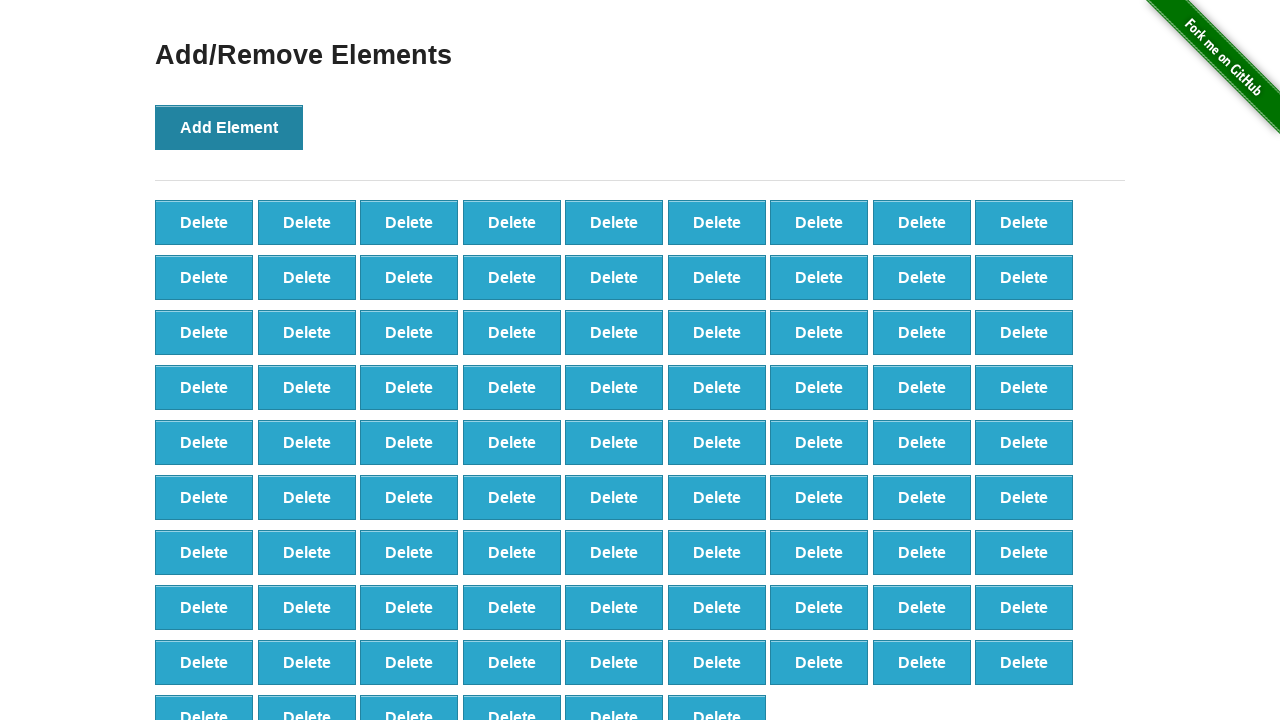

Clicked 'Add Element' button (iteration 88/100) at (229, 127) on xpath=//*[@id="content"]/div/button
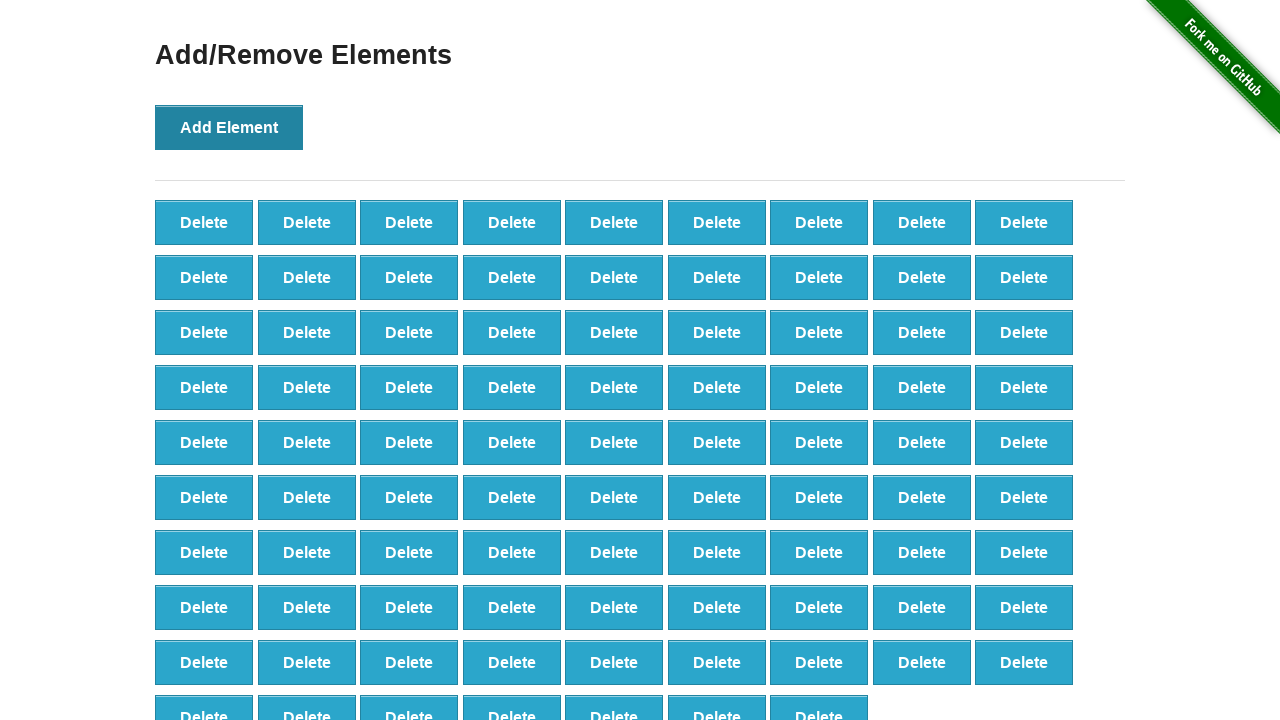

Clicked 'Add Element' button (iteration 89/100) at (229, 127) on xpath=//*[@id="content"]/div/button
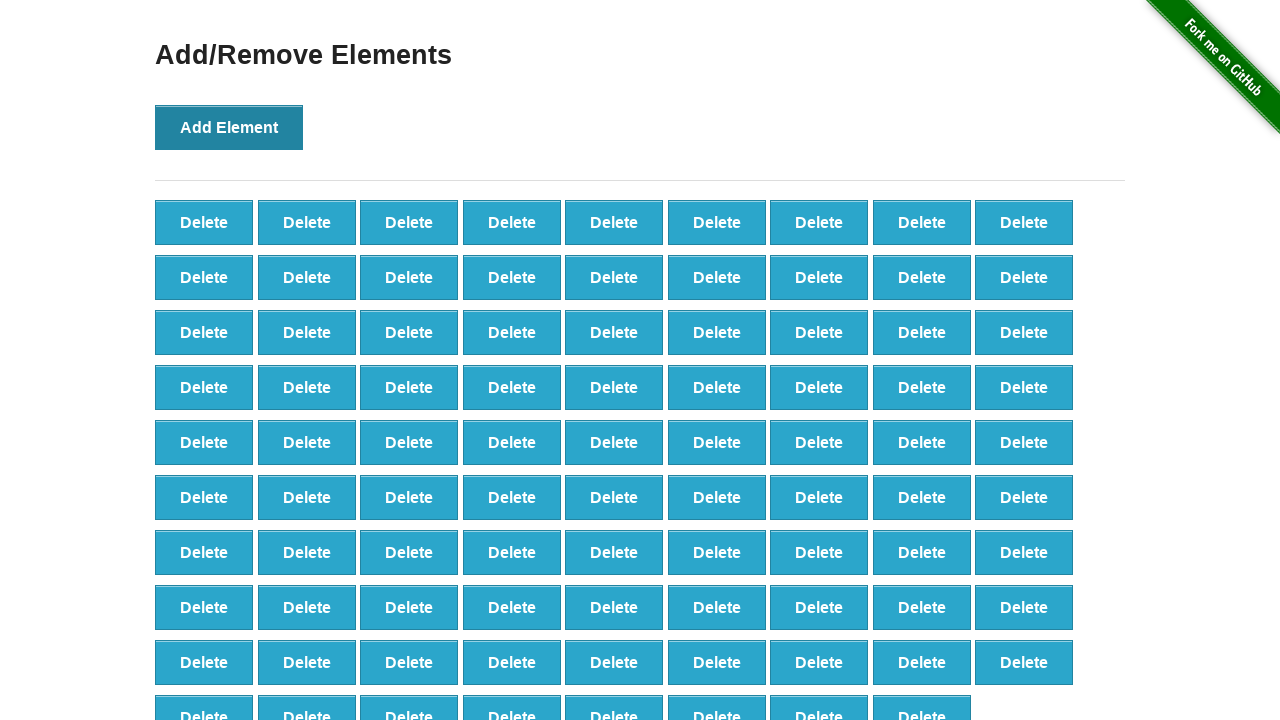

Clicked 'Add Element' button (iteration 90/100) at (229, 127) on xpath=//*[@id="content"]/div/button
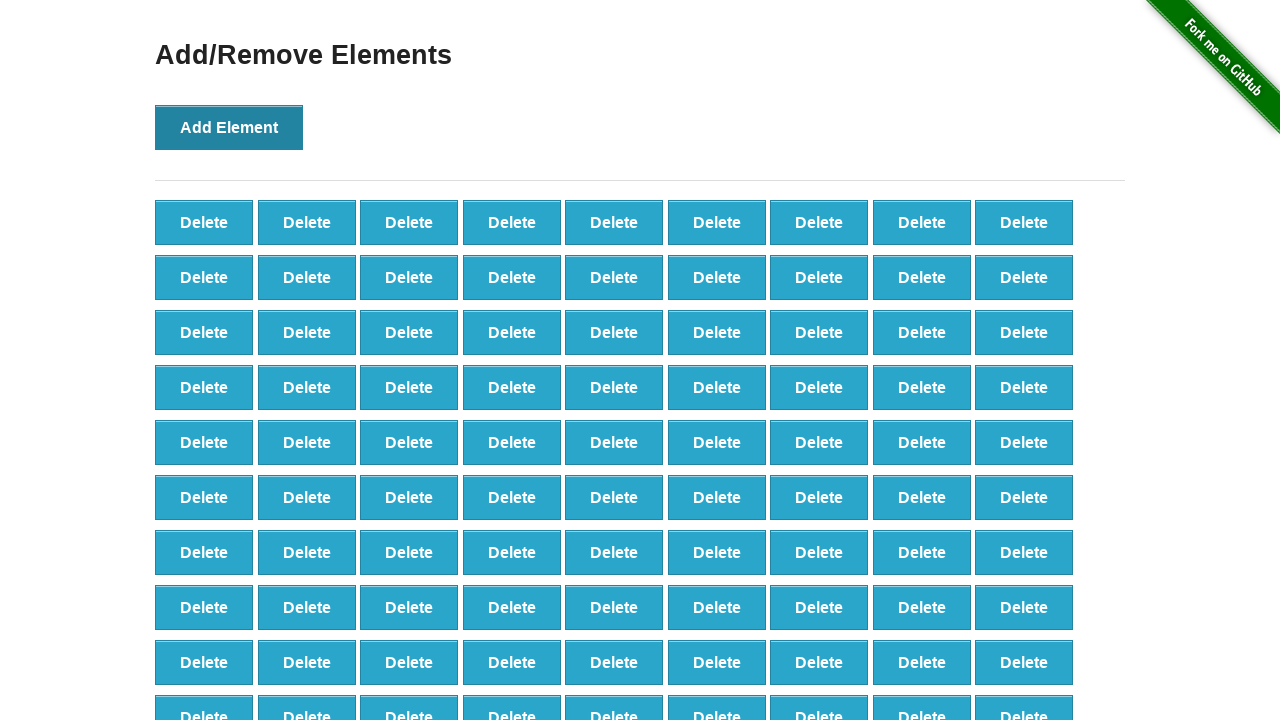

Clicked 'Add Element' button (iteration 91/100) at (229, 127) on xpath=//*[@id="content"]/div/button
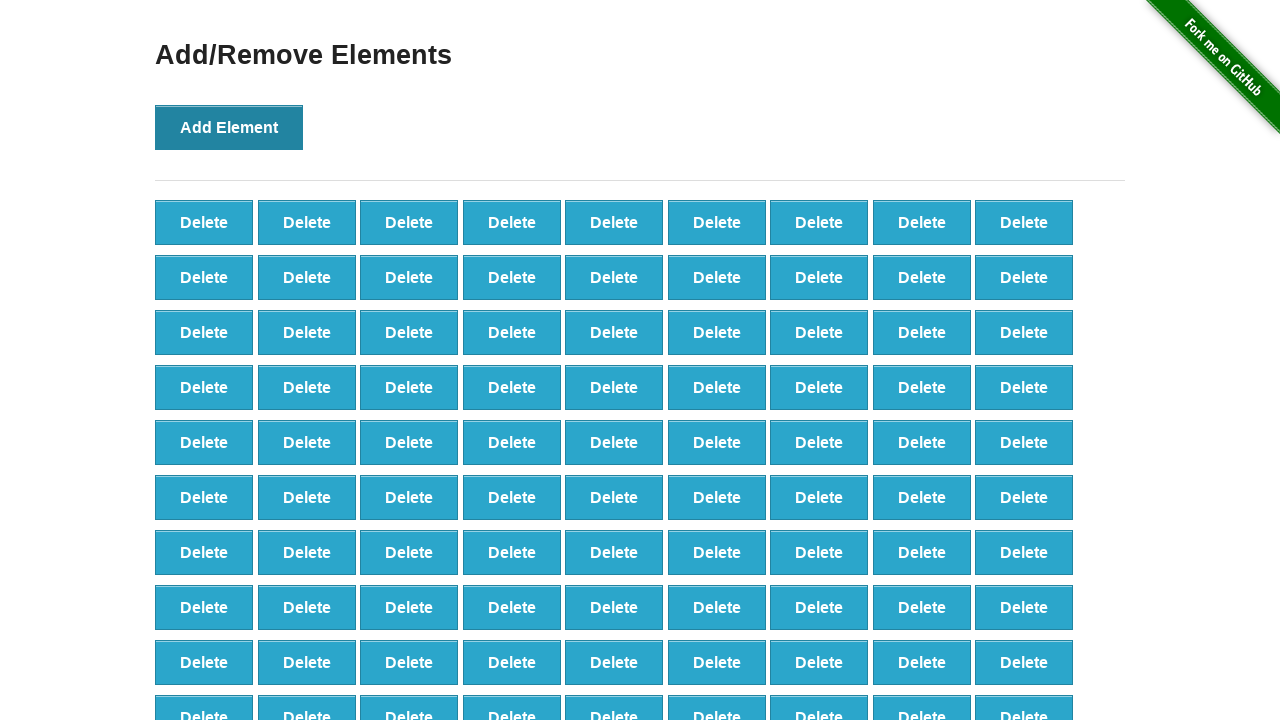

Clicked 'Add Element' button (iteration 92/100) at (229, 127) on xpath=//*[@id="content"]/div/button
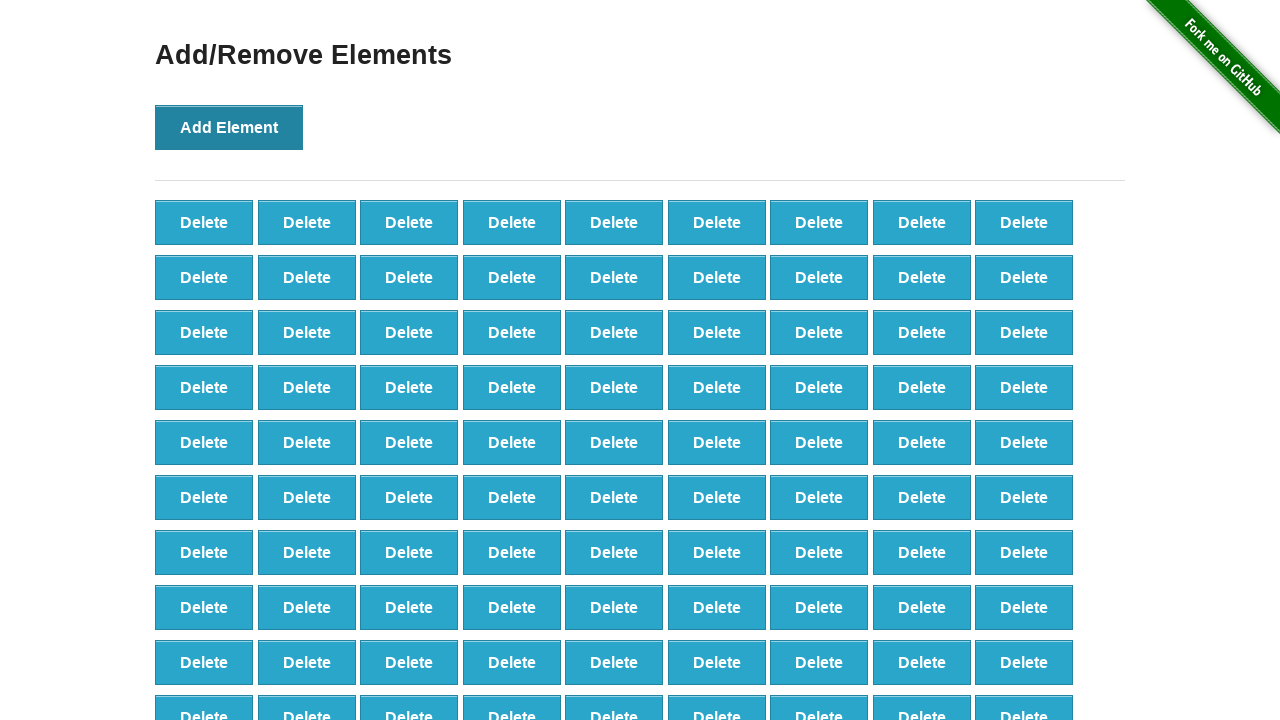

Clicked 'Add Element' button (iteration 93/100) at (229, 127) on xpath=//*[@id="content"]/div/button
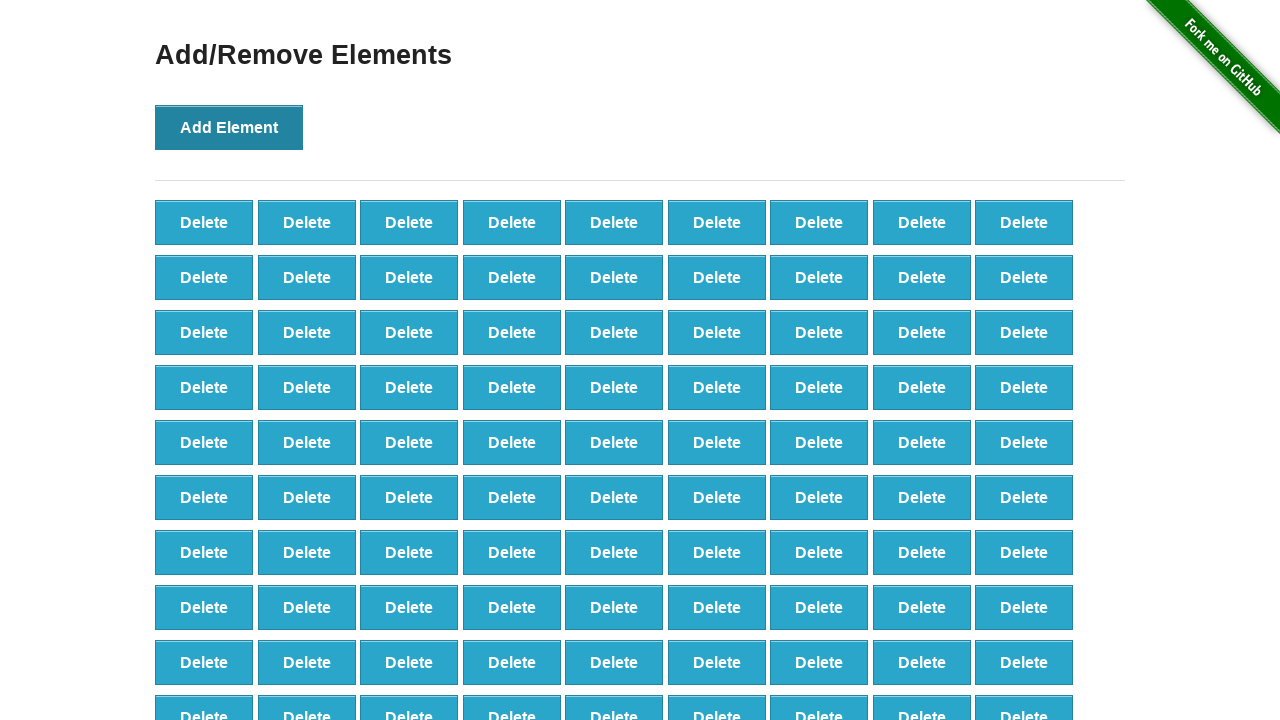

Clicked 'Add Element' button (iteration 94/100) at (229, 127) on xpath=//*[@id="content"]/div/button
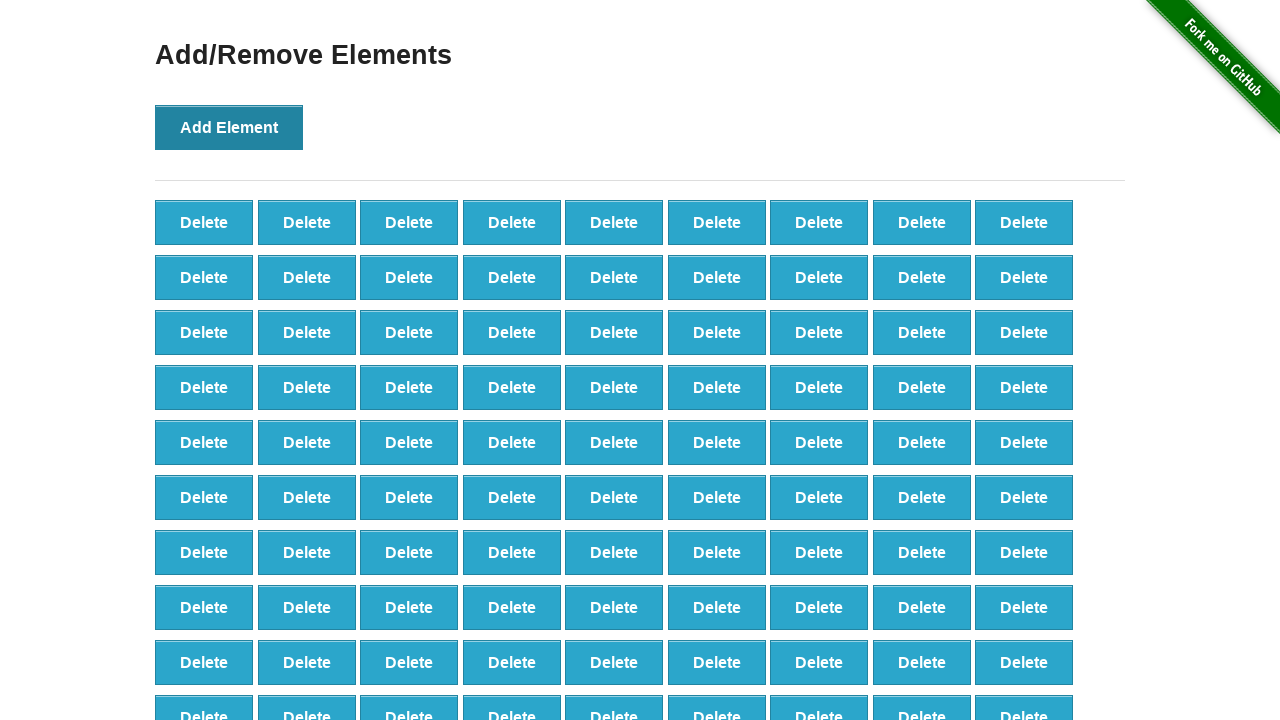

Clicked 'Add Element' button (iteration 95/100) at (229, 127) on xpath=//*[@id="content"]/div/button
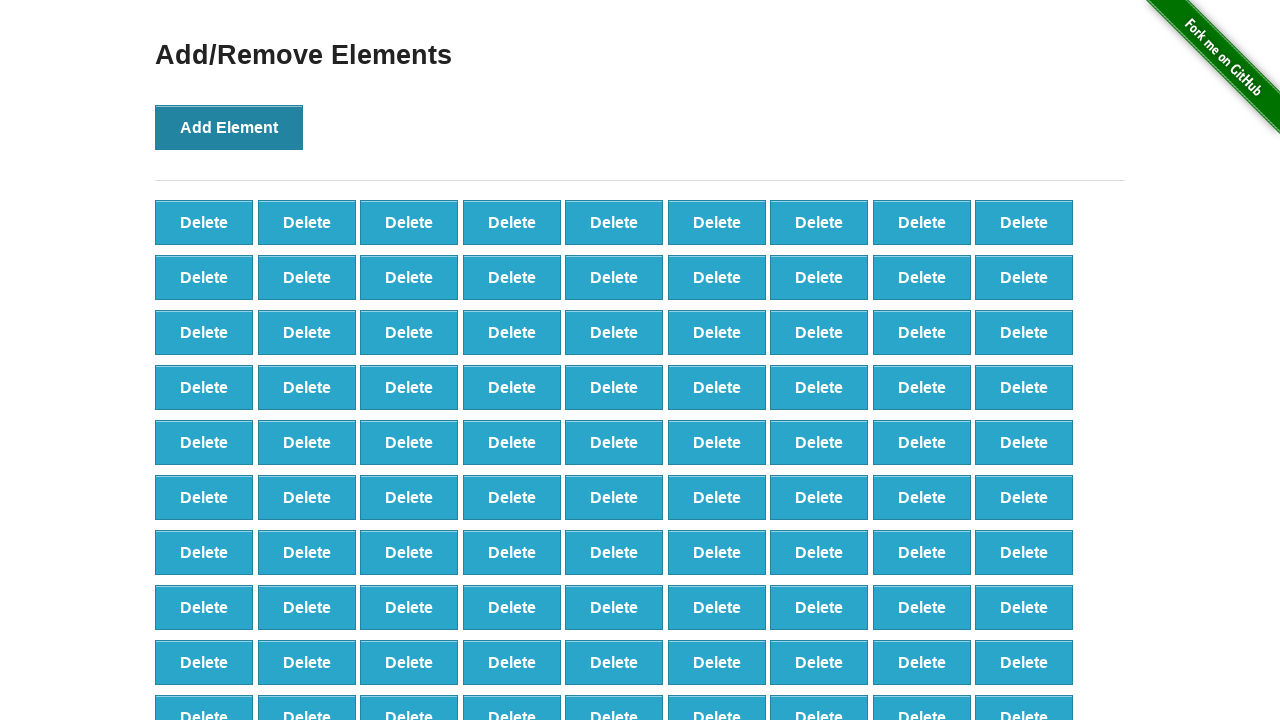

Clicked 'Add Element' button (iteration 96/100) at (229, 127) on xpath=//*[@id="content"]/div/button
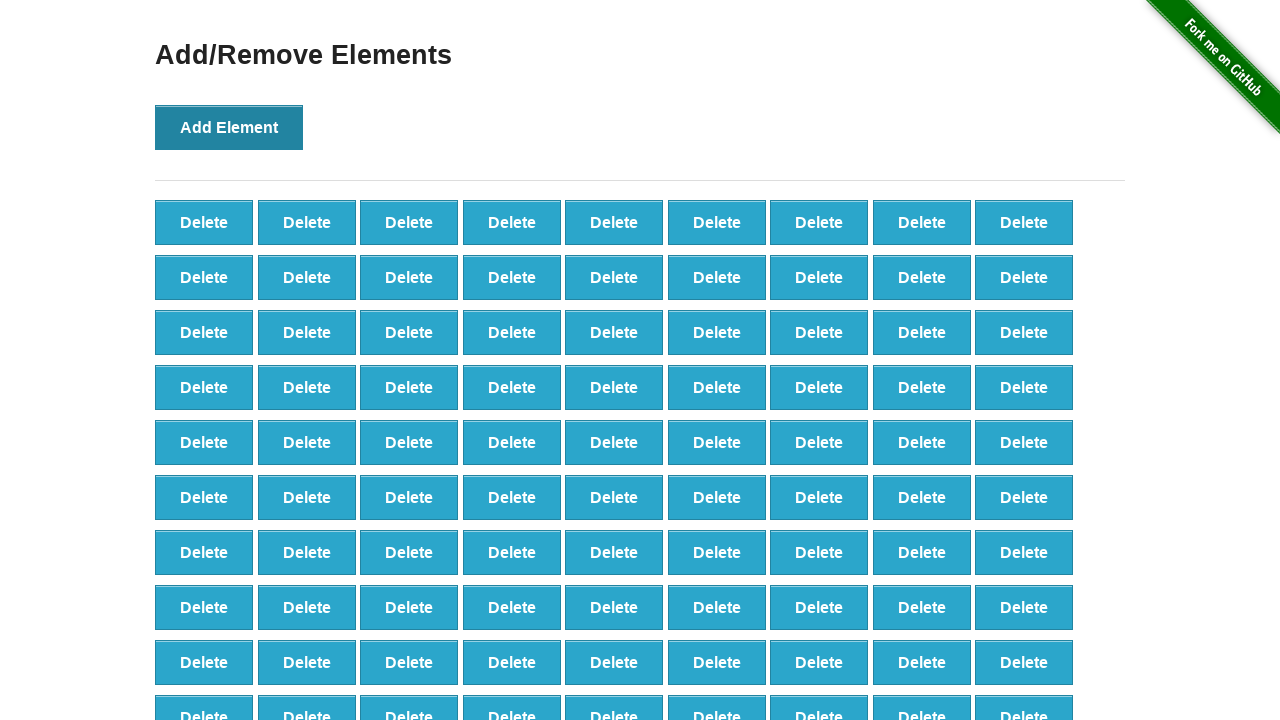

Clicked 'Add Element' button (iteration 97/100) at (229, 127) on xpath=//*[@id="content"]/div/button
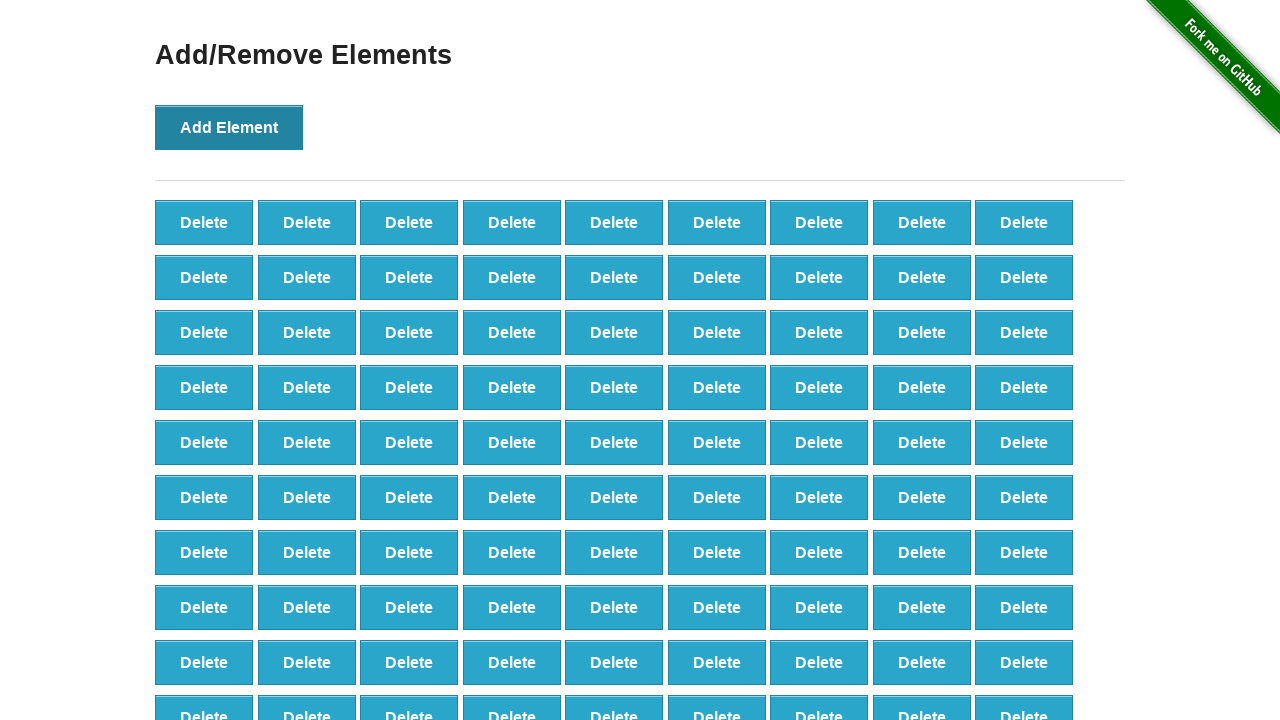

Clicked 'Add Element' button (iteration 98/100) at (229, 127) on xpath=//*[@id="content"]/div/button
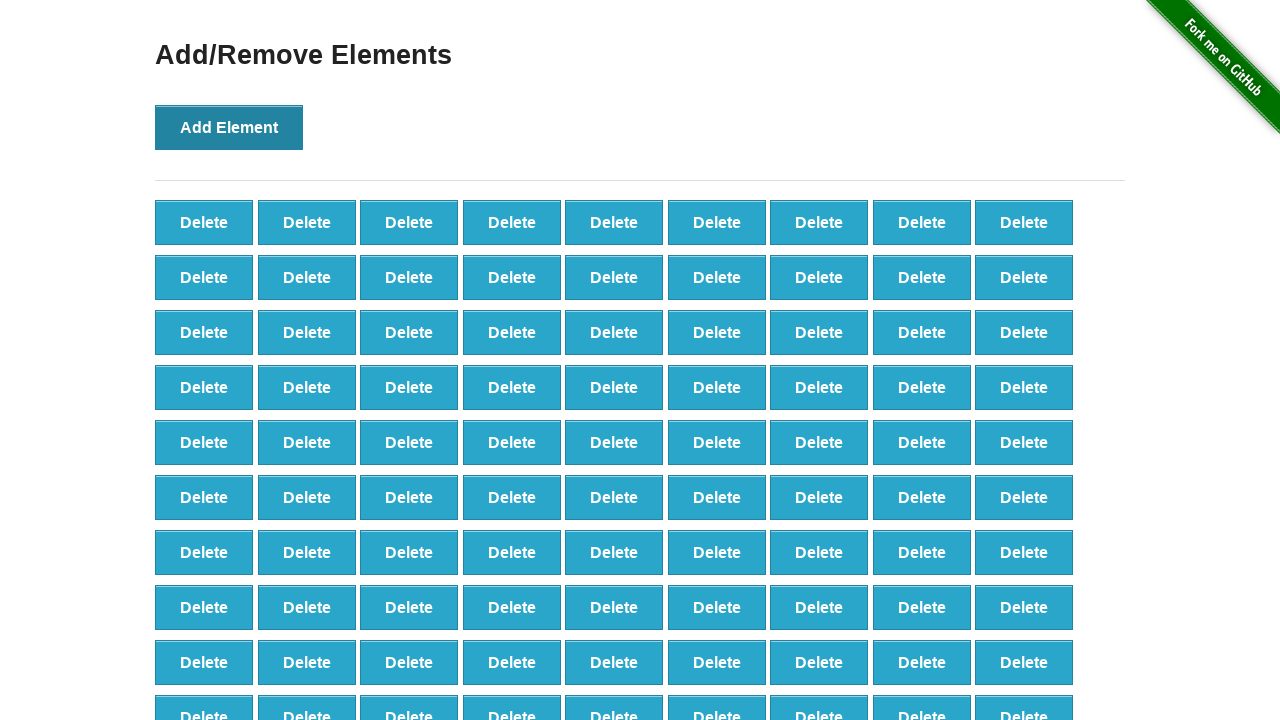

Clicked 'Add Element' button (iteration 99/100) at (229, 127) on xpath=//*[@id="content"]/div/button
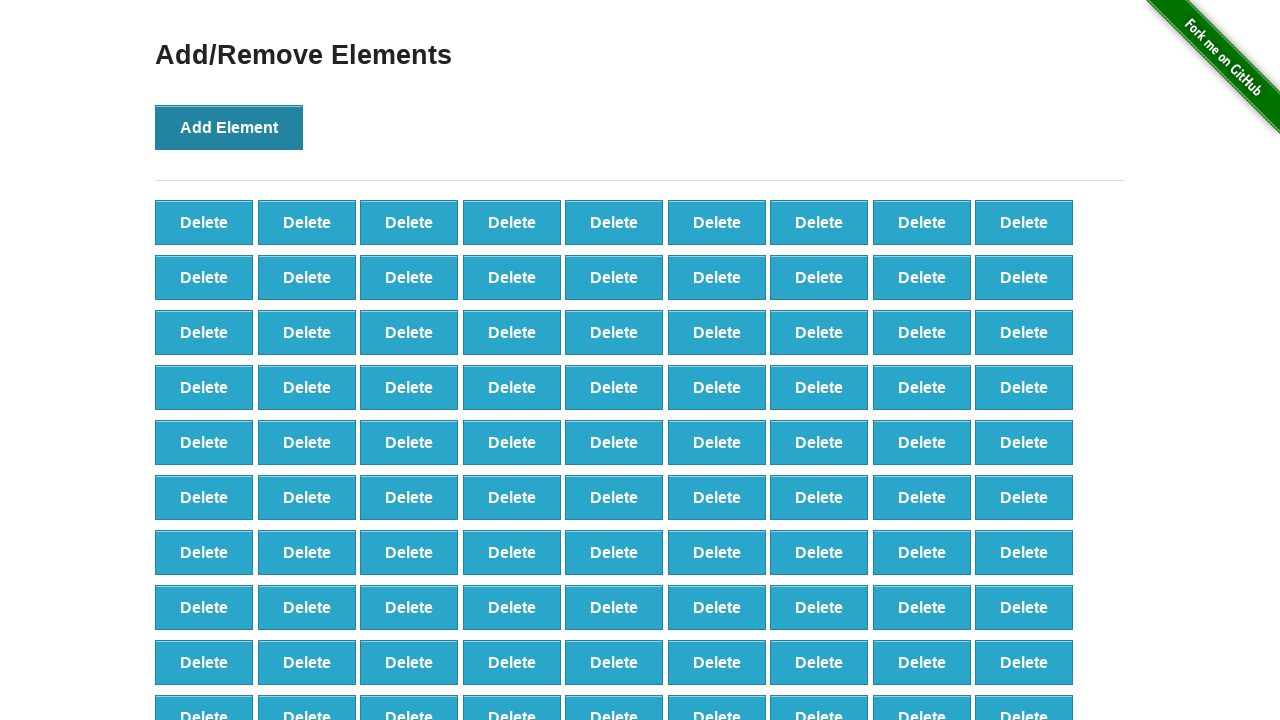

Clicked 'Add Element' button (iteration 100/100) at (229, 127) on xpath=//*[@id="content"]/div/button
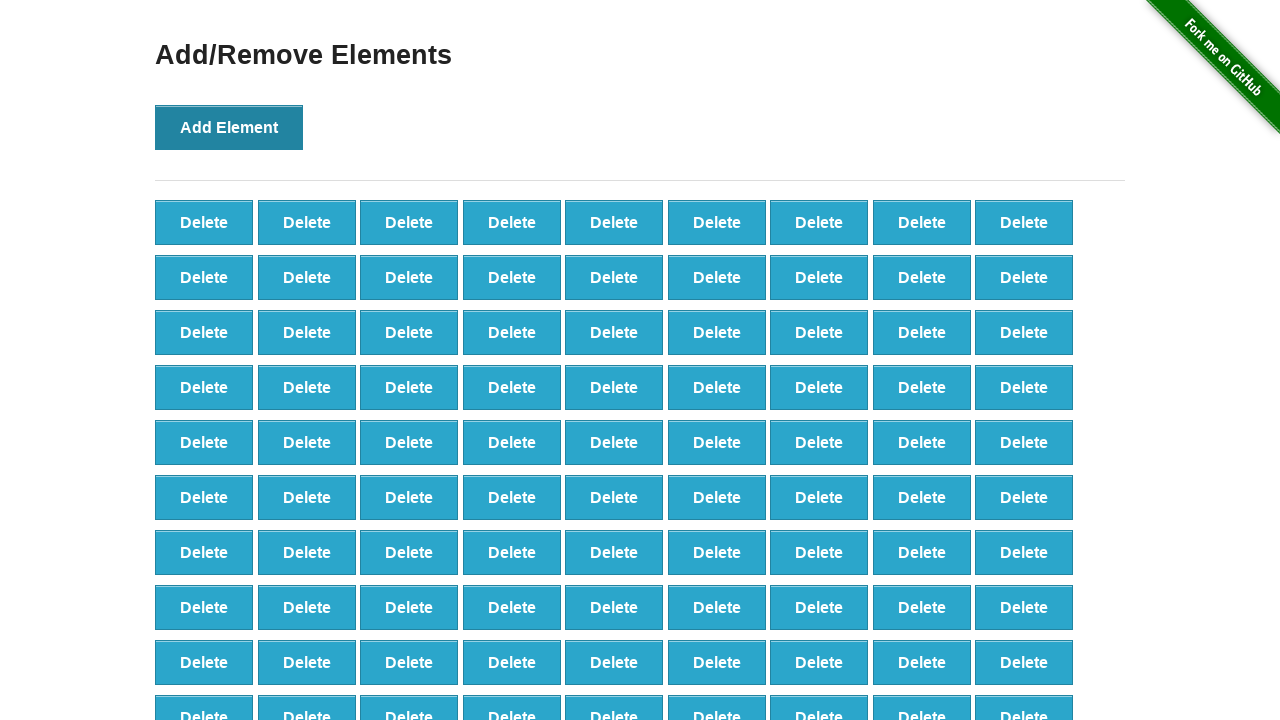

Verified first added element is visible
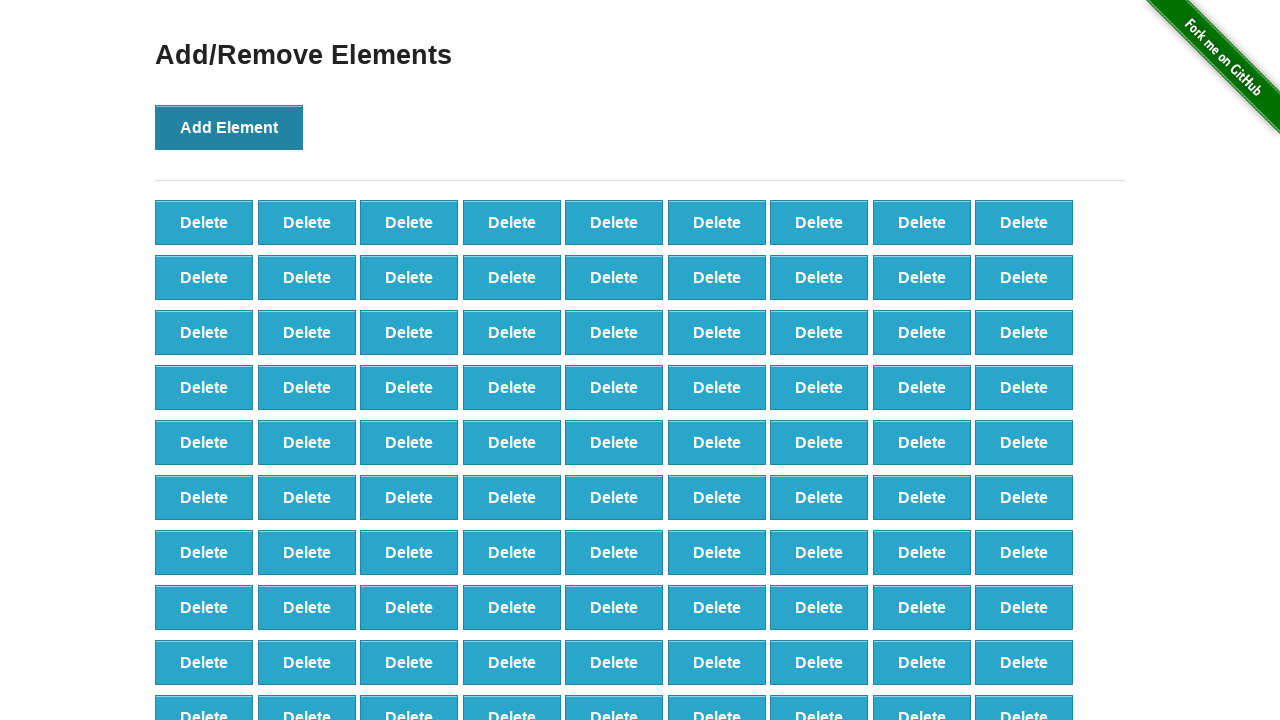

Executed JavaScript to remove all added elements
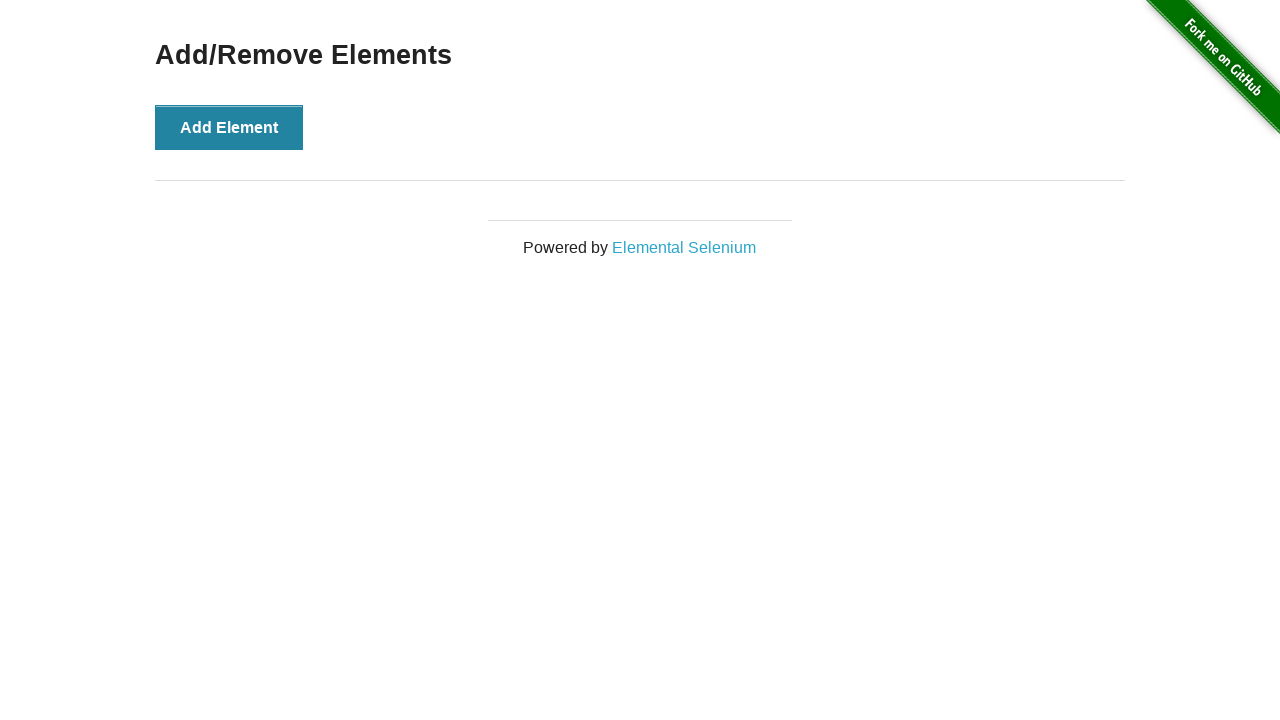

Verified all added elements were successfully removed
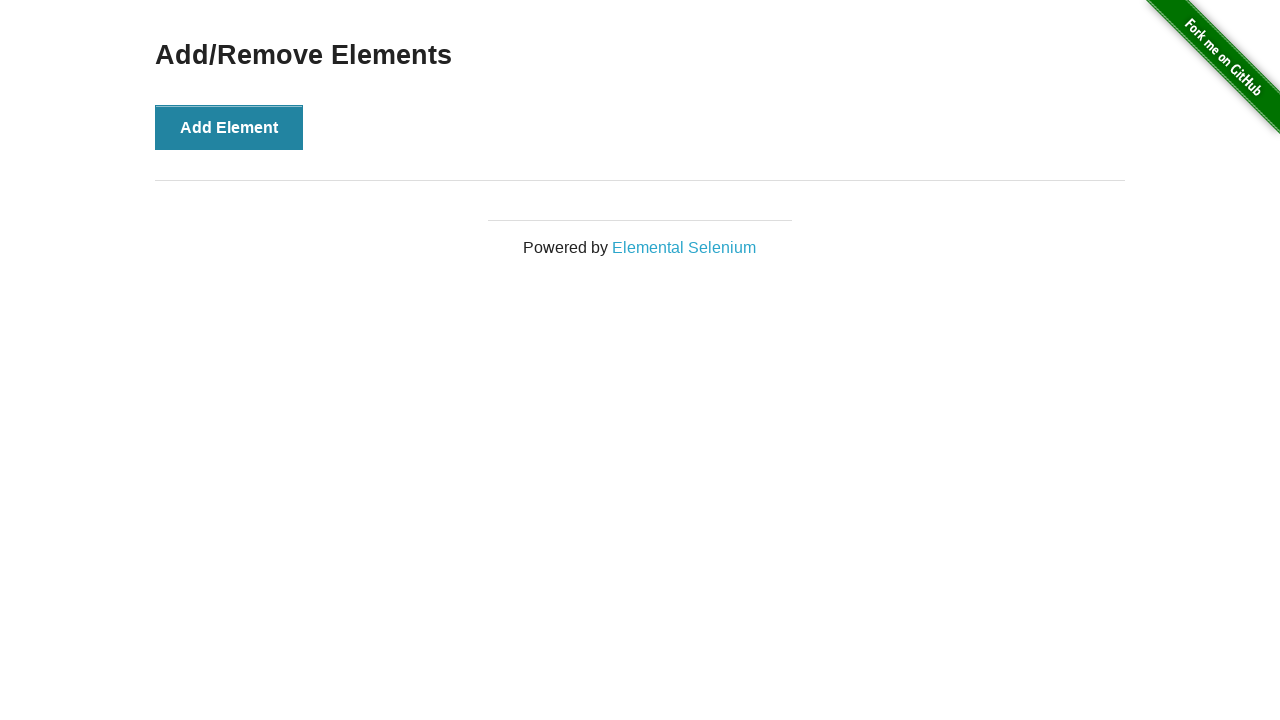

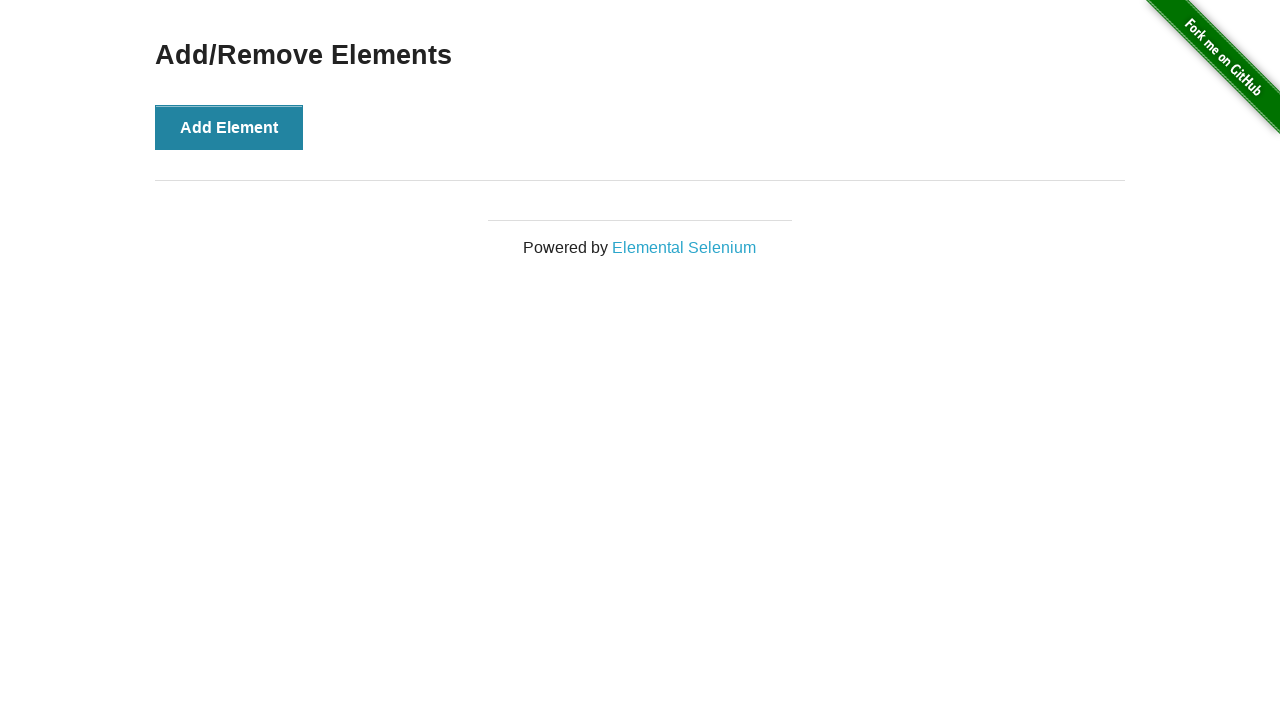